Tests the expand/collapse functionality of the Swagger Pet Store UI by clicking on all API method sections and verifying they expand properly (have "open" class attribute).

Starting URL: https://petstore.swagger.io/#/

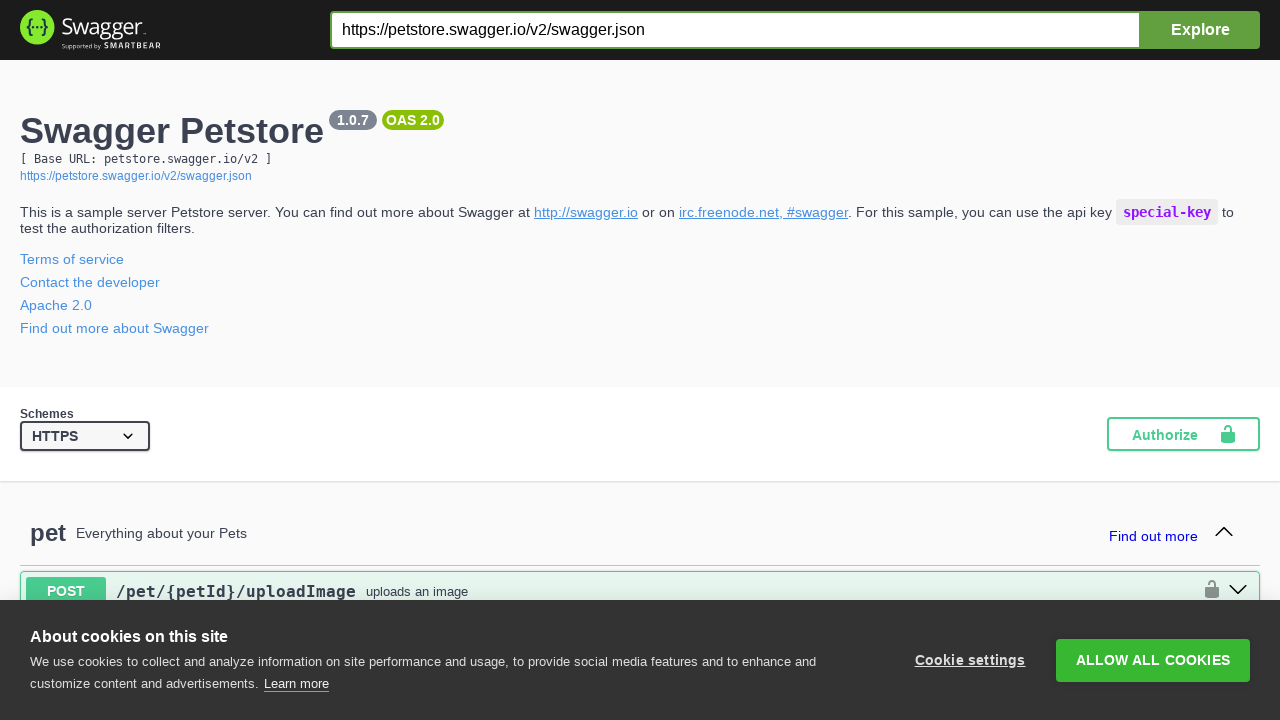

Waited for API operation blocks to load on Swagger Pet Store
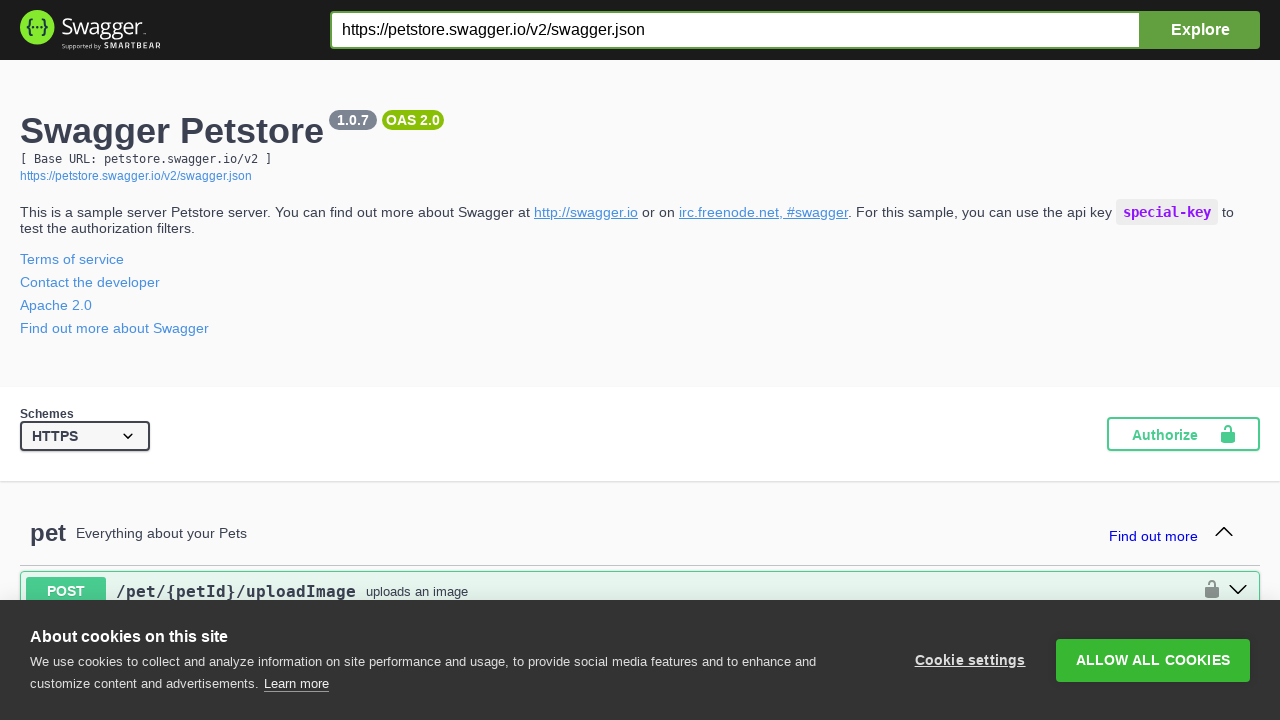

Located all API operation blocks
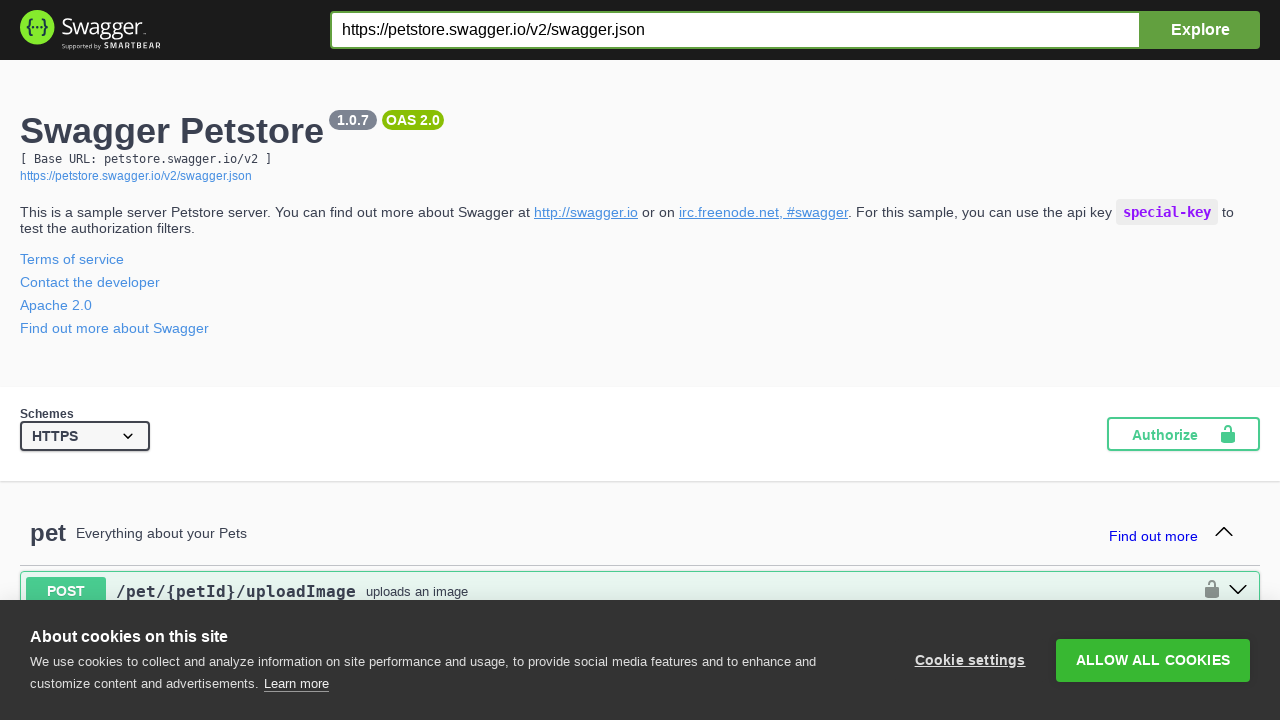

Found 20 API operation blocks
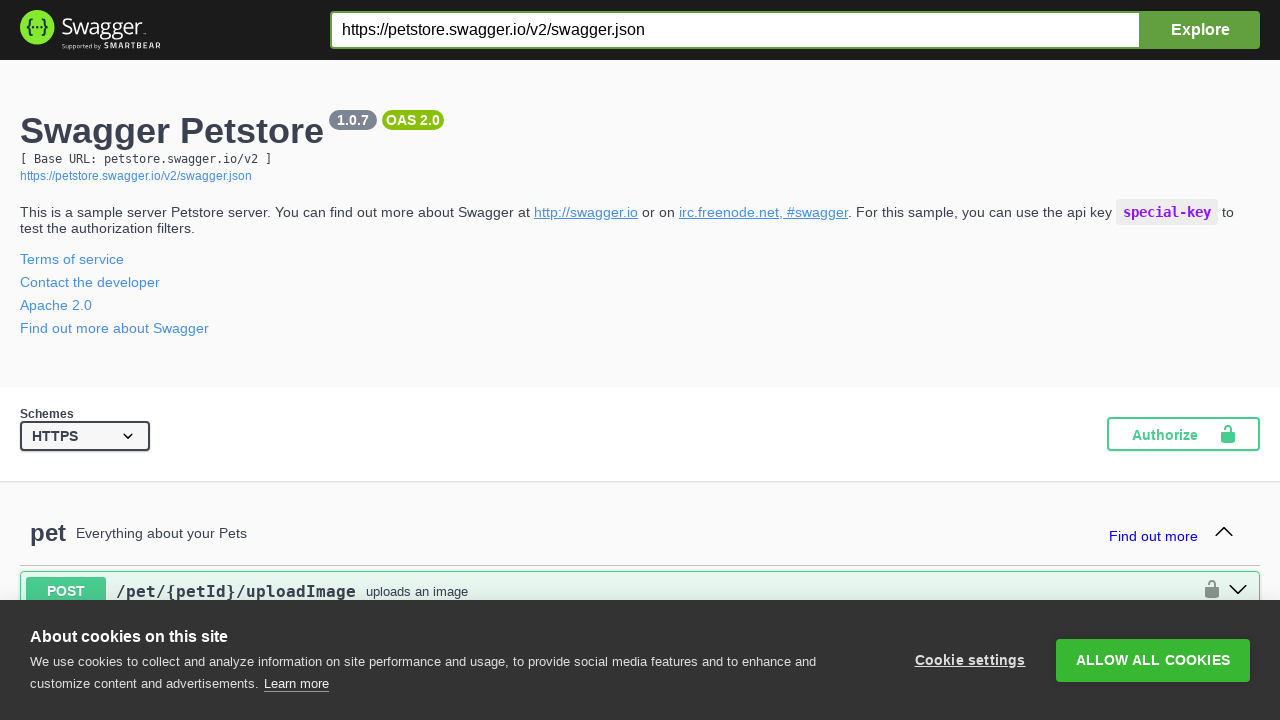

Clicked API operation block 1 to expand it at (640, 591) on .opblock >> nth=0
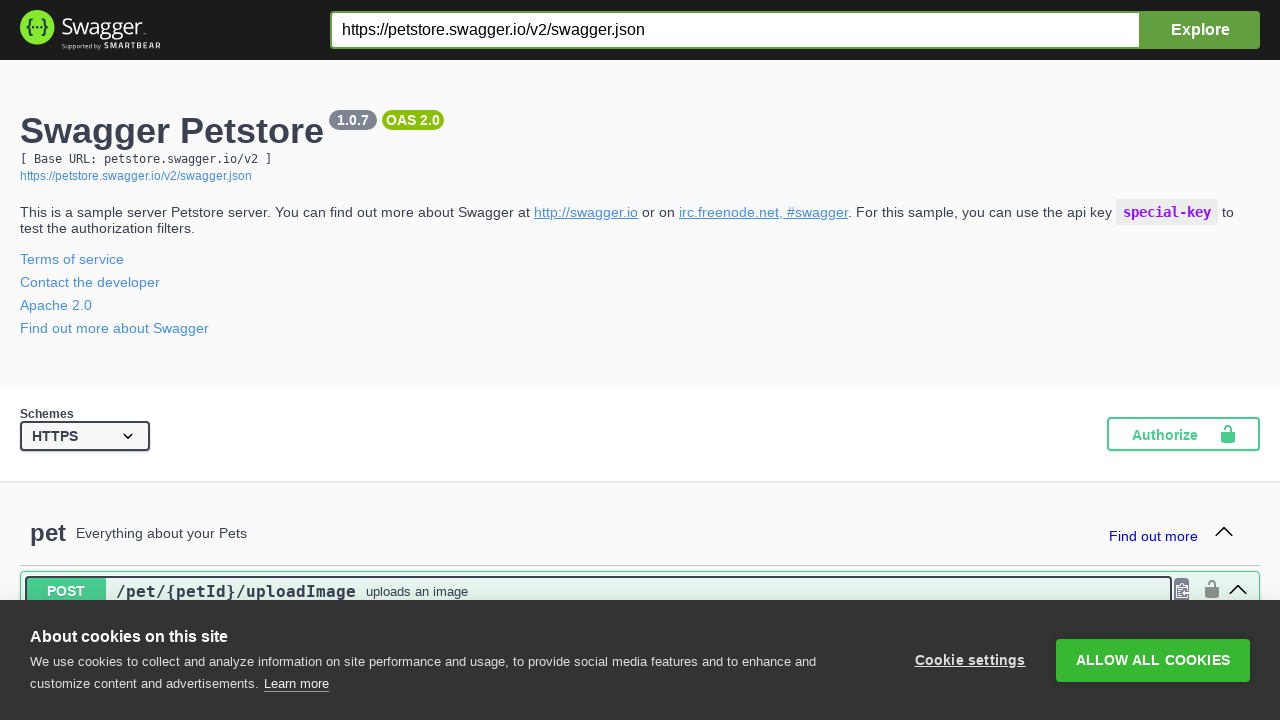

Waited for expansion animation of operation block 1
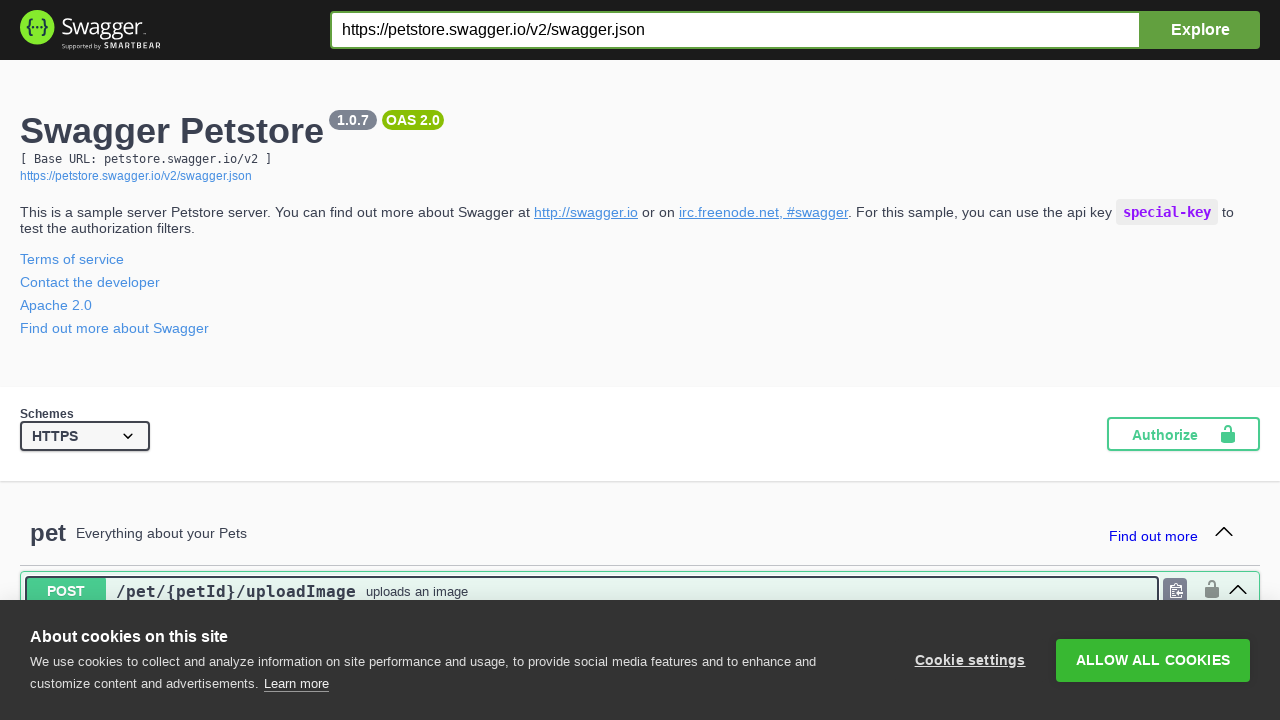

Clicked API operation block 2 to expand it at (640, 361) on .opblock >> nth=1
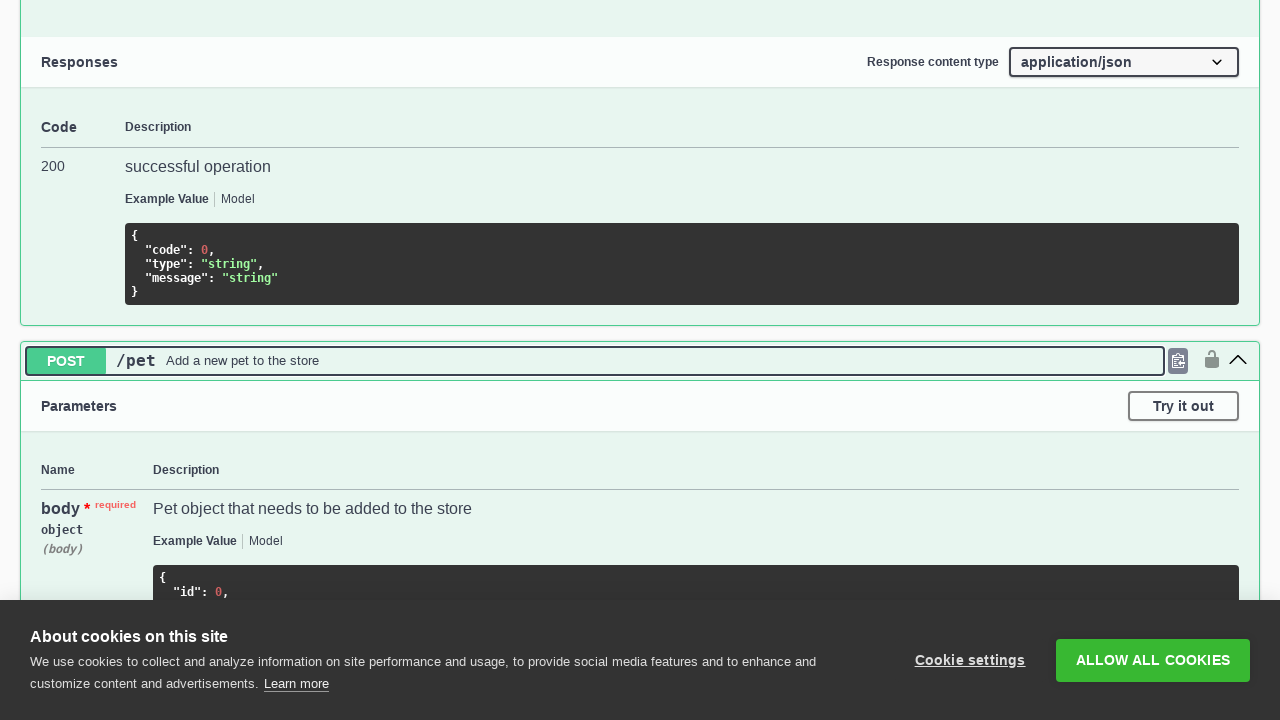

Waited for expansion animation of operation block 2
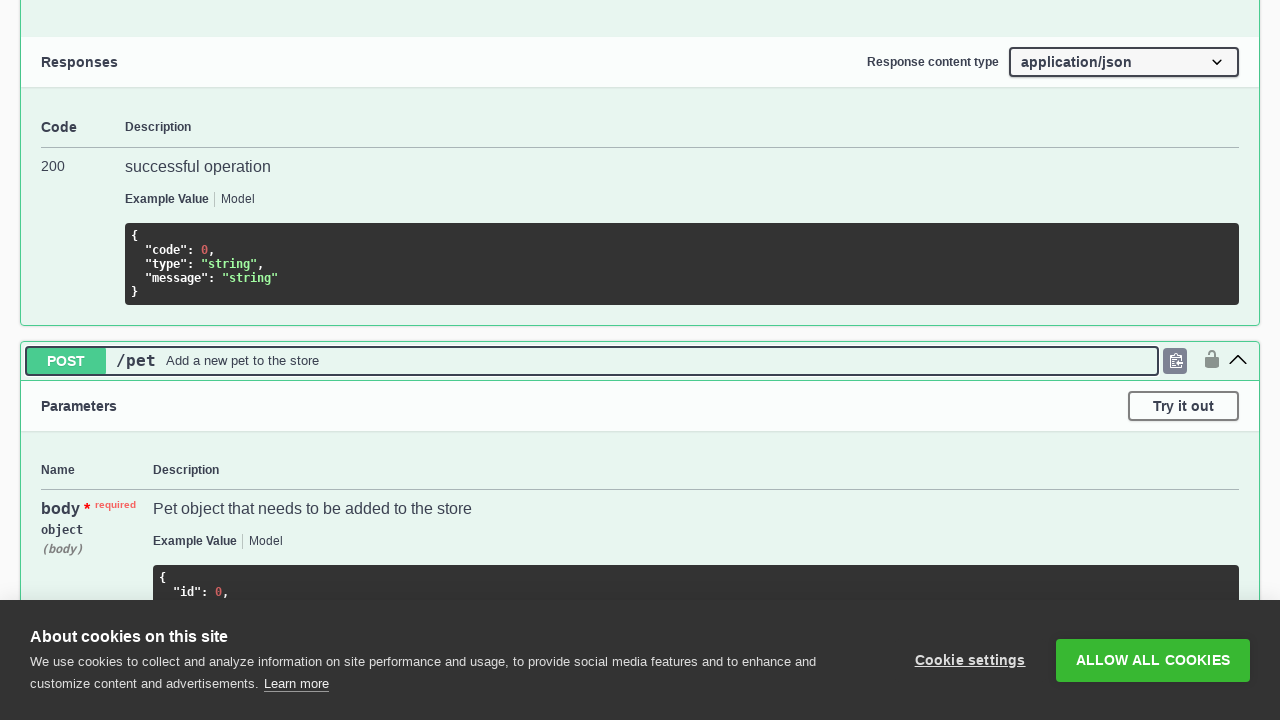

Clicked API operation block 3 to expand it at (640, 361) on .opblock >> nth=2
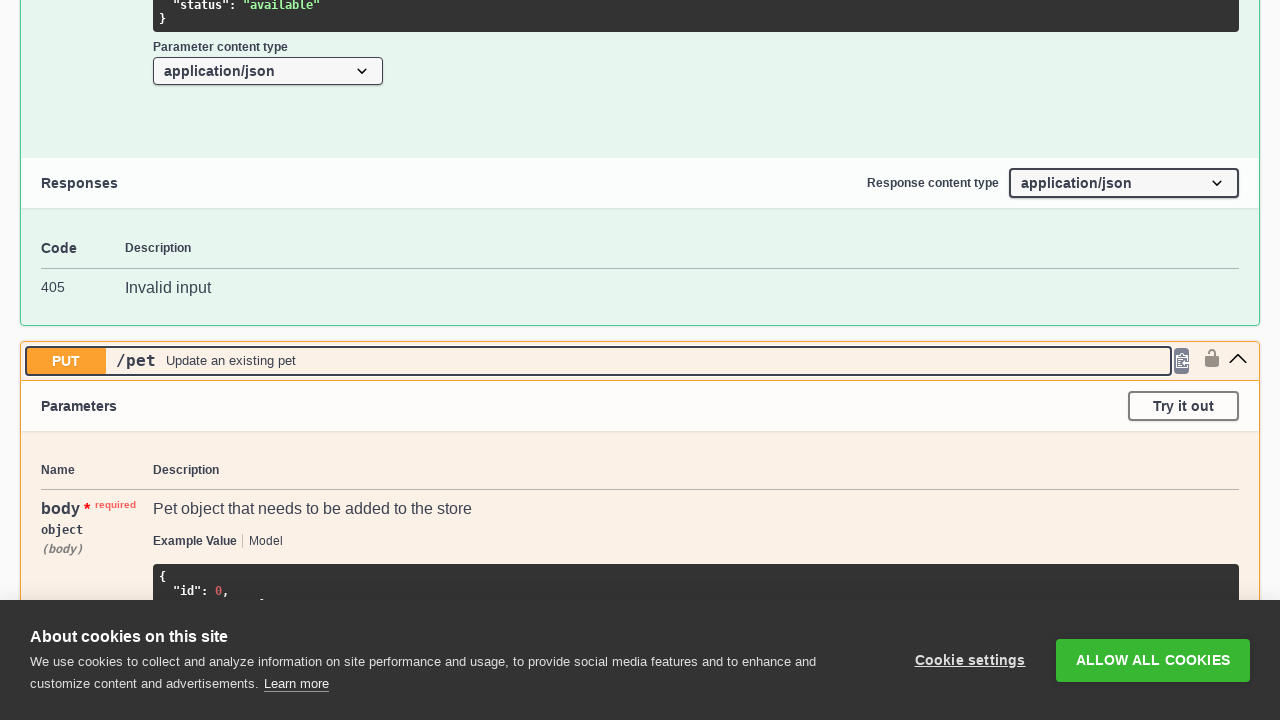

Waited for expansion animation of operation block 3
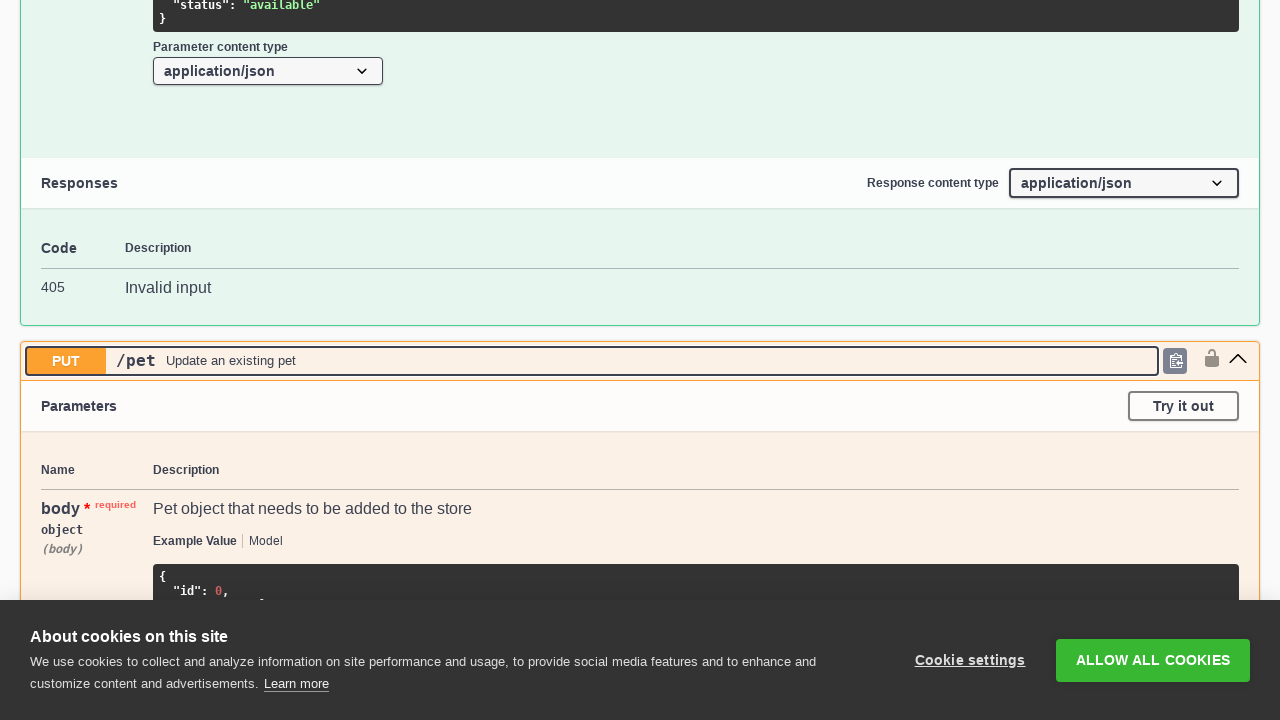

Clicked API operation block 4 to expand it at (640, 361) on .opblock >> nth=3
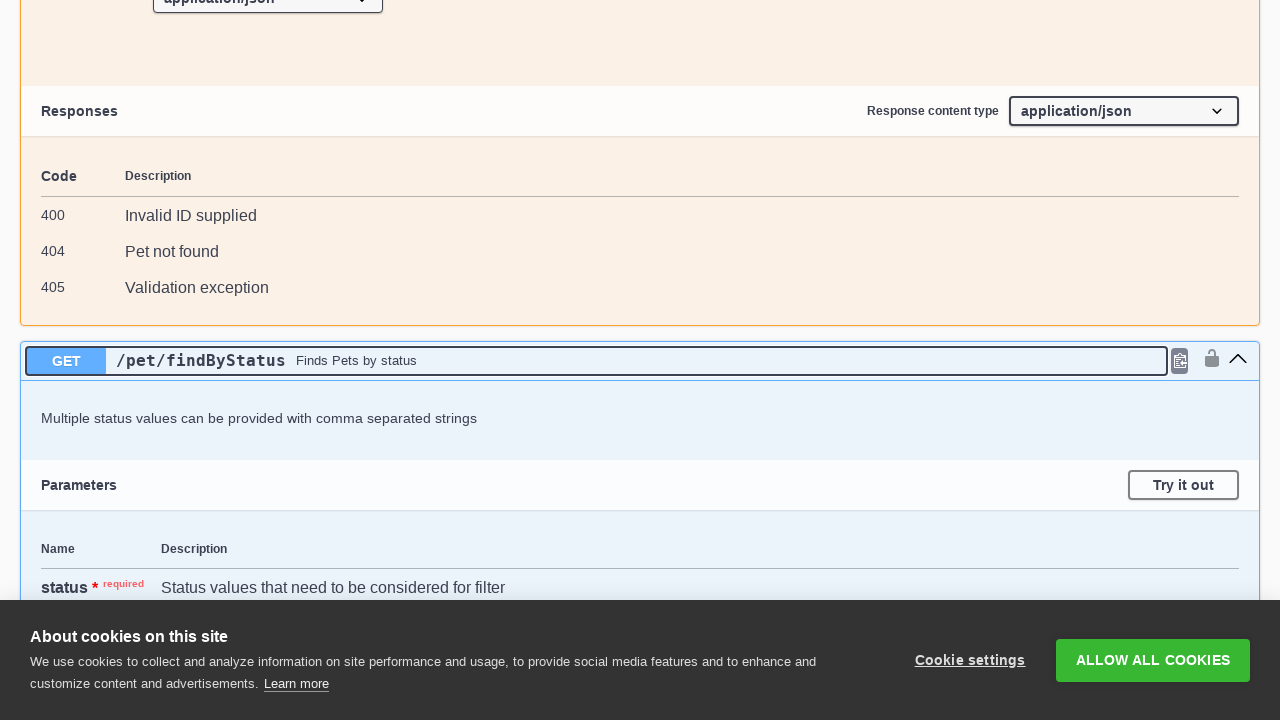

Waited for expansion animation of operation block 4
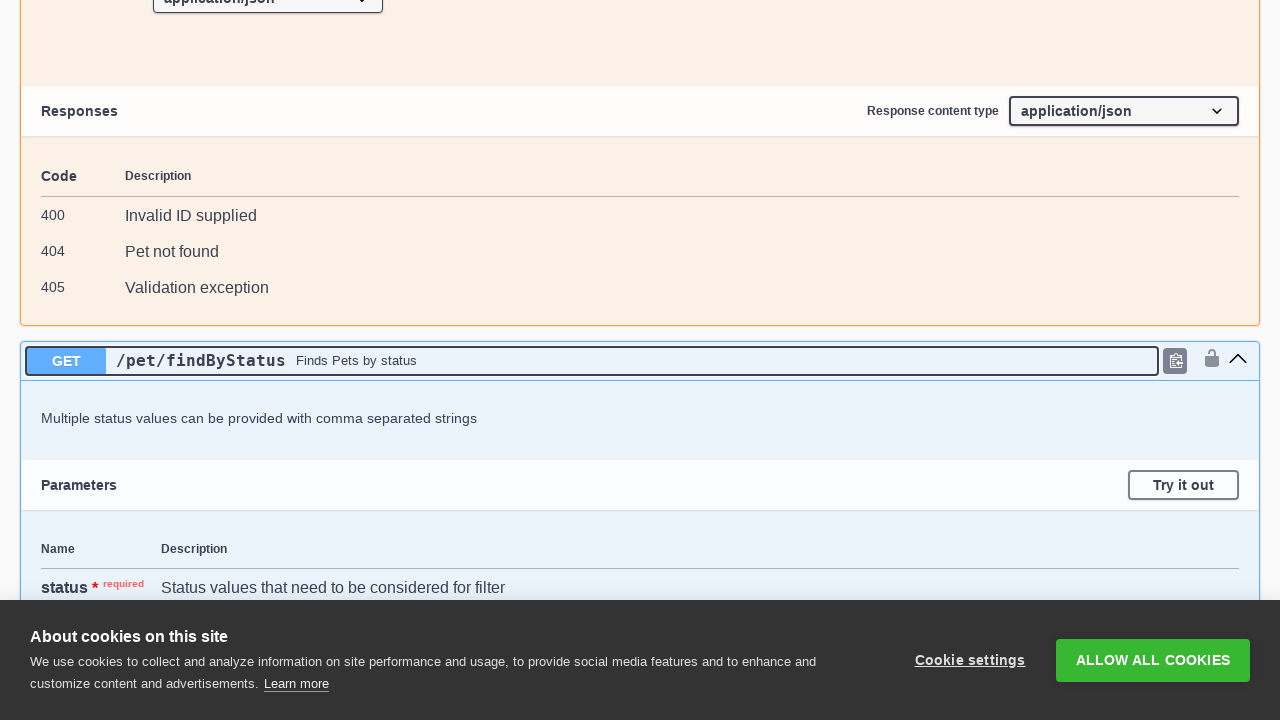

Clicked API operation block 5 to expand it at (640, 361) on .opblock >> nth=4
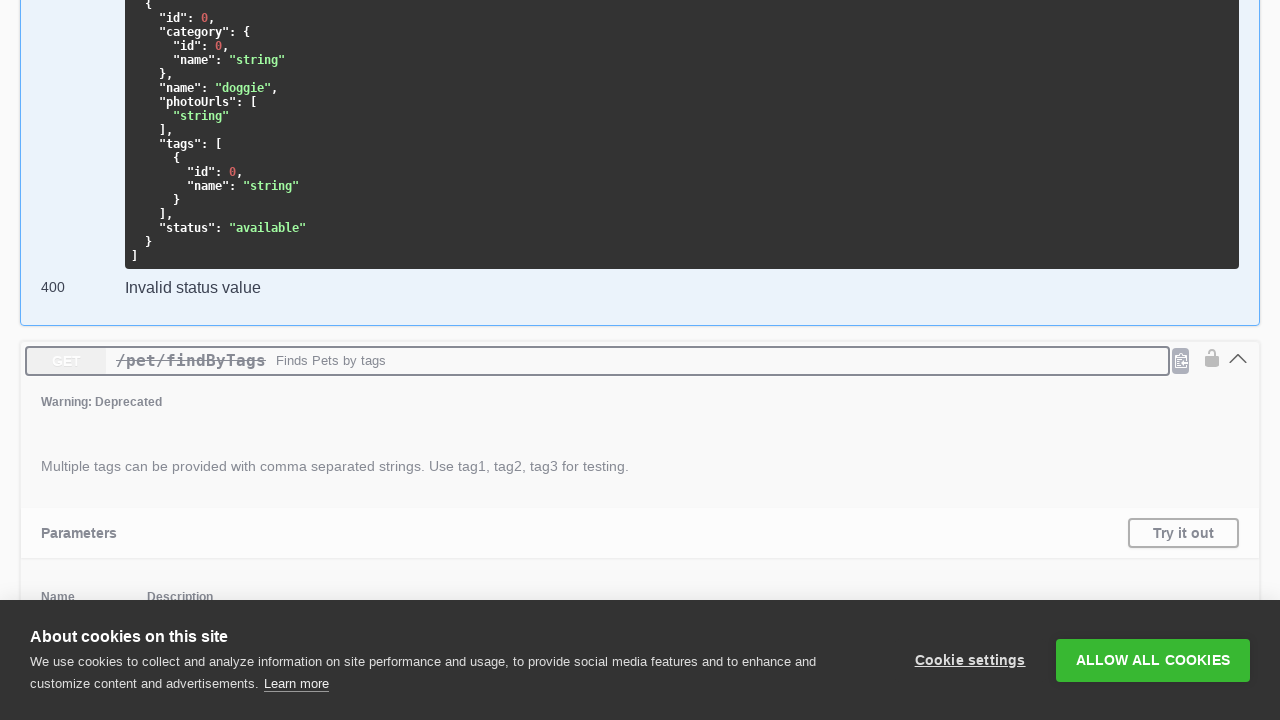

Waited for expansion animation of operation block 5
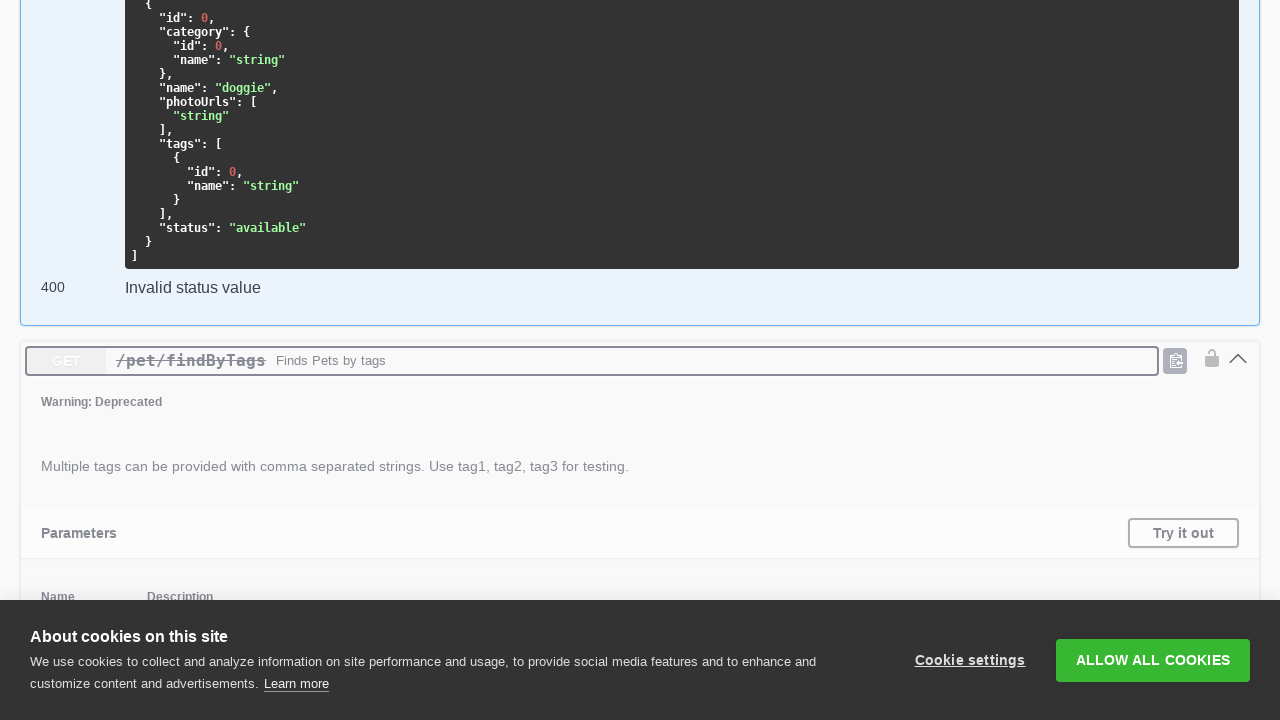

Clicked API operation block 6 to expand it at (640, 360) on .opblock >> nth=5
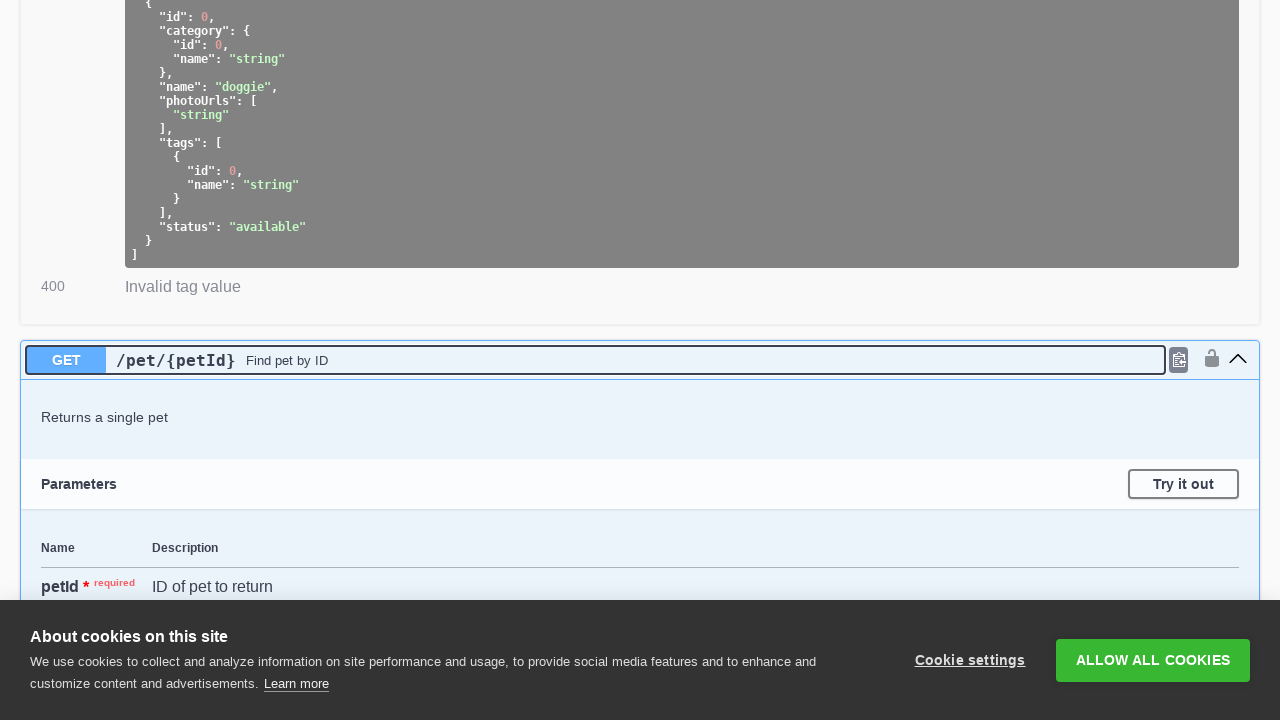

Waited for expansion animation of operation block 6
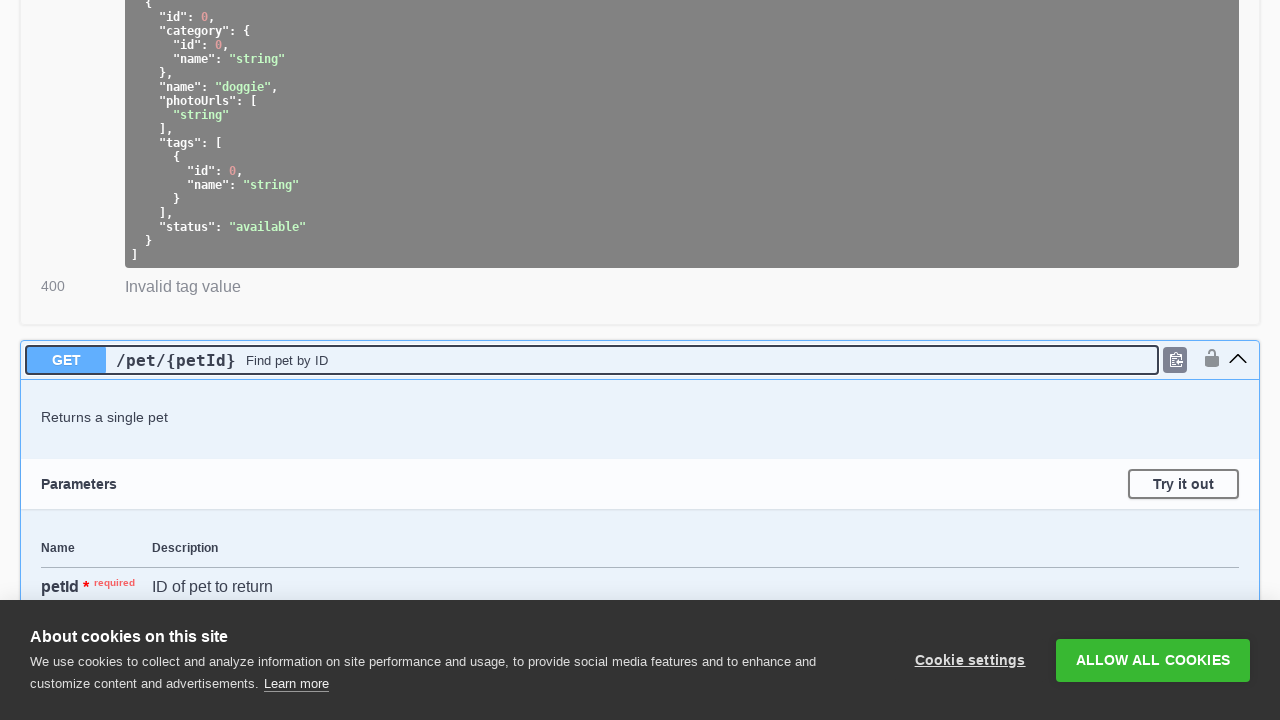

Clicked API operation block 7 to expand it at (640, 360) on .opblock >> nth=6
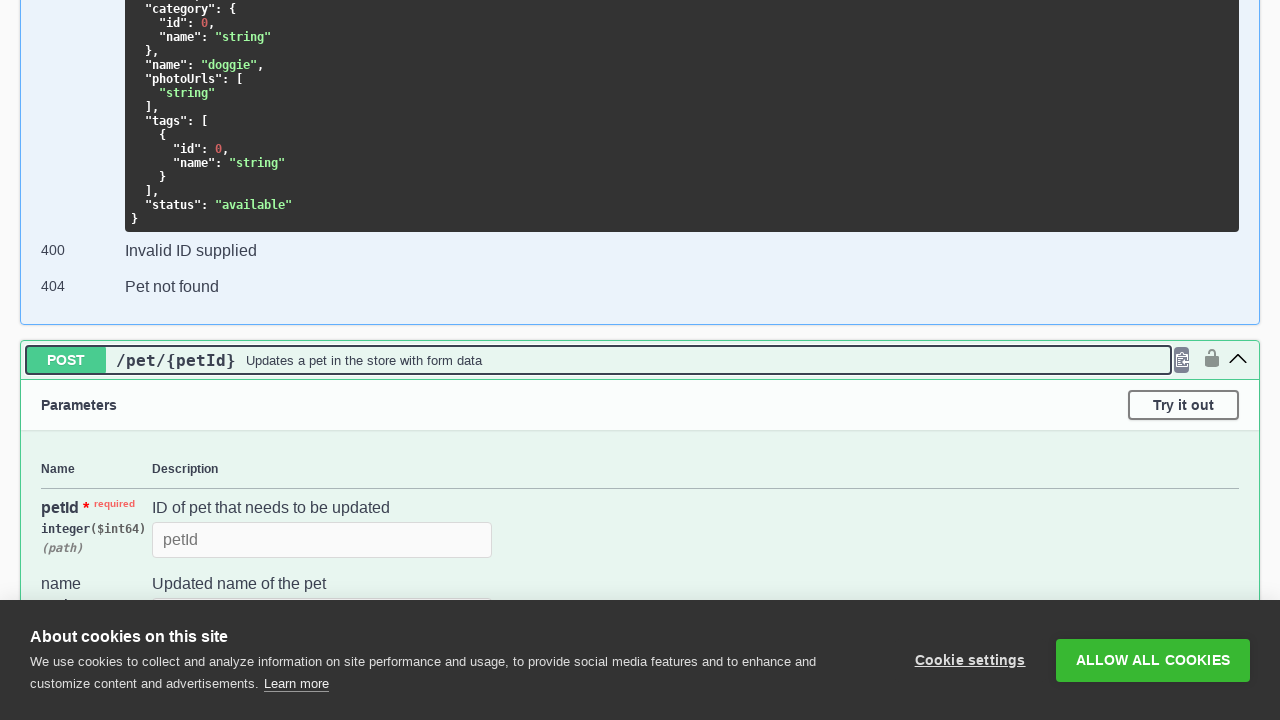

Waited for expansion animation of operation block 7
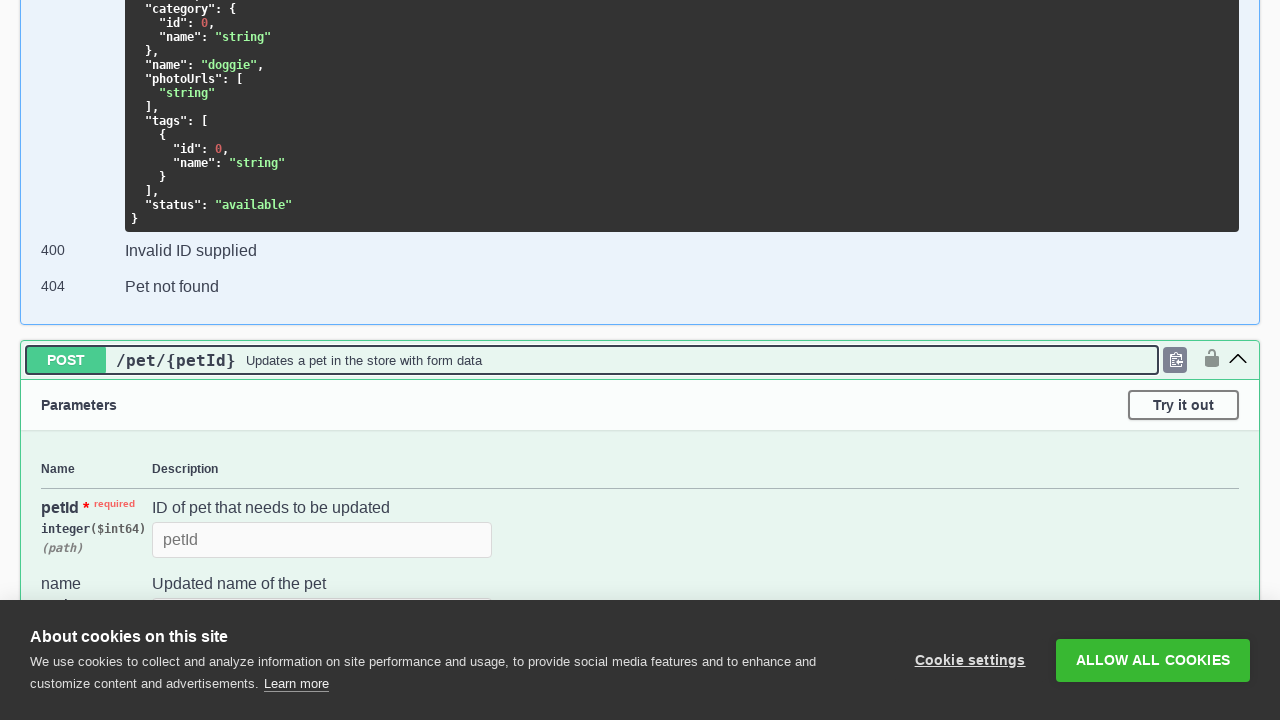

Clicked API operation block 8 to expand it at (640, 360) on .opblock >> nth=7
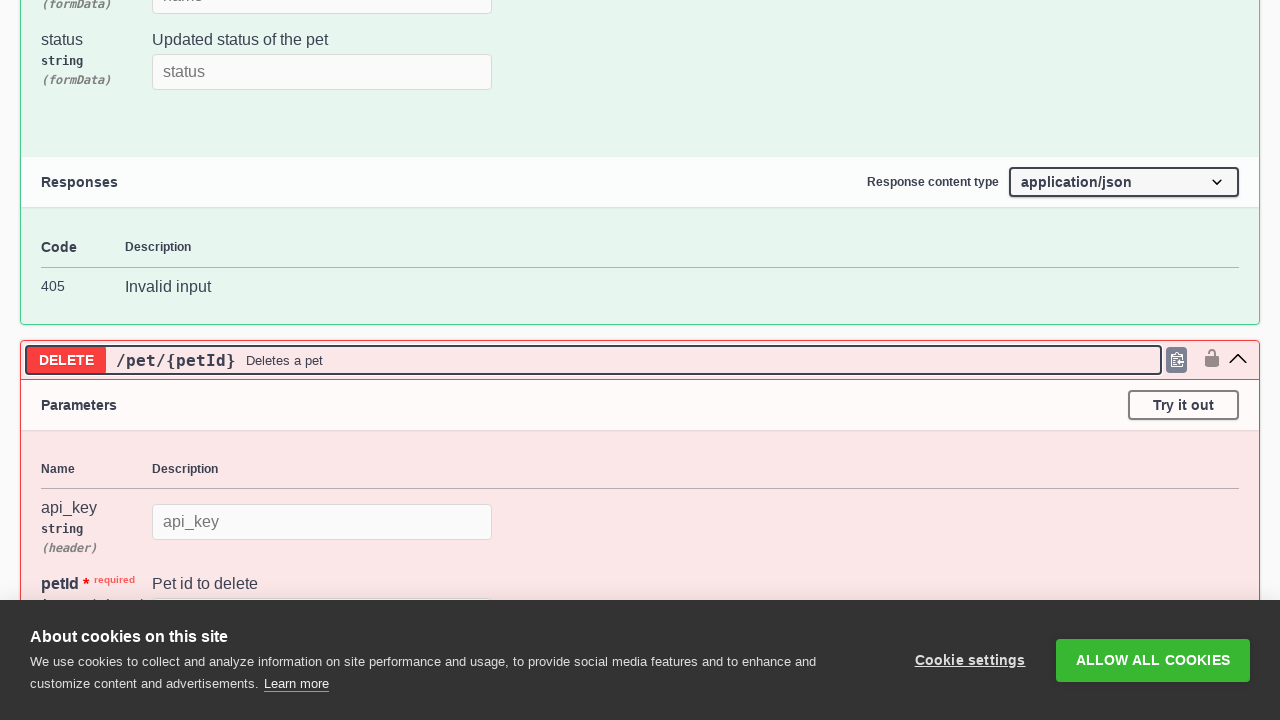

Waited for expansion animation of operation block 8
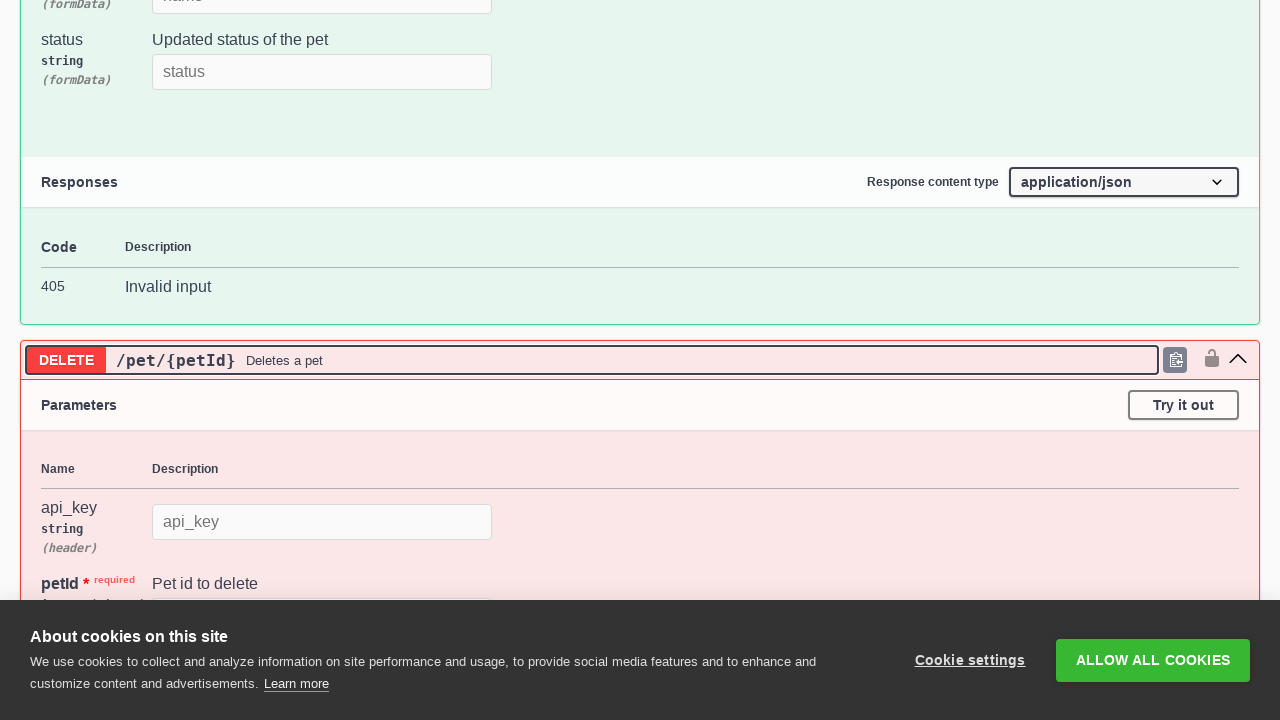

Clicked API operation block 9 to expand it at (640, 360) on .opblock >> nth=8
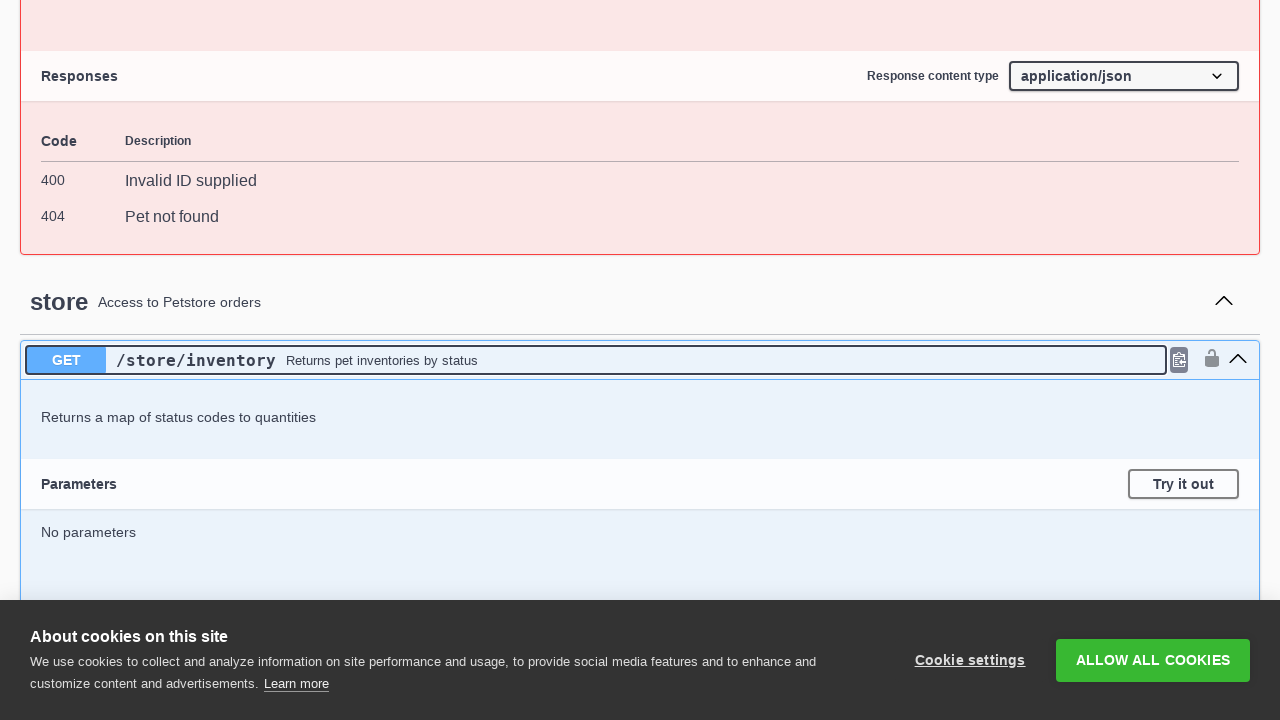

Waited for expansion animation of operation block 9
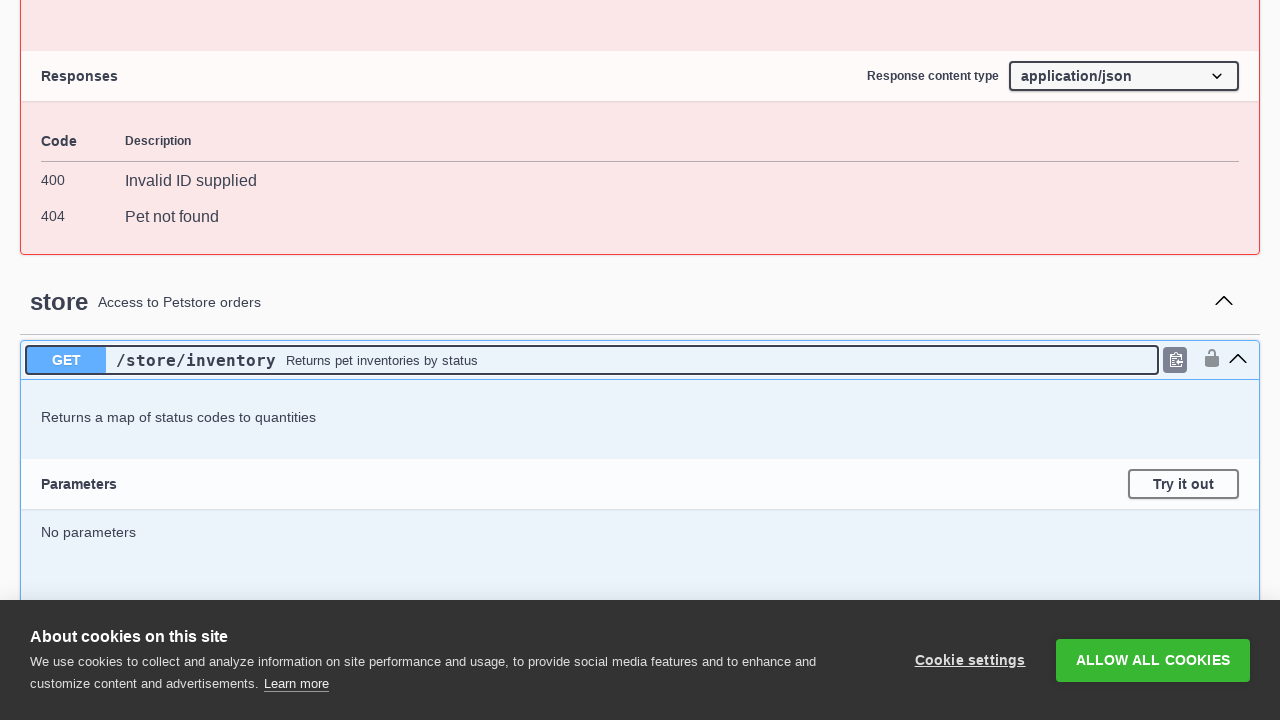

Clicked API operation block 10 to expand it at (640, 361) on .opblock >> nth=9
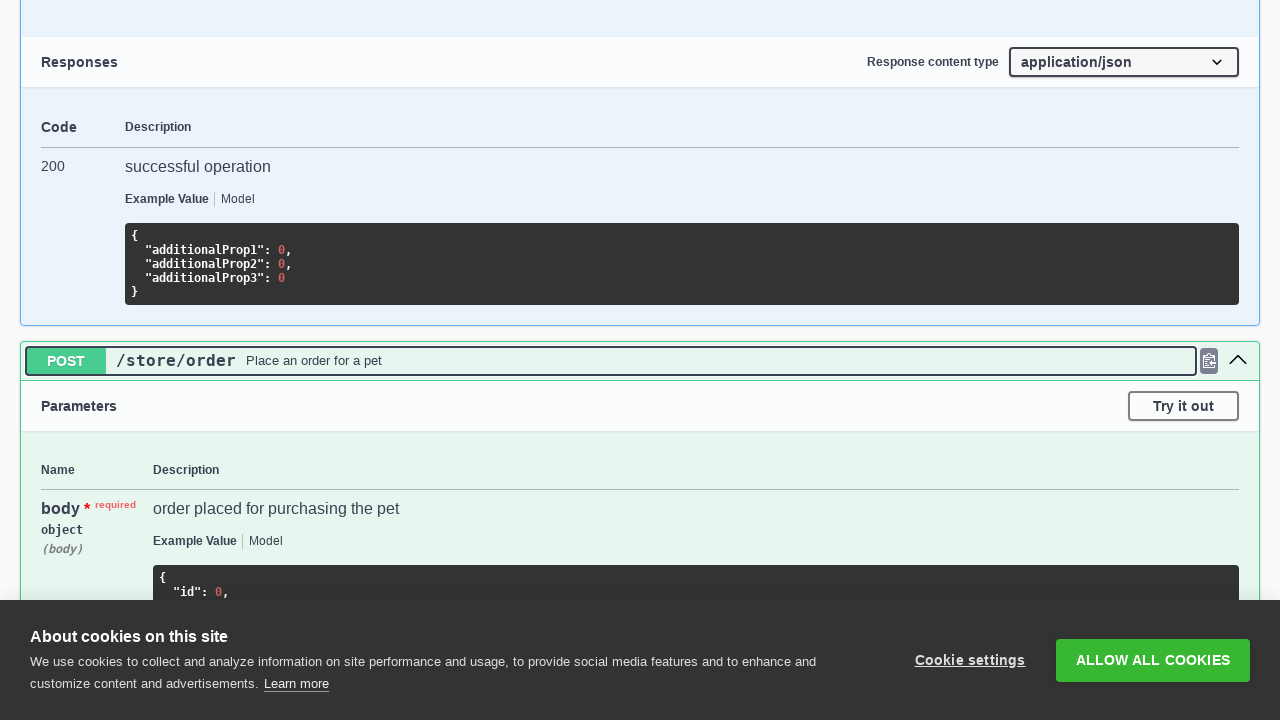

Waited for expansion animation of operation block 10
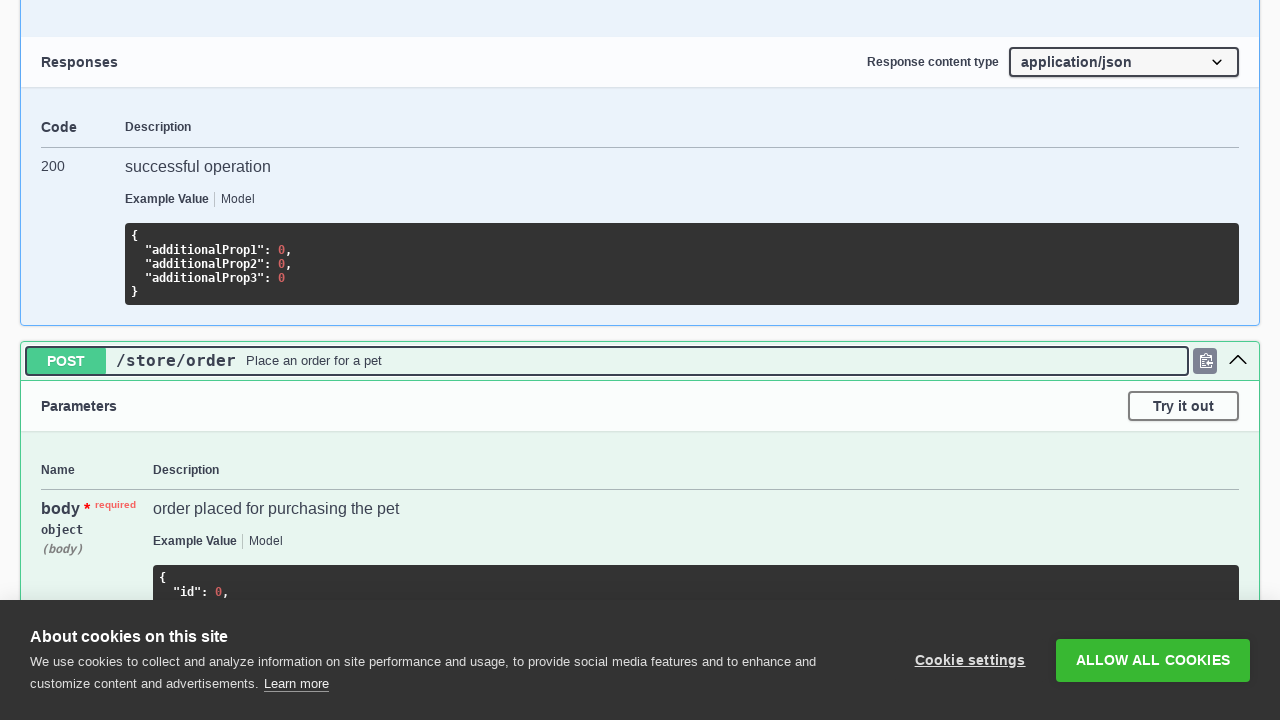

Clicked API operation block 11 to expand it at (640, 361) on .opblock >> nth=10
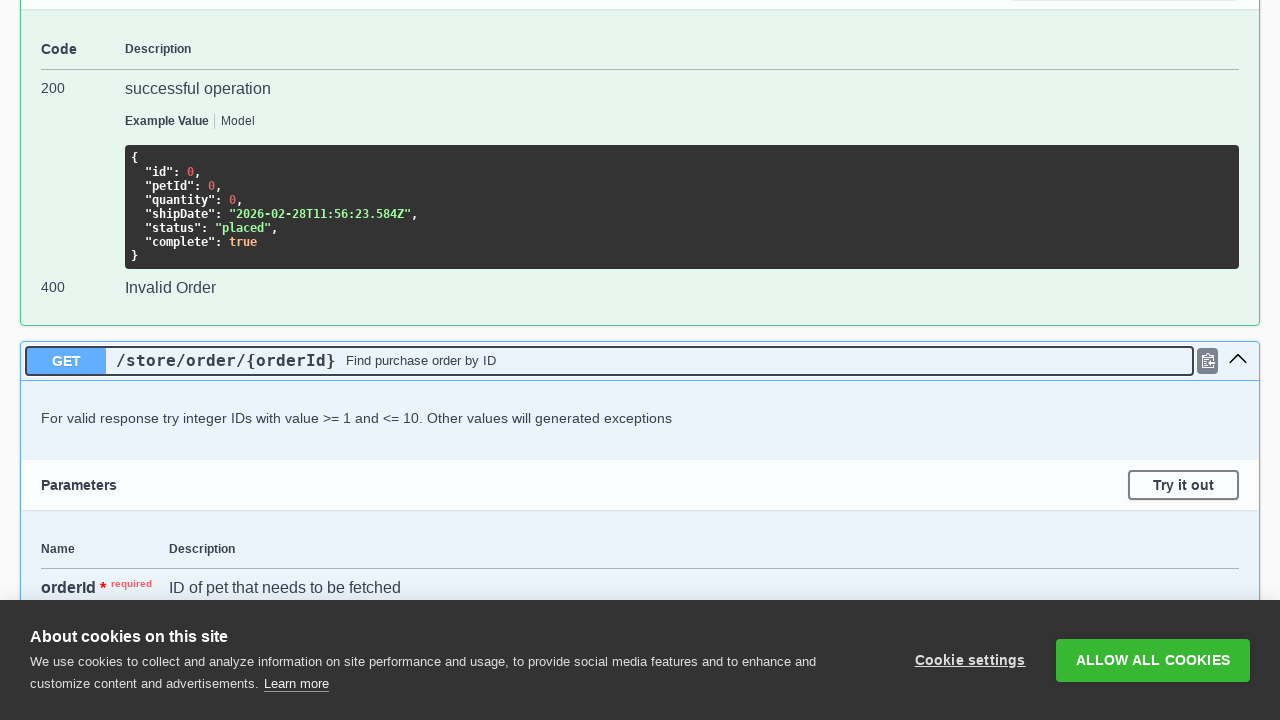

Waited for expansion animation of operation block 11
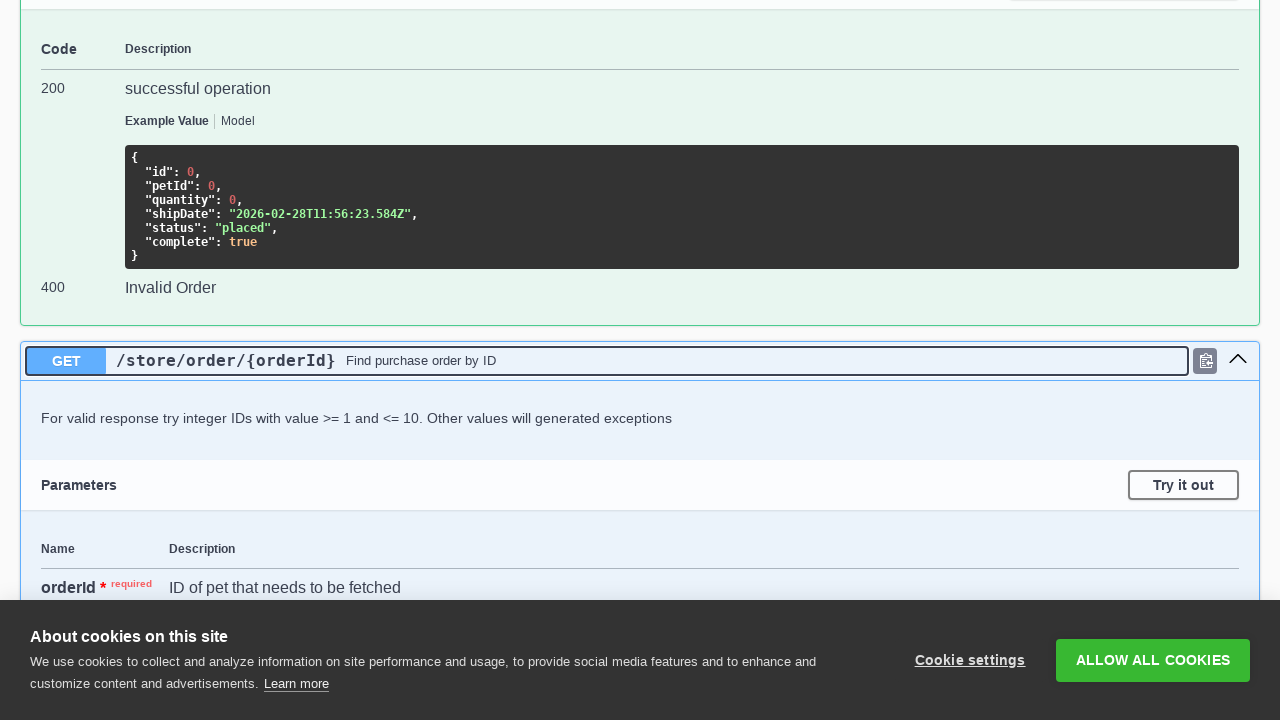

Clicked API operation block 12 to expand it at (640, 360) on .opblock >> nth=11
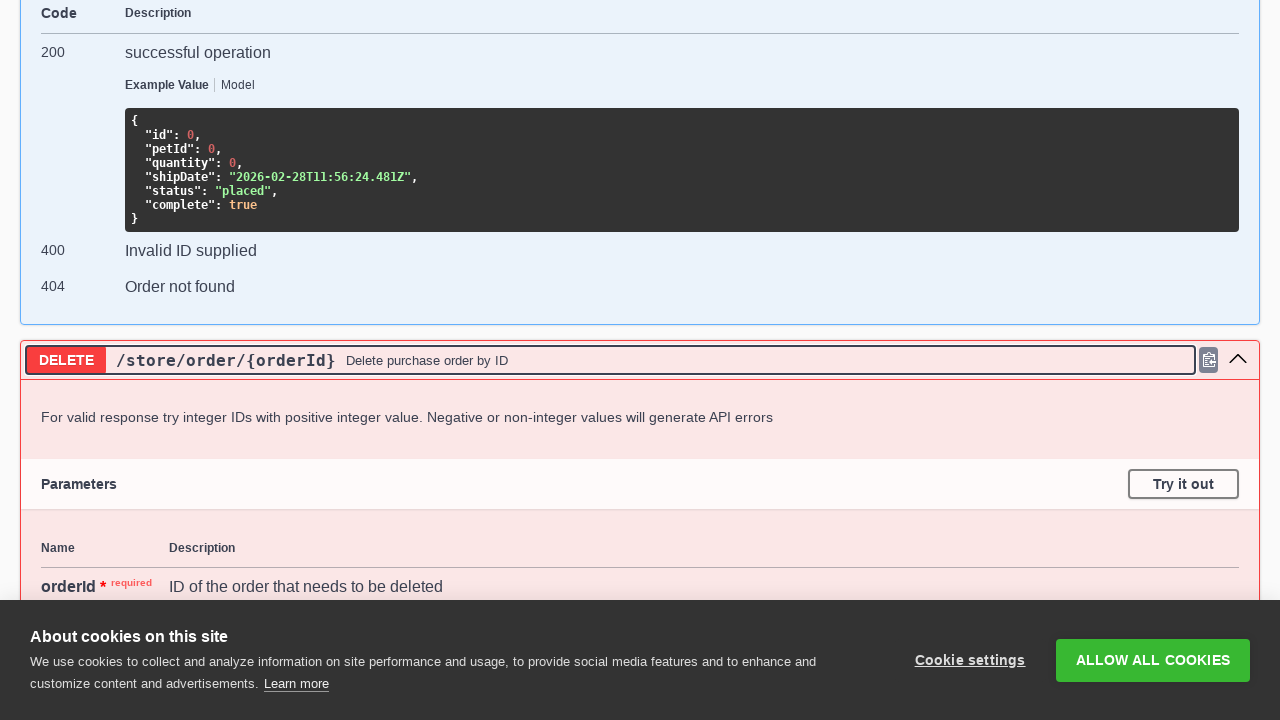

Waited for expansion animation of operation block 12
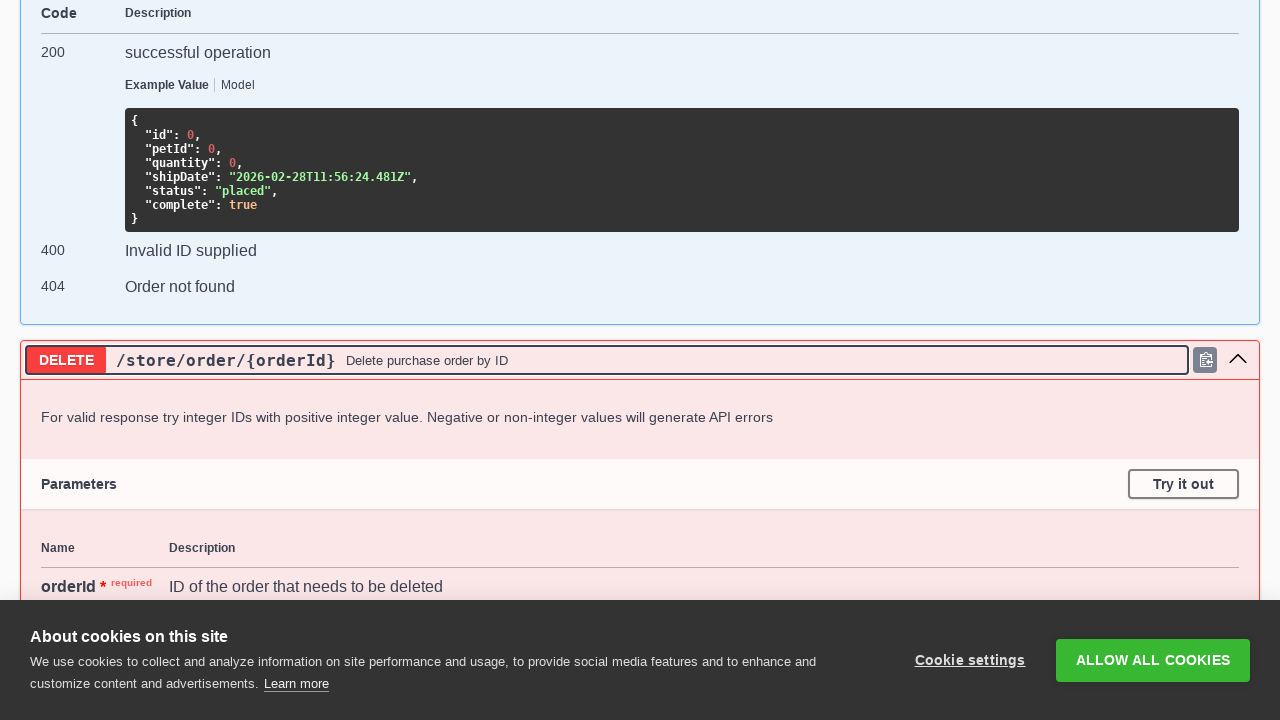

Clicked API operation block 13 to expand it at (640, 360) on .opblock >> nth=12
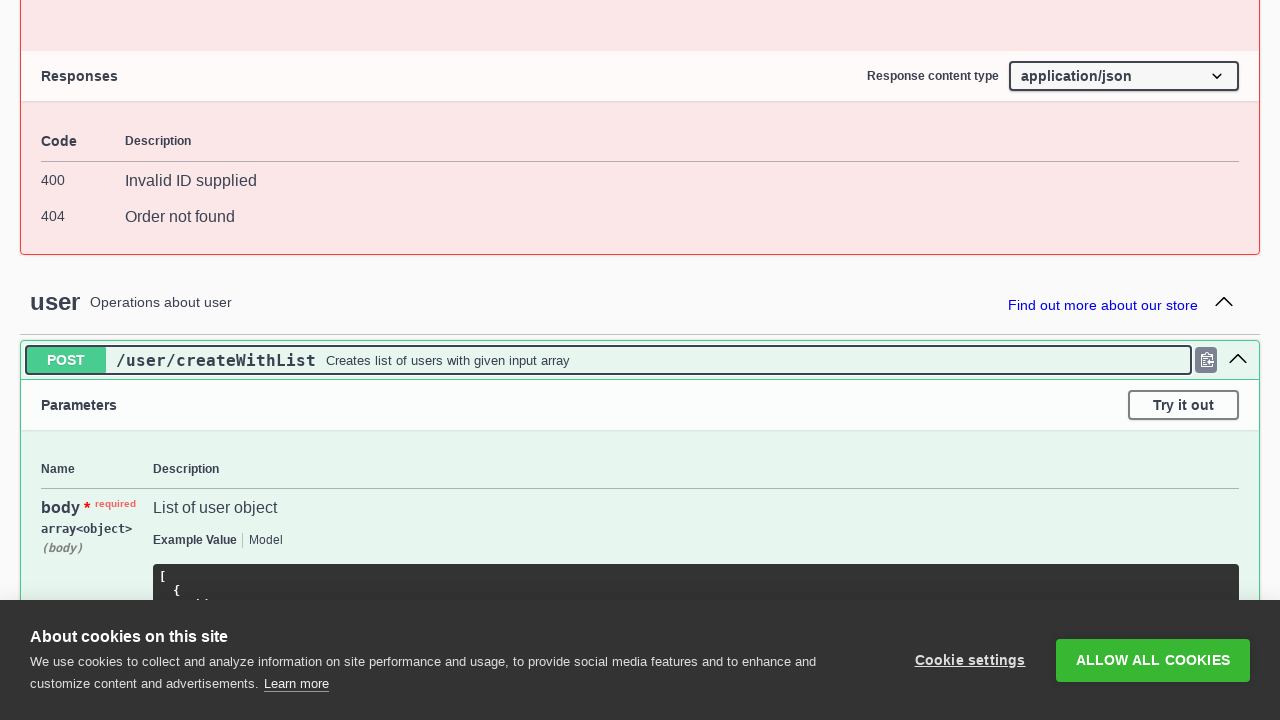

Waited for expansion animation of operation block 13
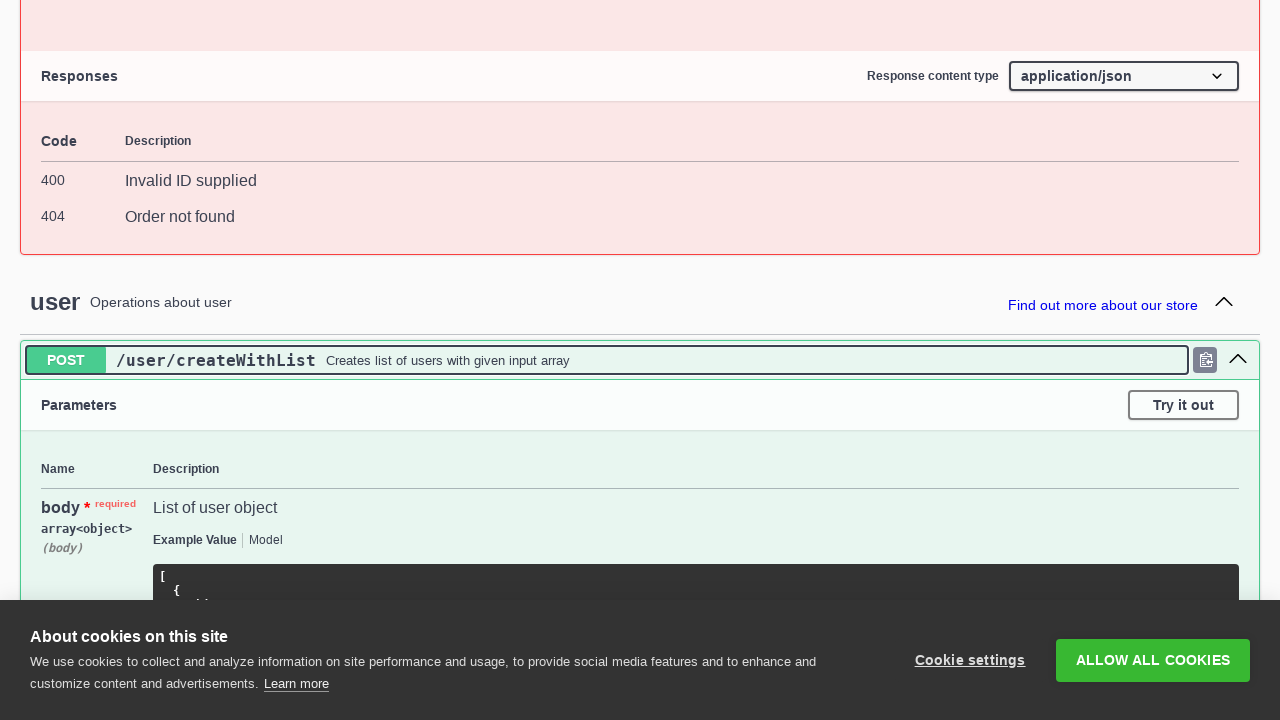

Clicked API operation block 14 to expand it at (640, 360) on .opblock >> nth=13
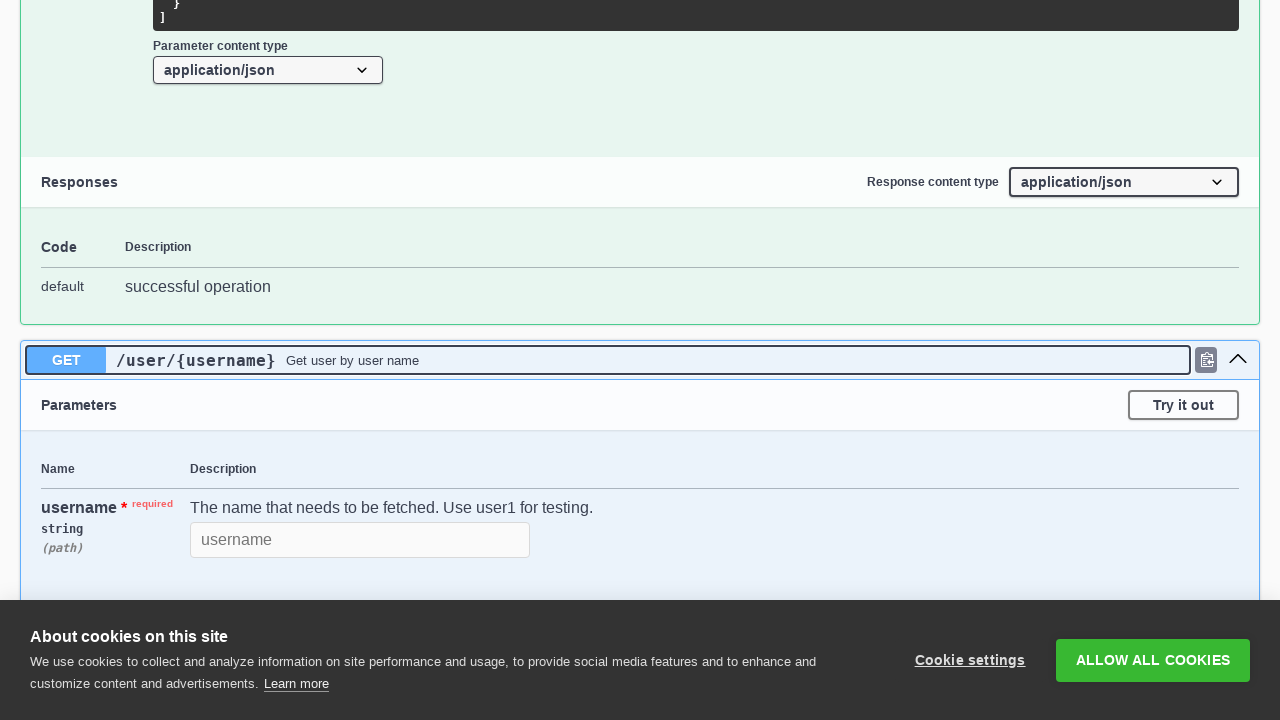

Waited for expansion animation of operation block 14
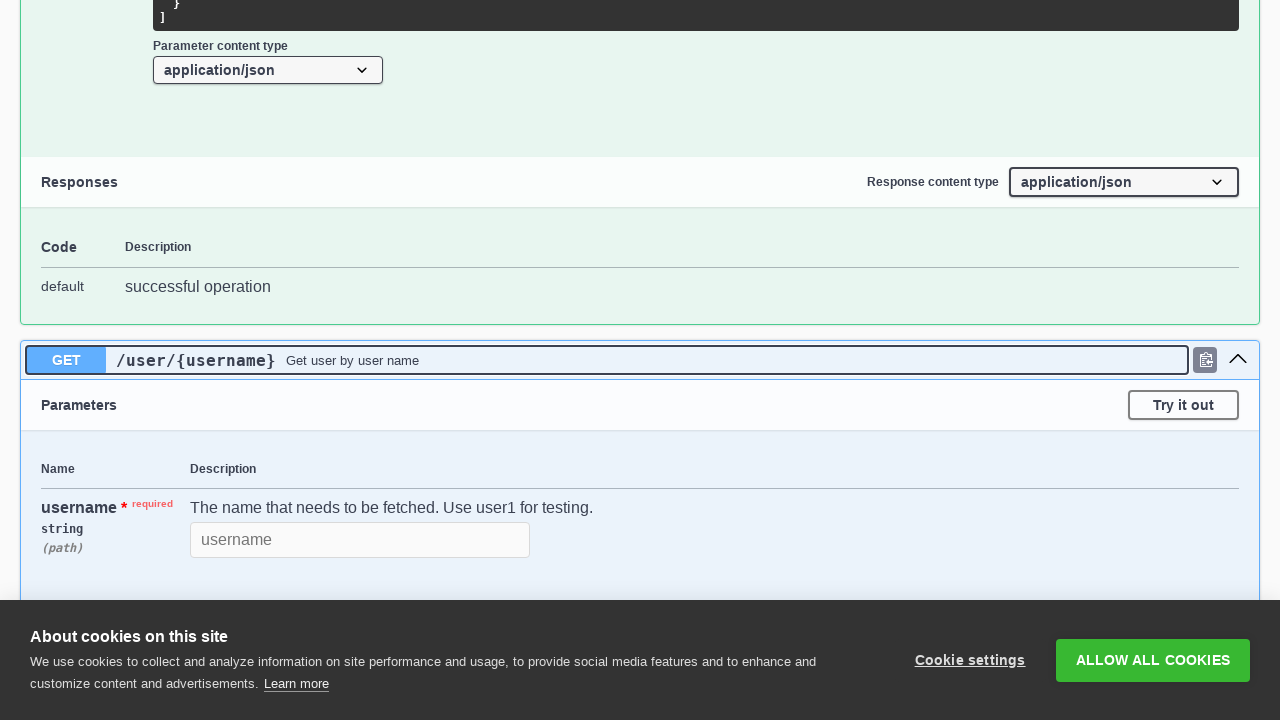

Clicked API operation block 15 to expand it at (640, 360) on .opblock >> nth=14
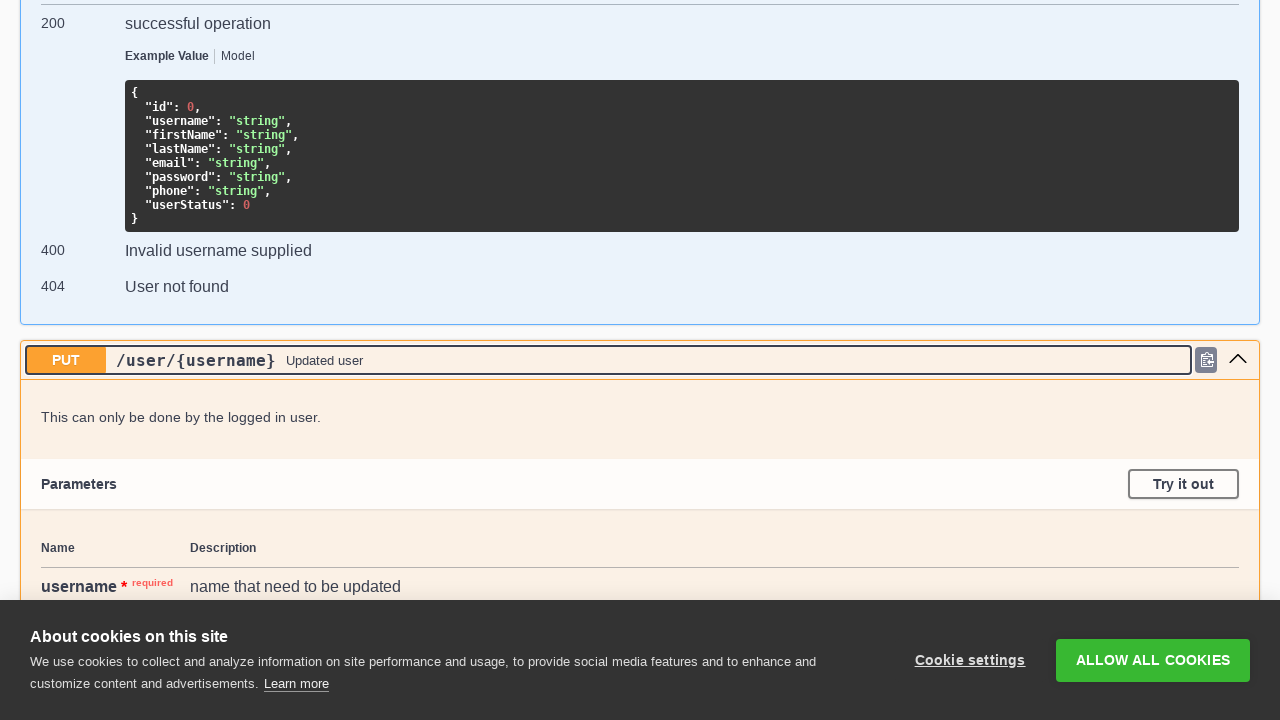

Waited for expansion animation of operation block 15
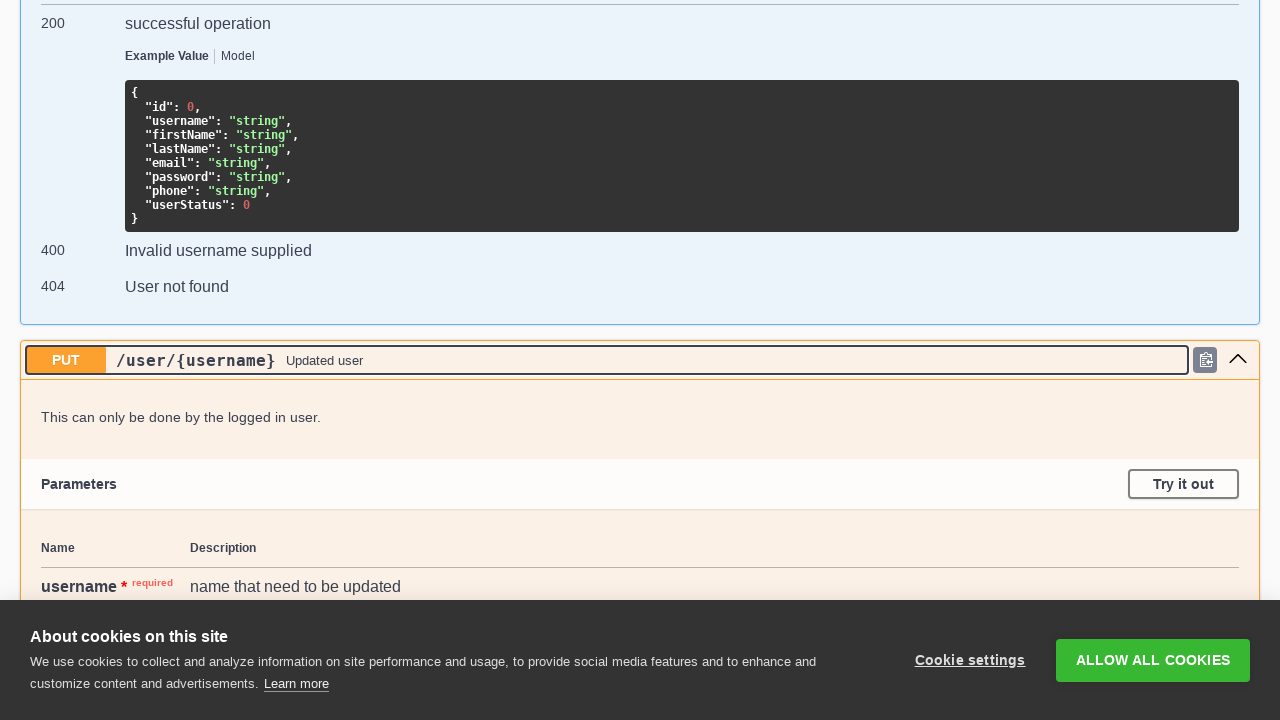

Clicked API operation block 16 to expand it at (640, 360) on .opblock >> nth=15
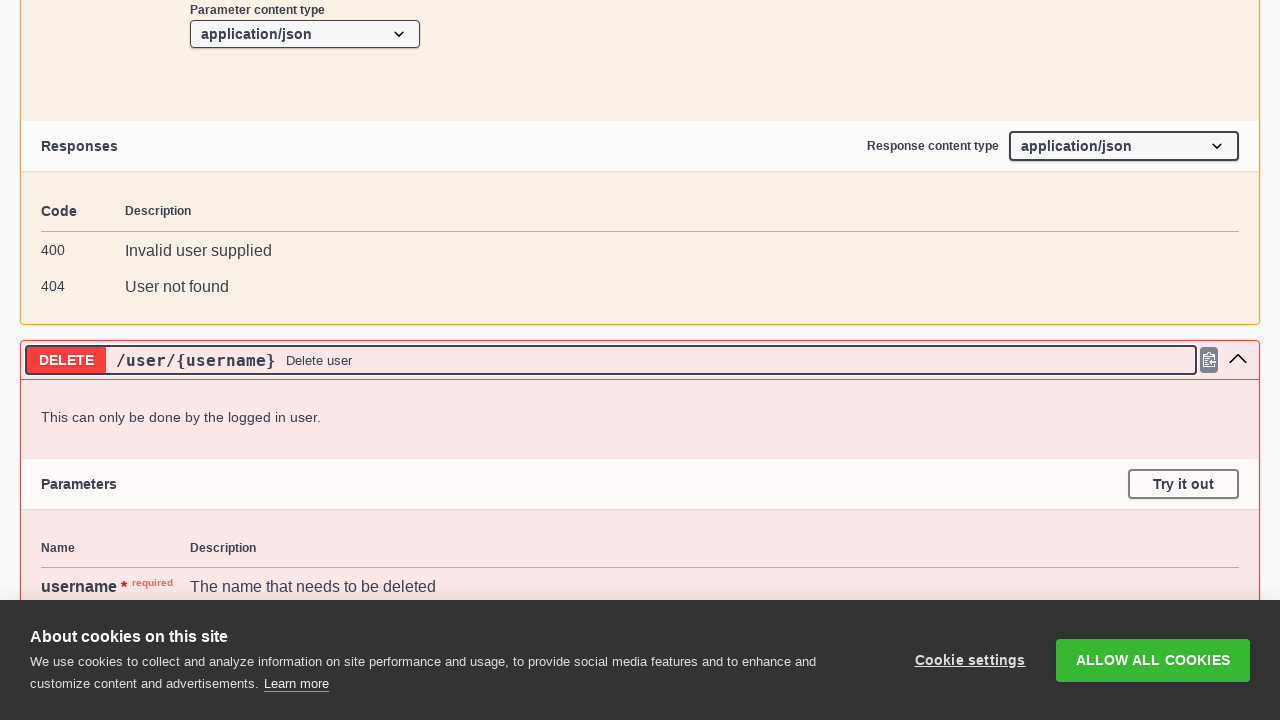

Waited for expansion animation of operation block 16
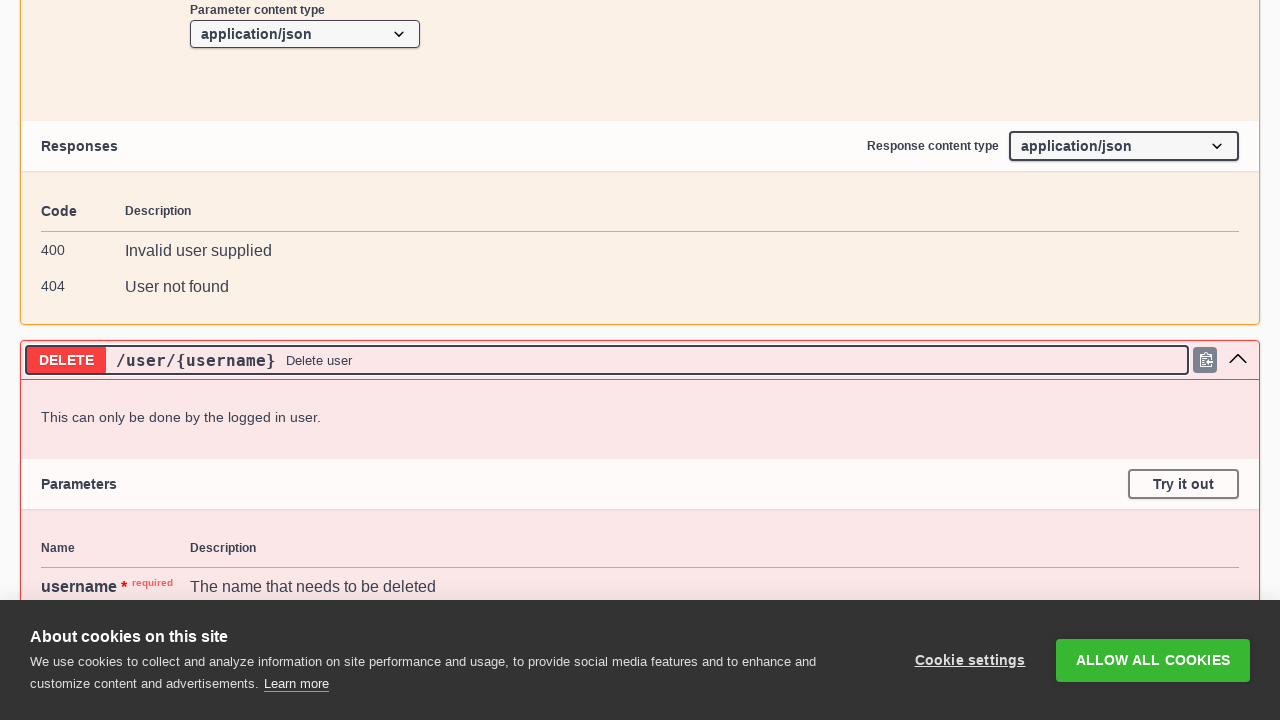

Clicked API operation block 17 to expand it at (640, 360) on .opblock >> nth=16
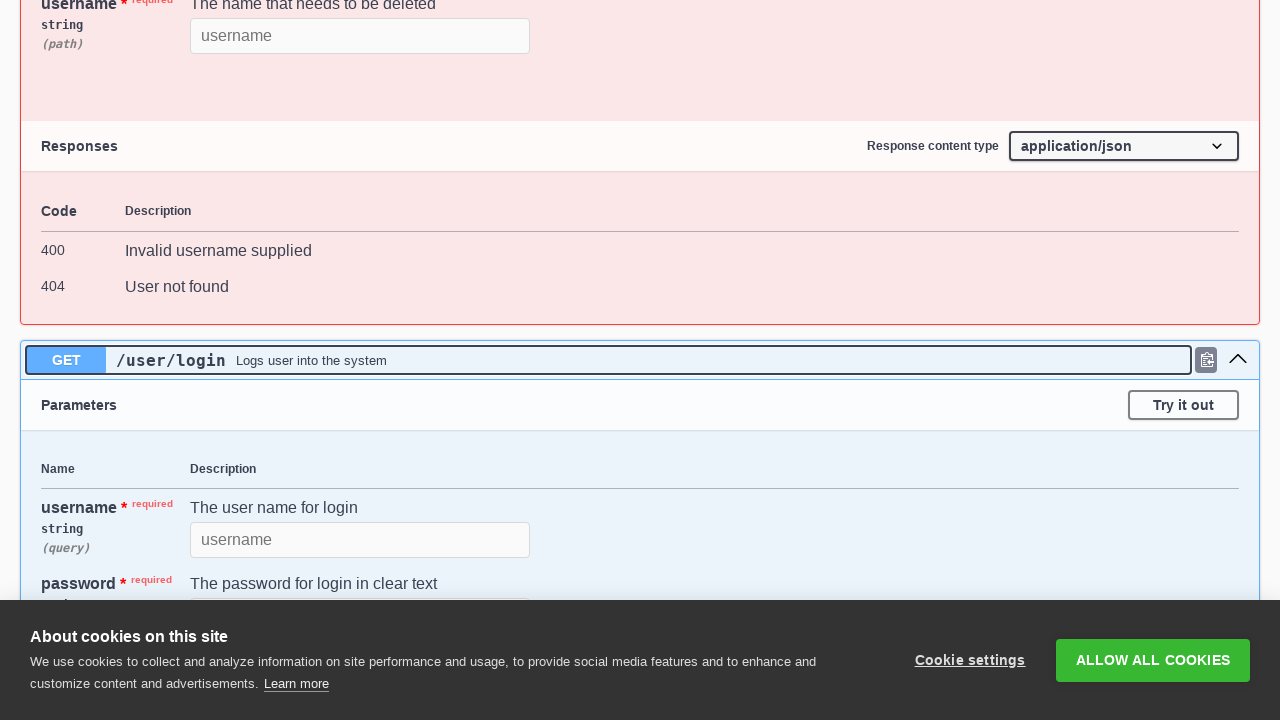

Waited for expansion animation of operation block 17
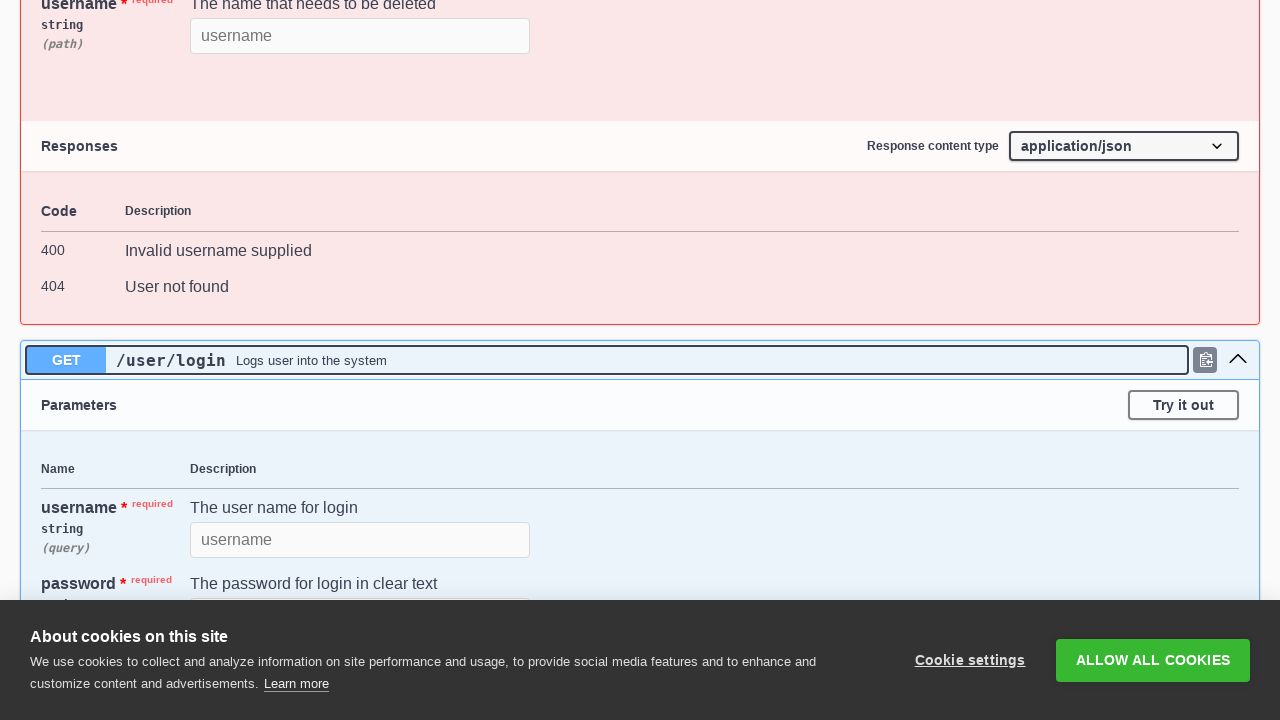

Clicked API operation block 18 to expand it at (640, 361) on .opblock >> nth=17
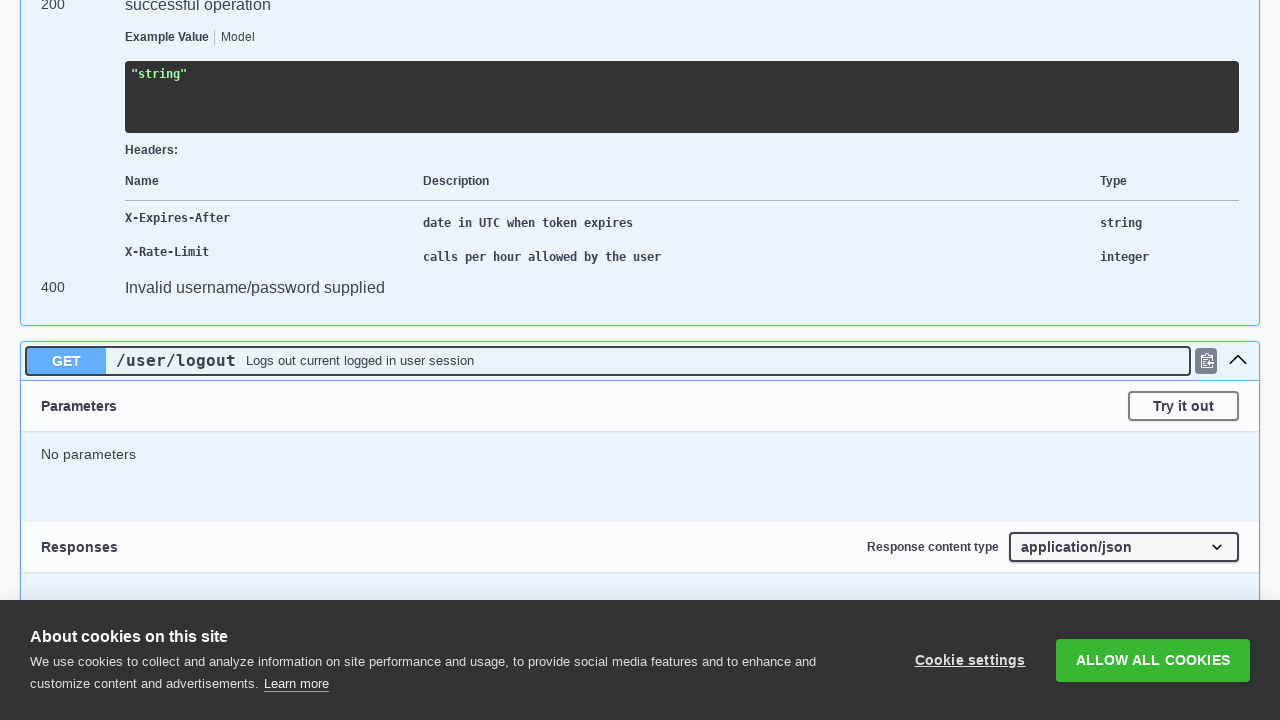

Waited for expansion animation of operation block 18
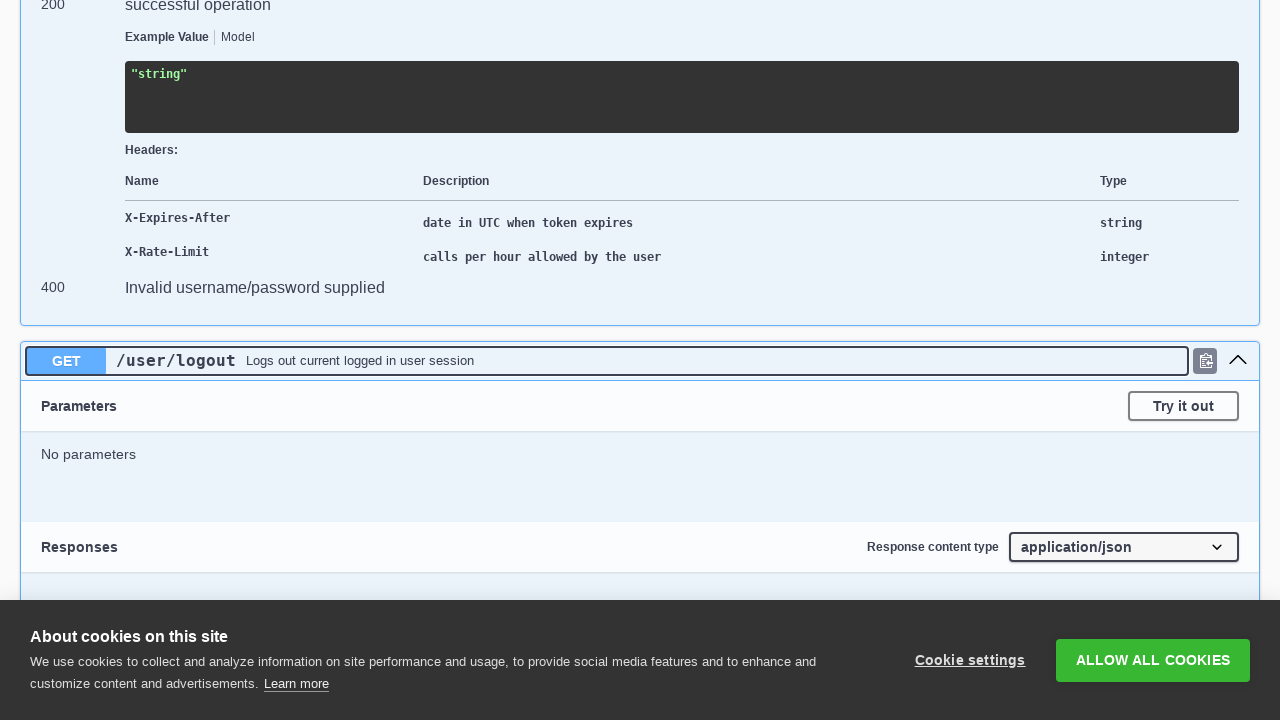

Clicked API operation block 19 to expand it at (640, 361) on .opblock >> nth=18
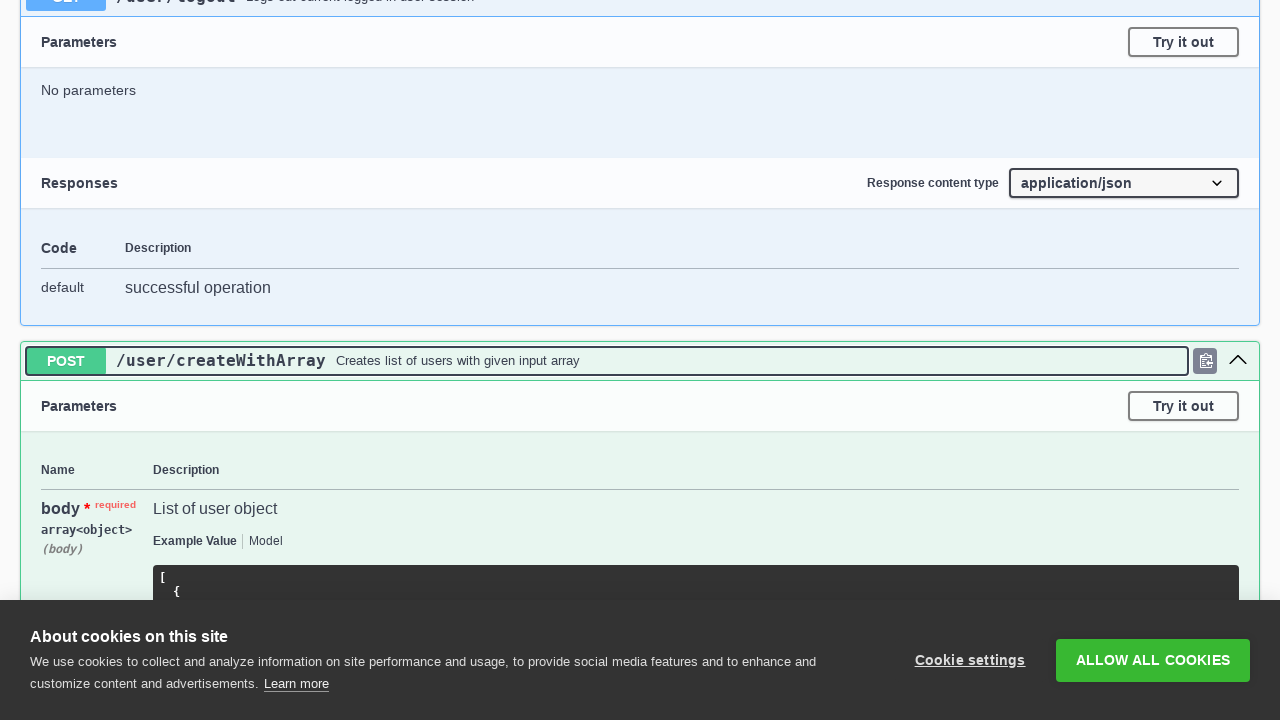

Waited for expansion animation of operation block 19
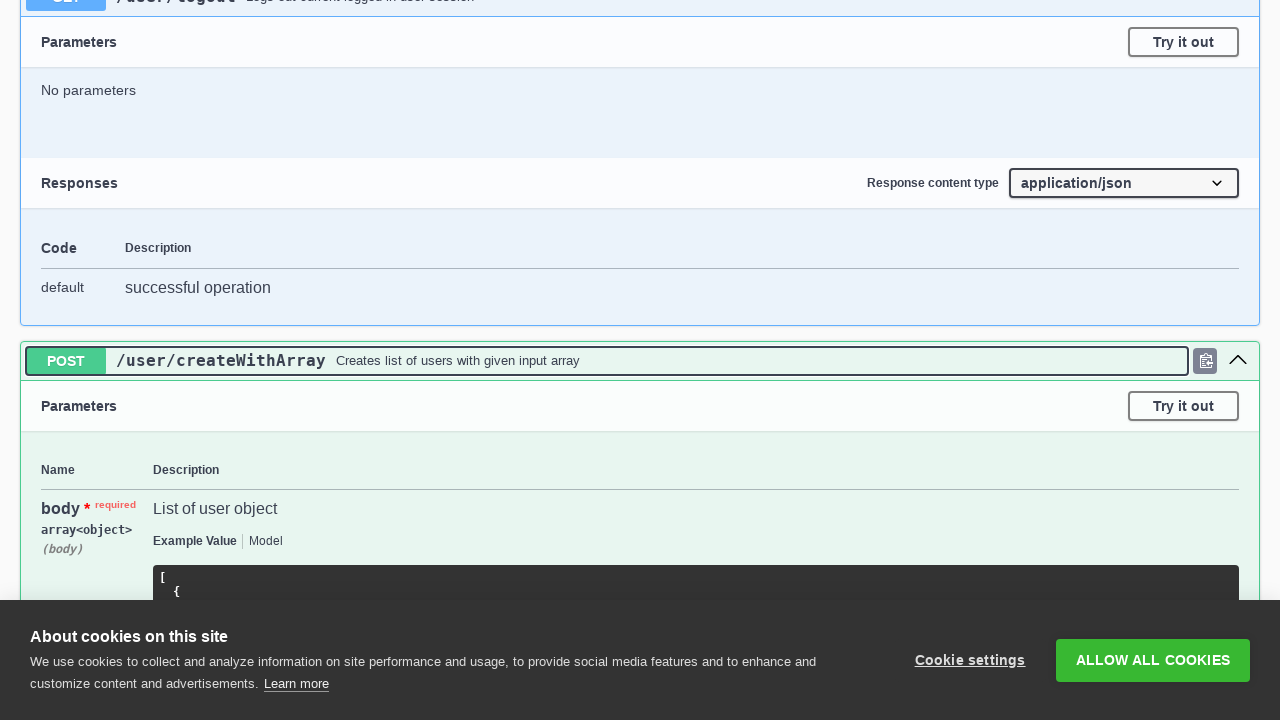

Clicked API operation block 20 to expand it at (640, 361) on .opblock >> nth=19
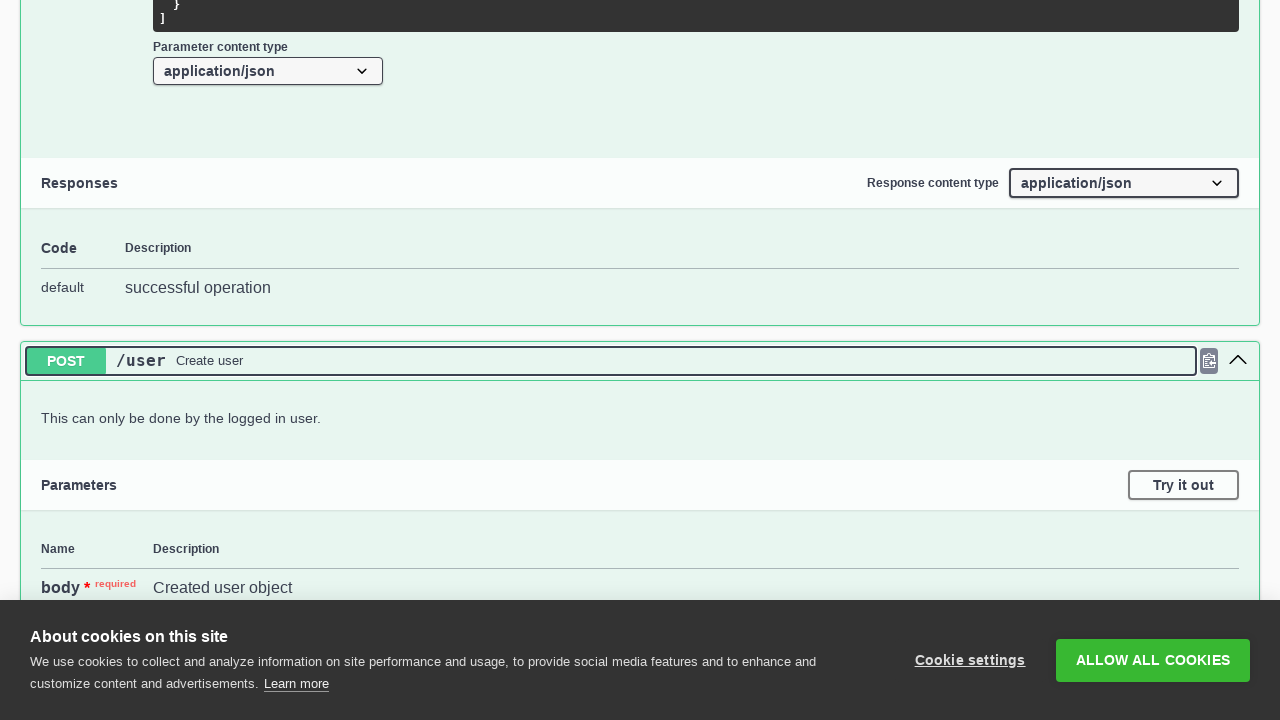

Waited for expansion animation of operation block 20
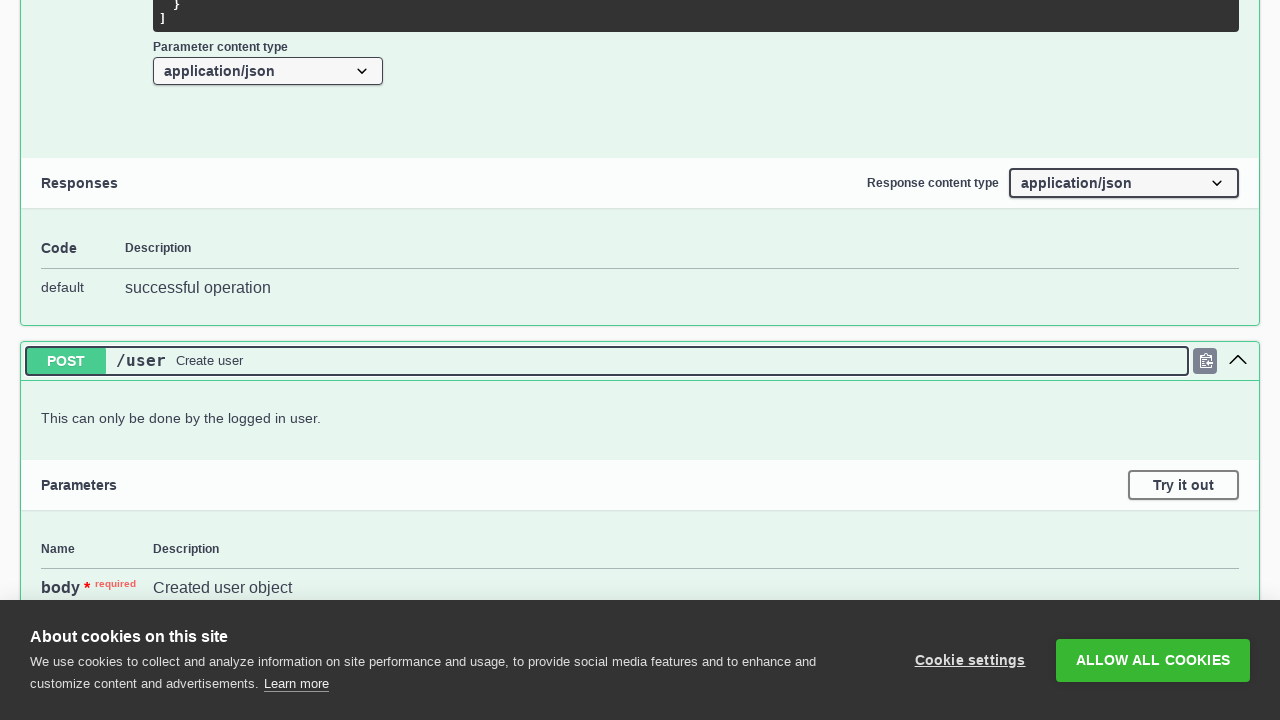

Retrieved class attribute for operation block 1
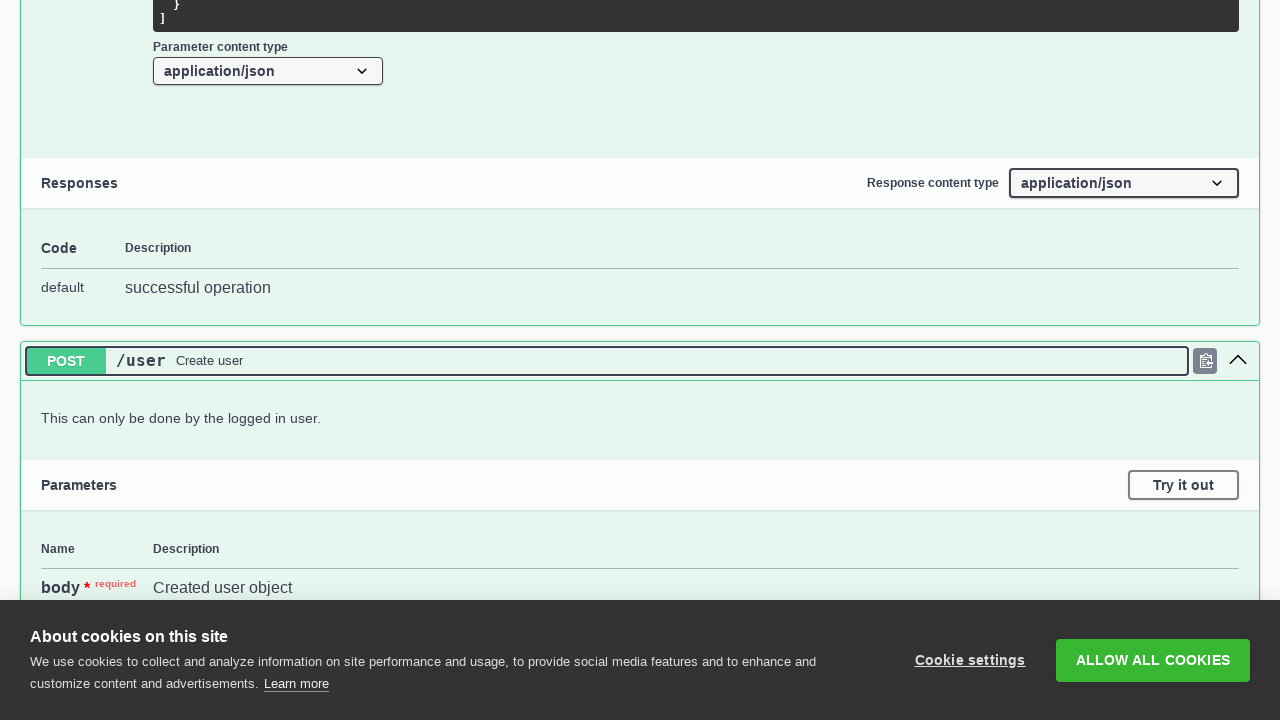

Verified operation block 1 is expanded with 'is-open' class
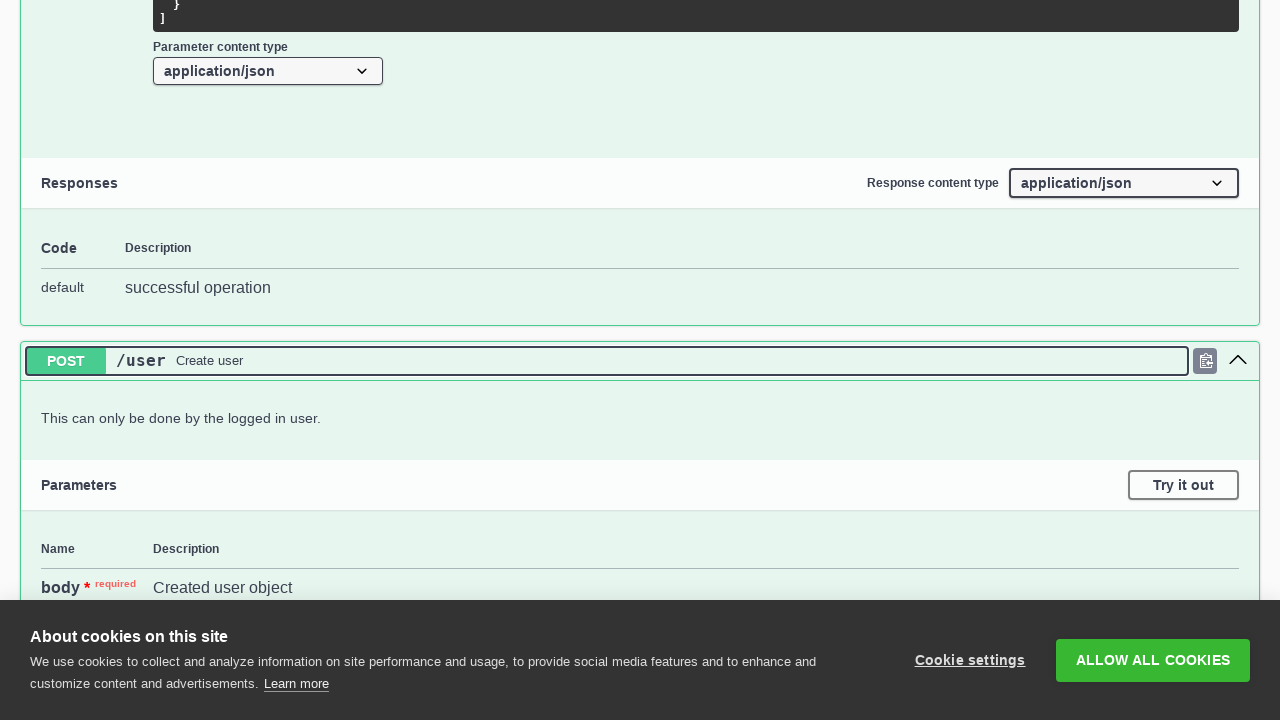

Retrieved class attribute for operation block 2
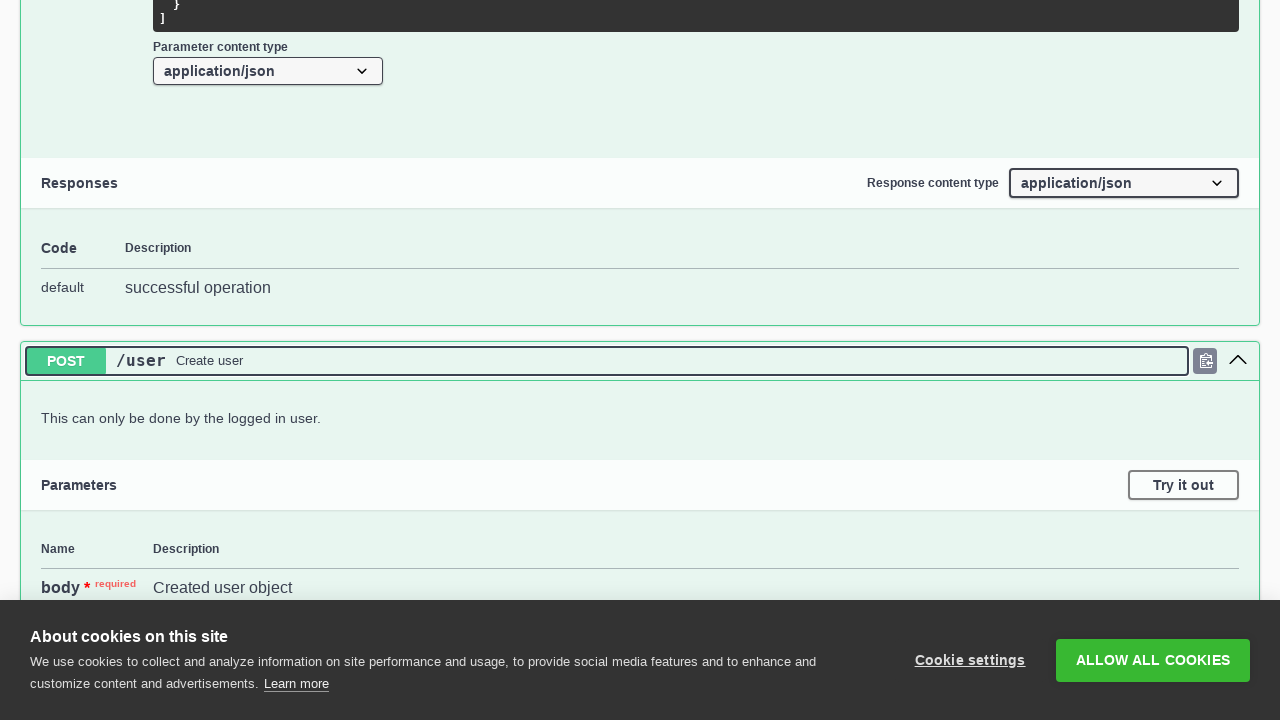

Verified operation block 2 is expanded with 'is-open' class
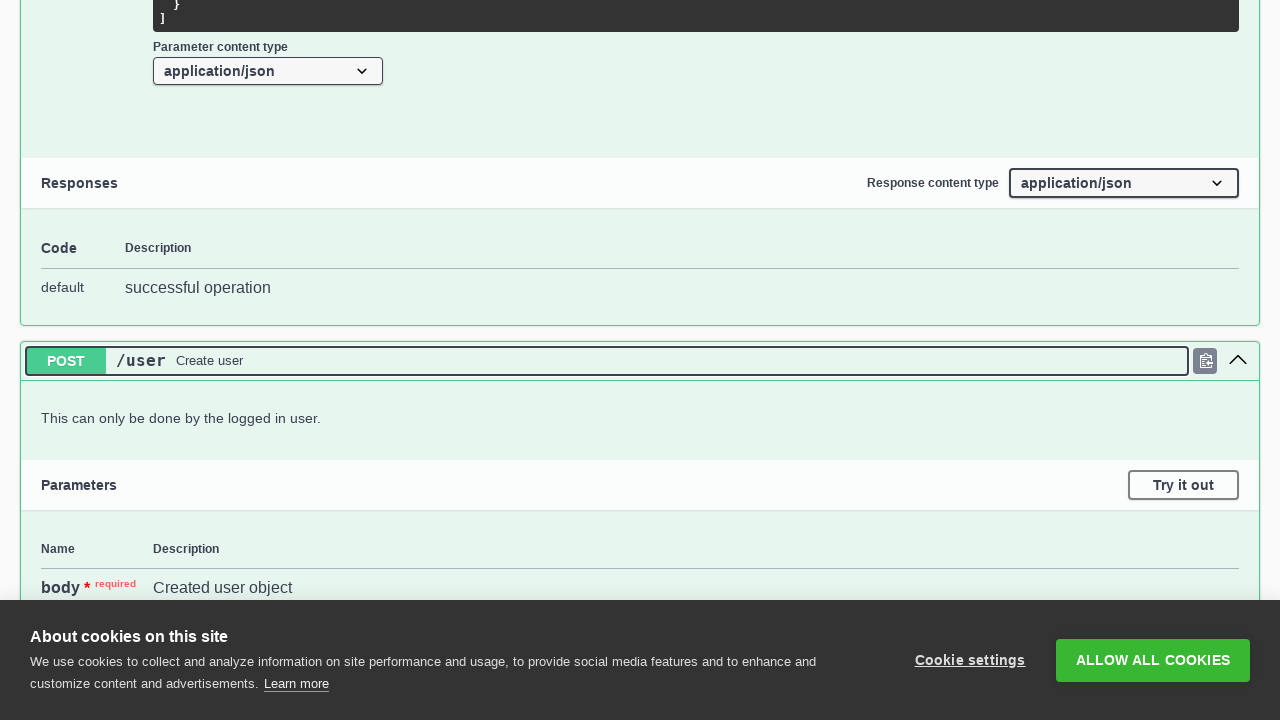

Retrieved class attribute for operation block 3
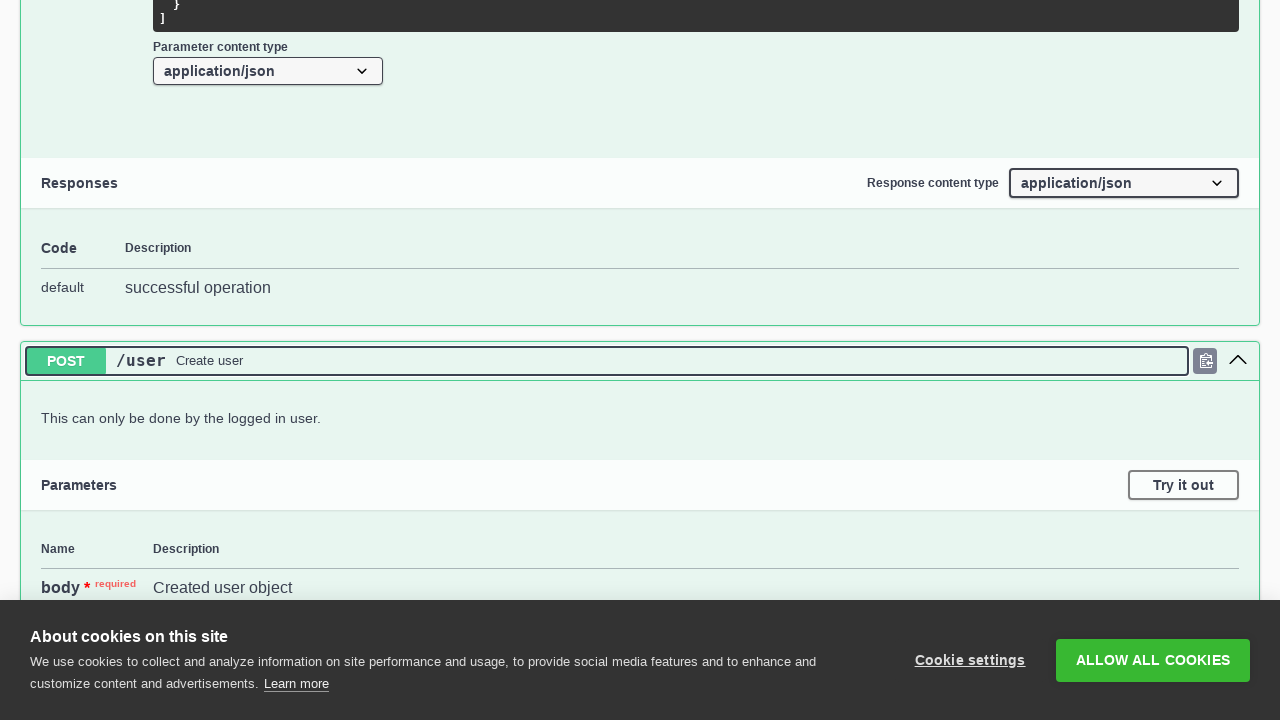

Verified operation block 3 is expanded with 'is-open' class
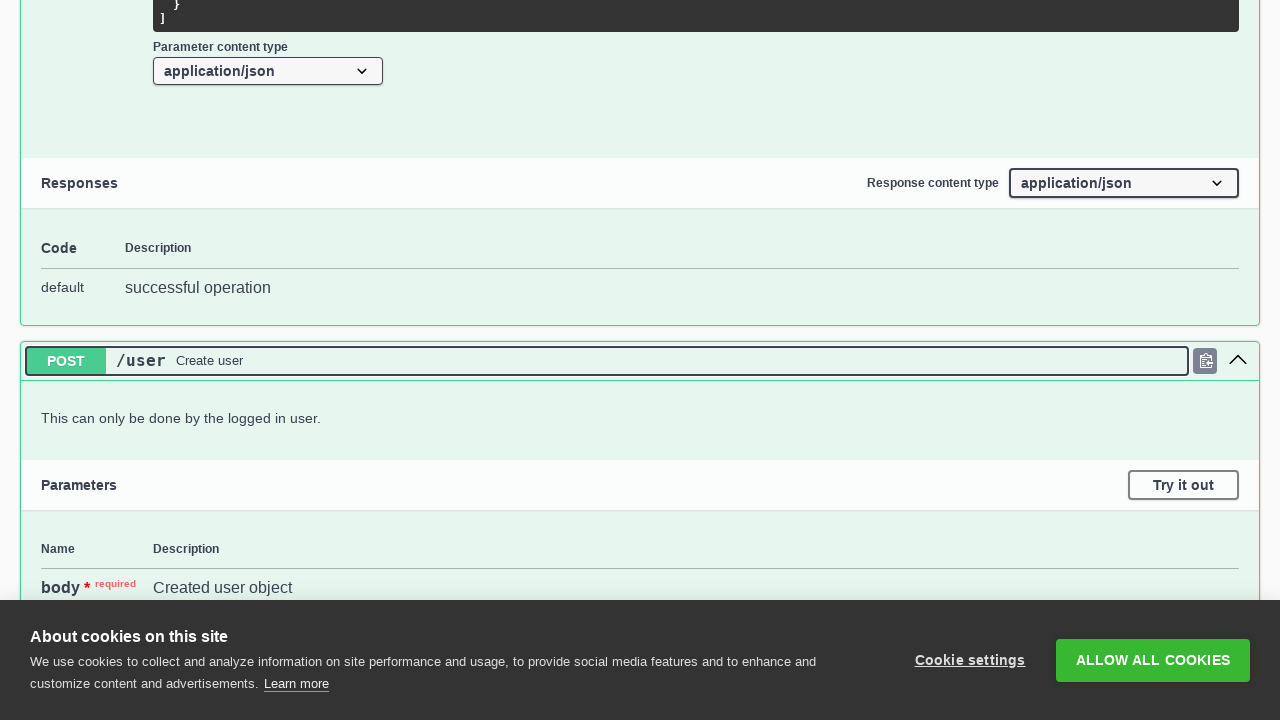

Retrieved class attribute for operation block 4
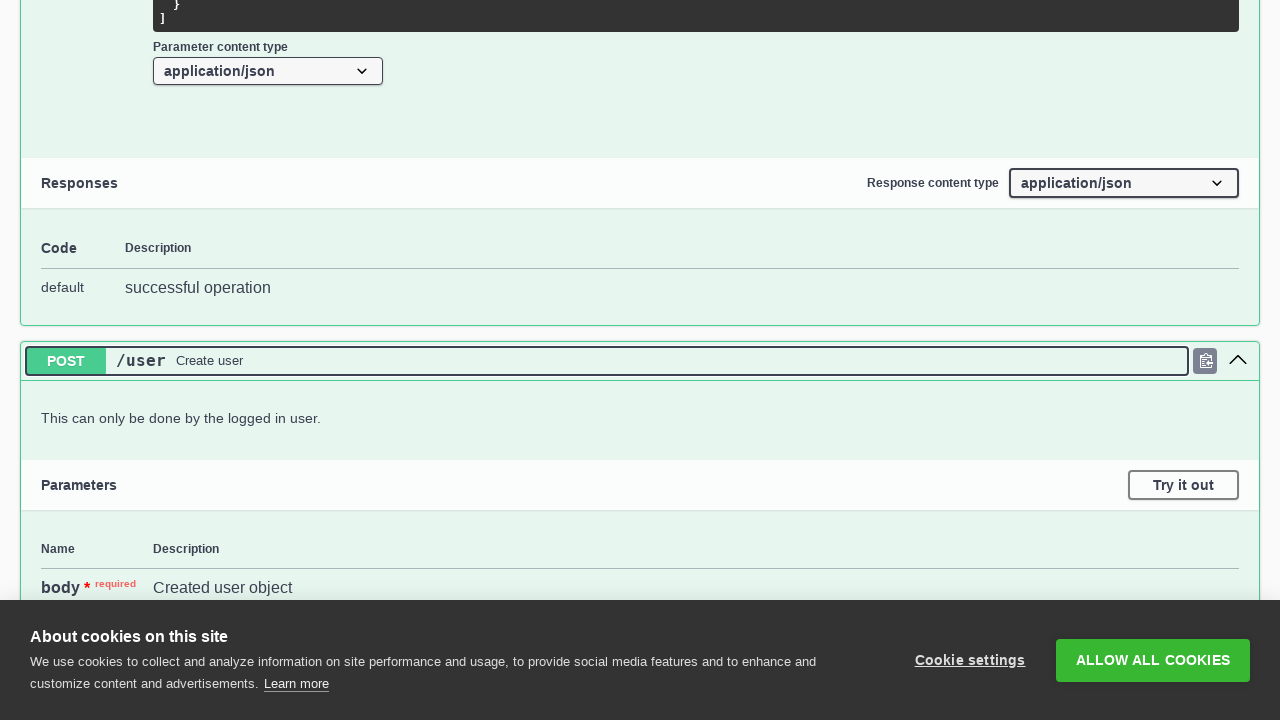

Verified operation block 4 is expanded with 'is-open' class
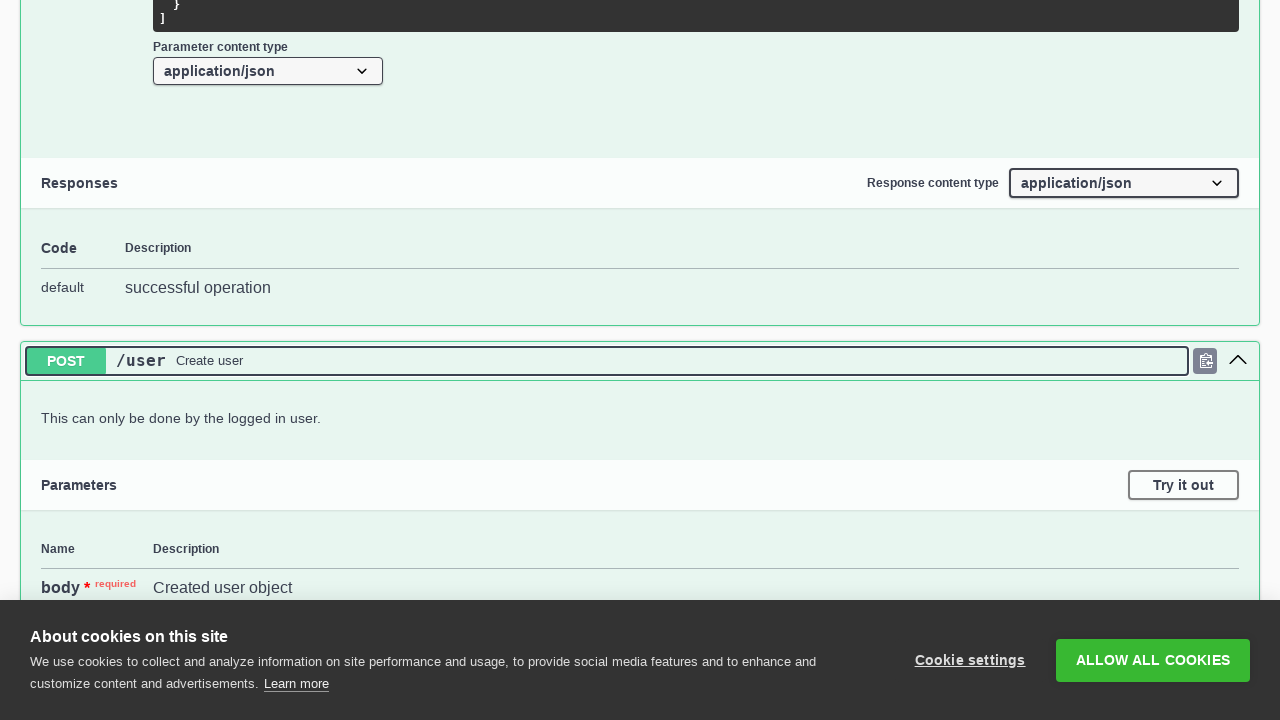

Retrieved class attribute for operation block 5
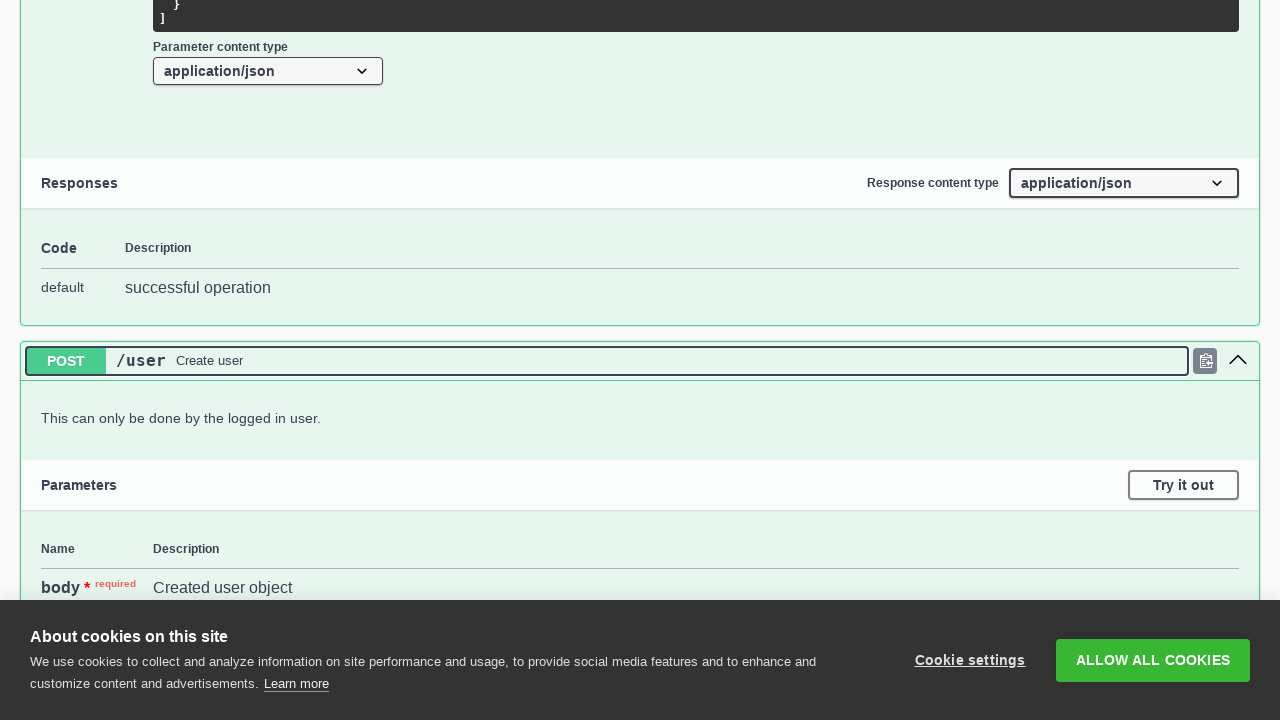

Skipped verification for deprecated operation block 5
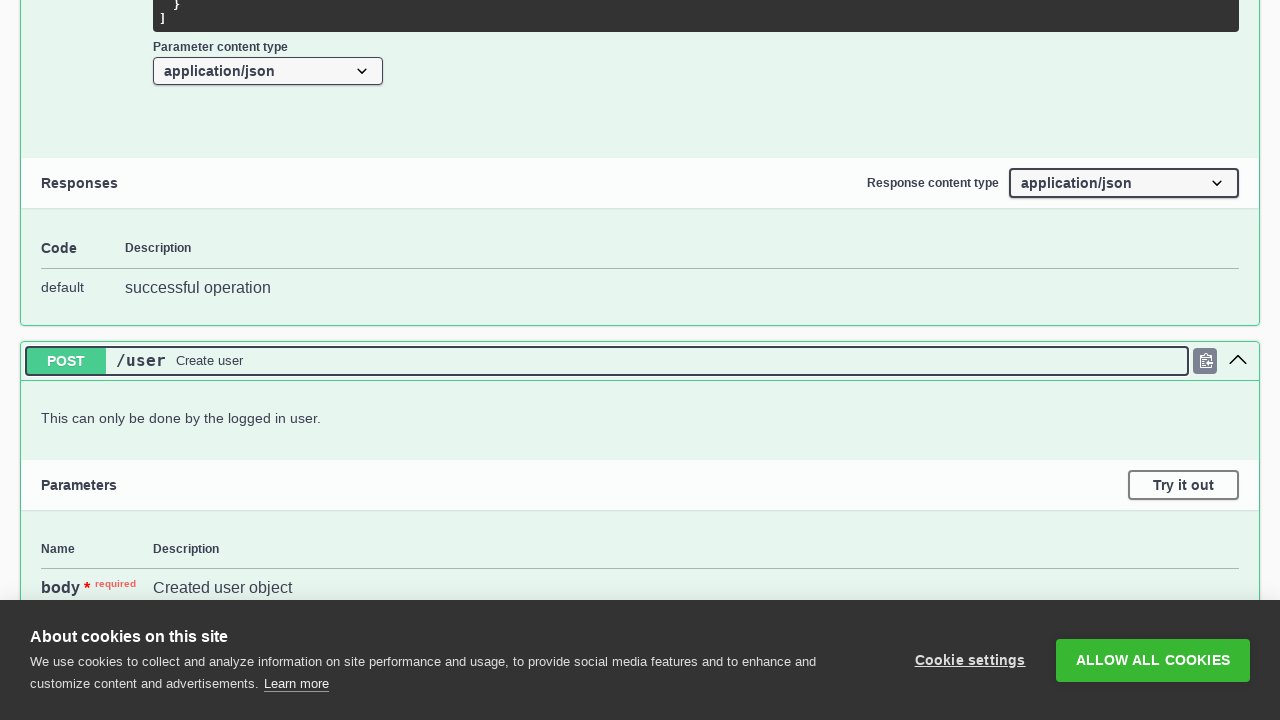

Retrieved class attribute for operation block 6
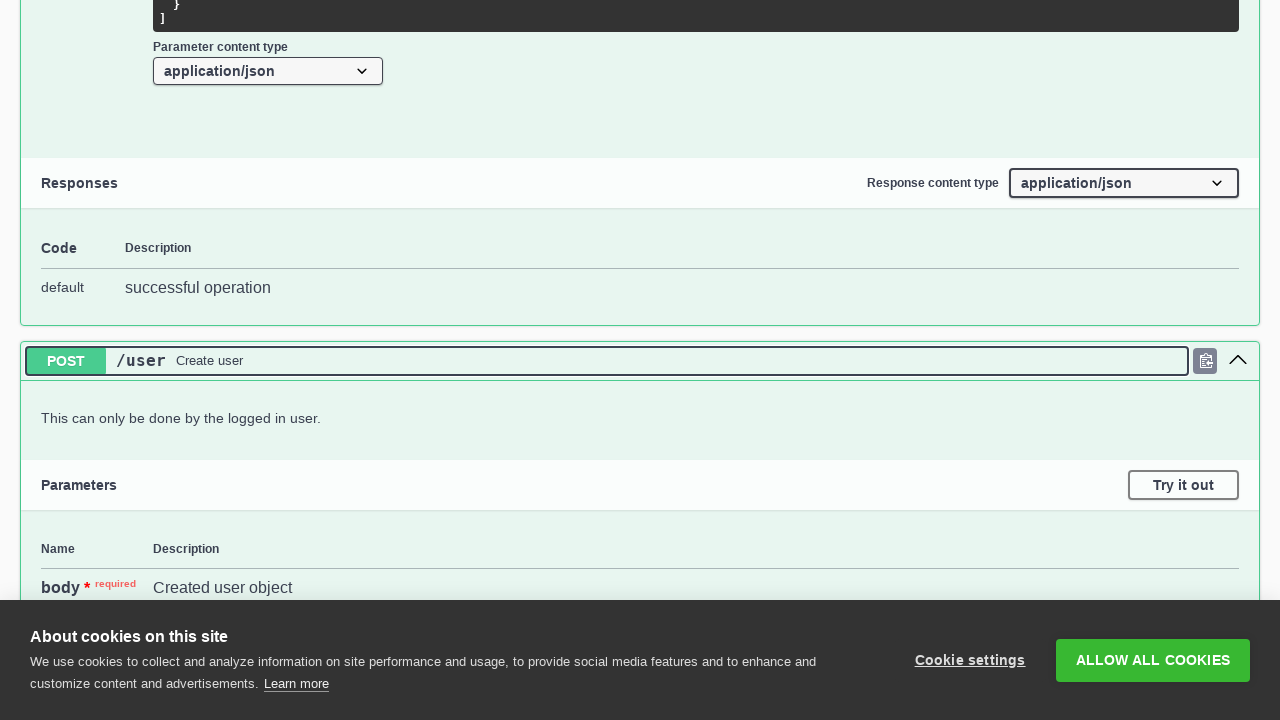

Verified operation block 6 is expanded with 'is-open' class
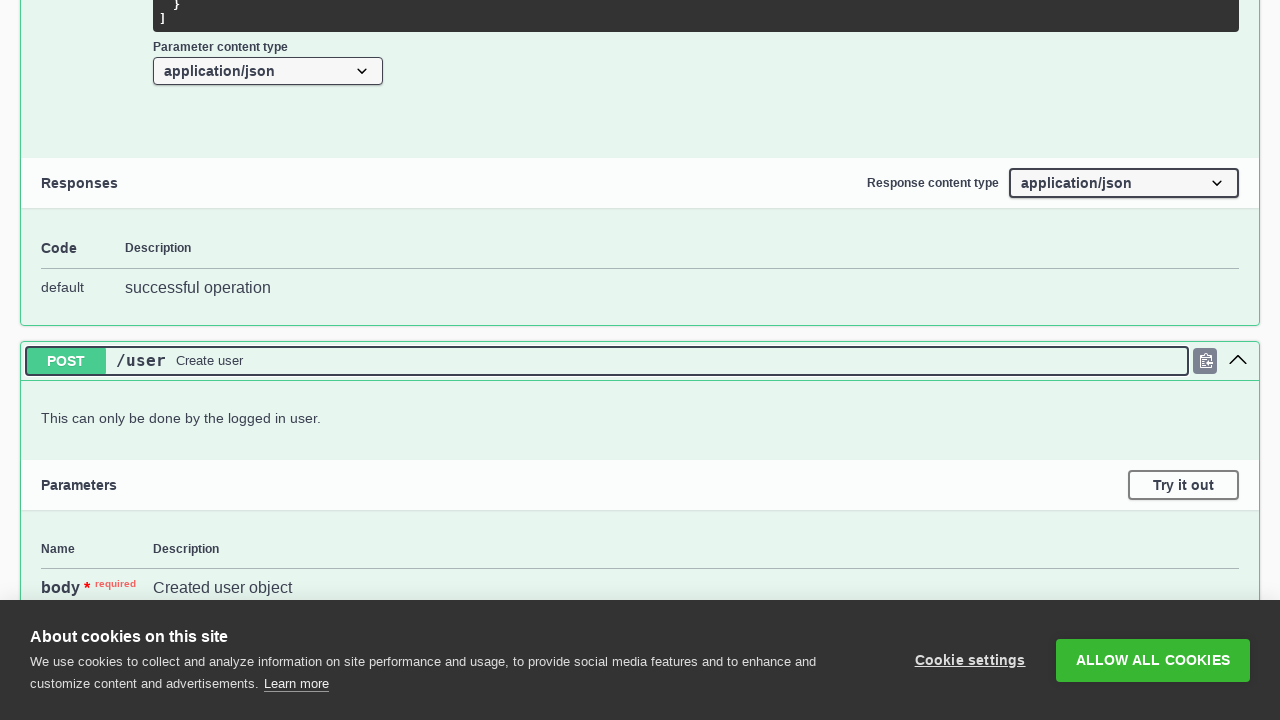

Retrieved class attribute for operation block 7
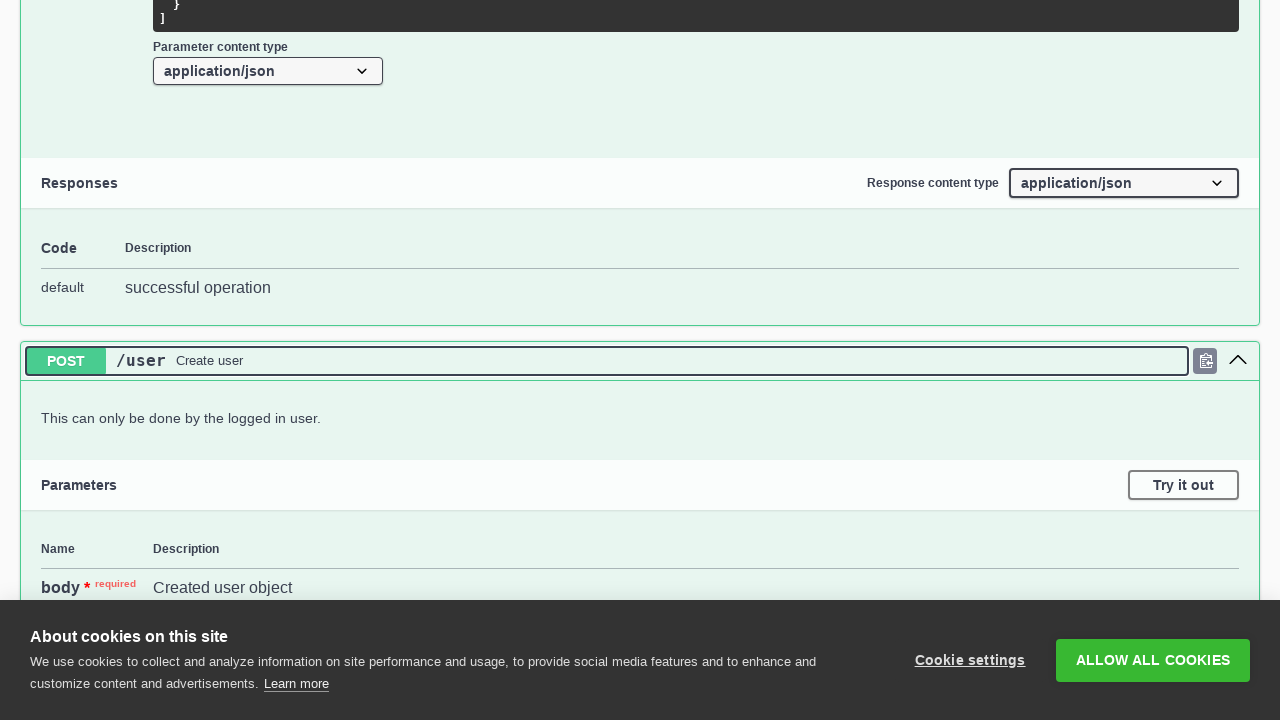

Verified operation block 7 is expanded with 'is-open' class
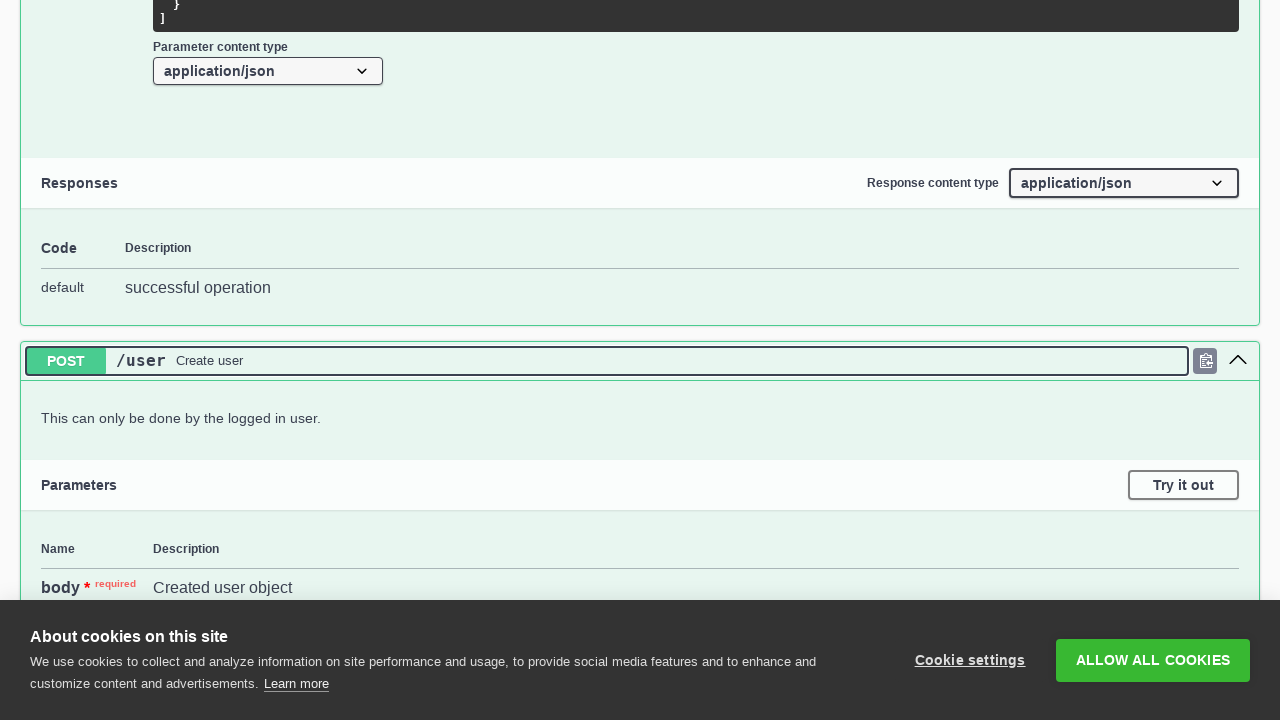

Retrieved class attribute for operation block 8
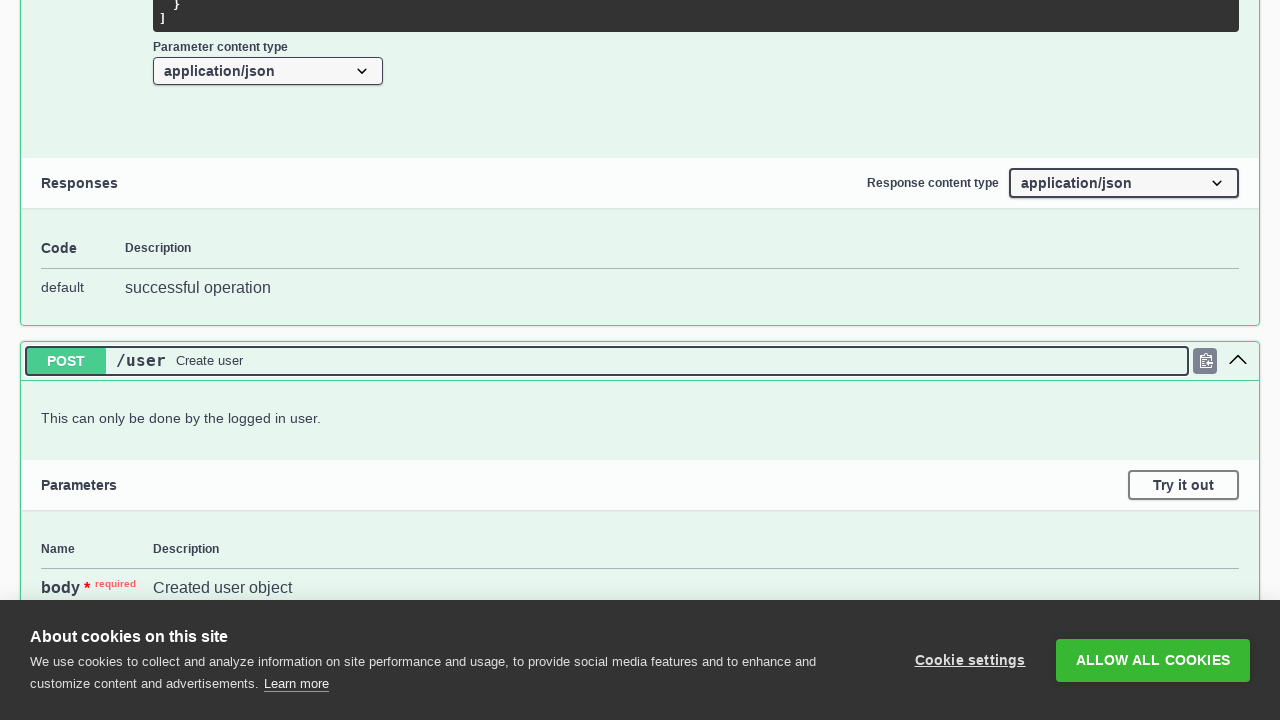

Verified operation block 8 is expanded with 'is-open' class
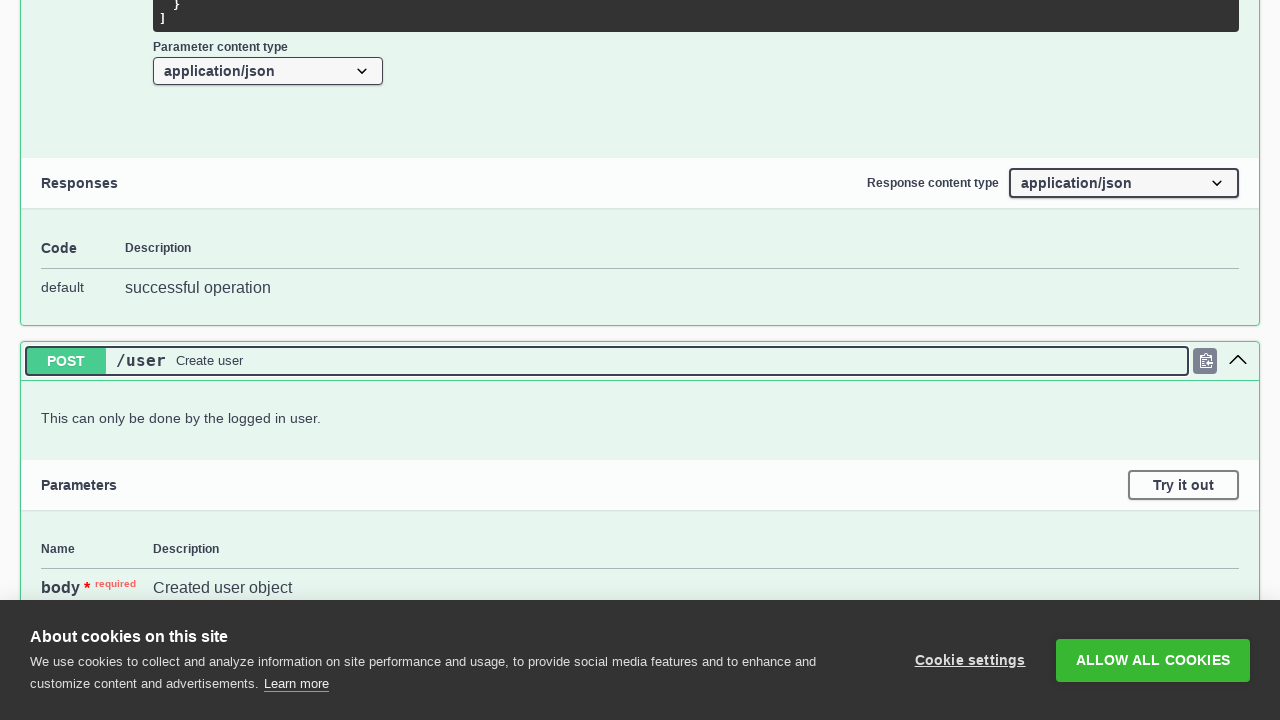

Retrieved class attribute for operation block 9
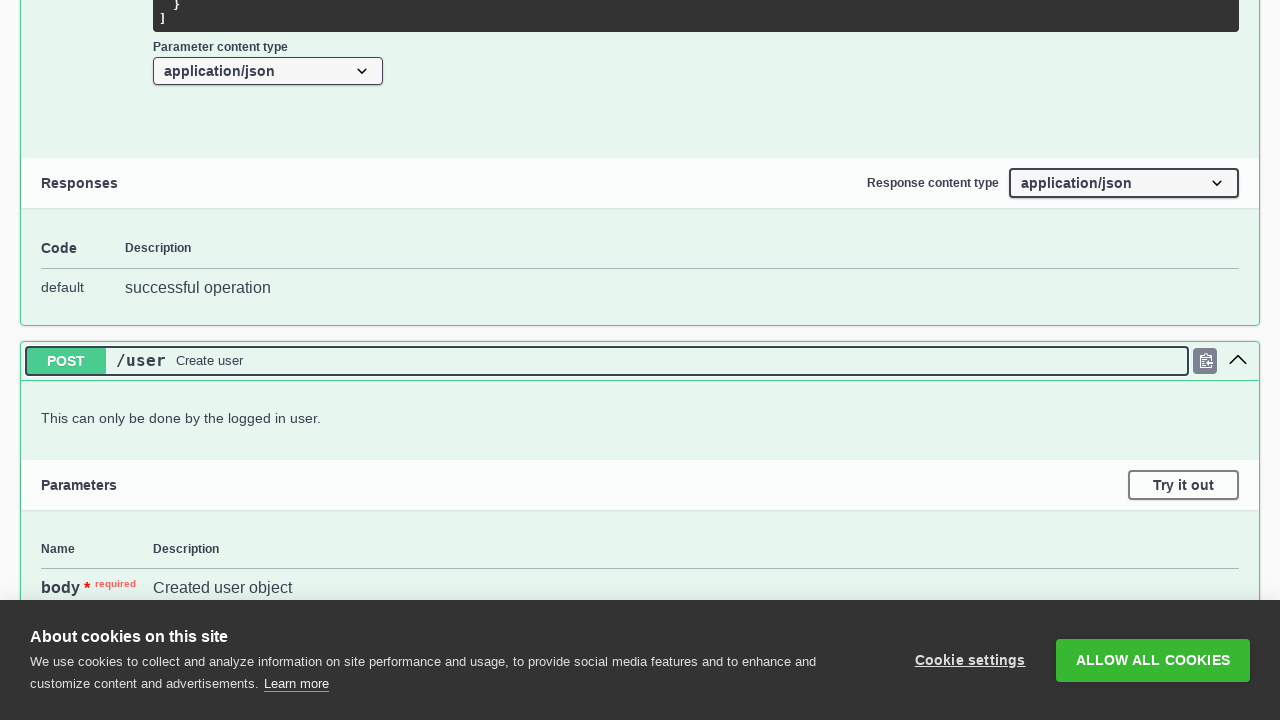

Verified operation block 9 is expanded with 'is-open' class
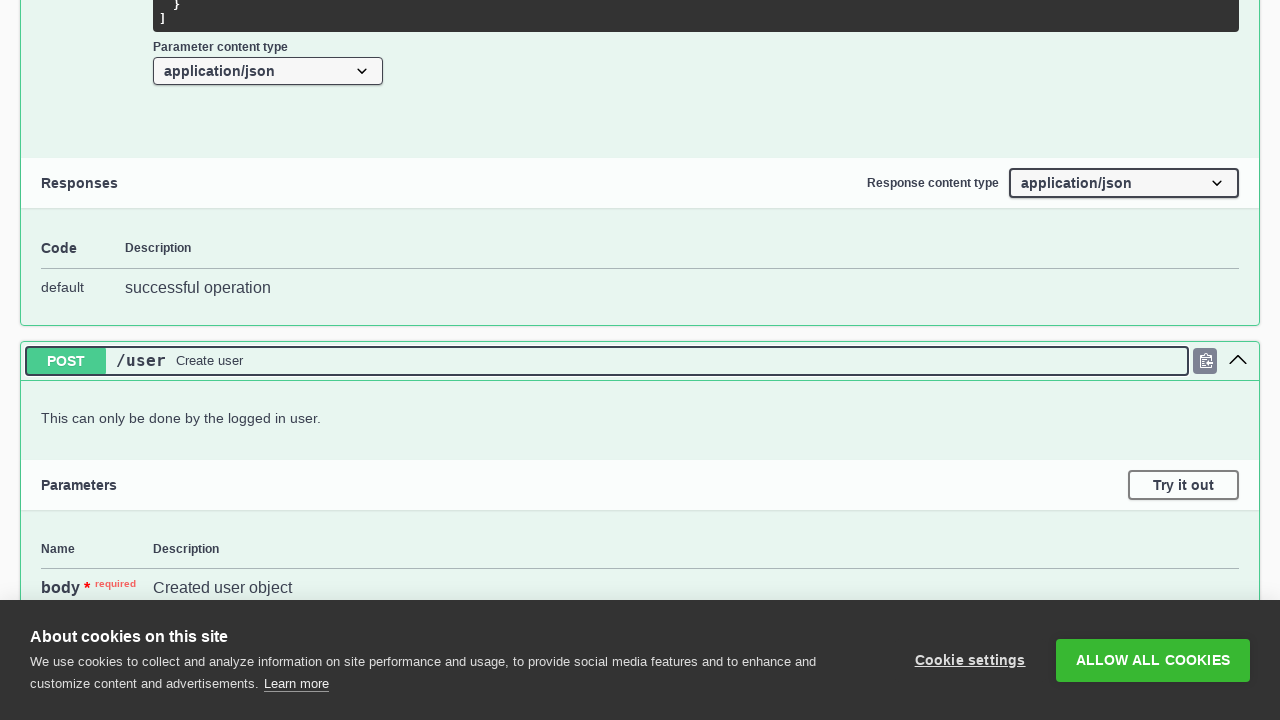

Retrieved class attribute for operation block 10
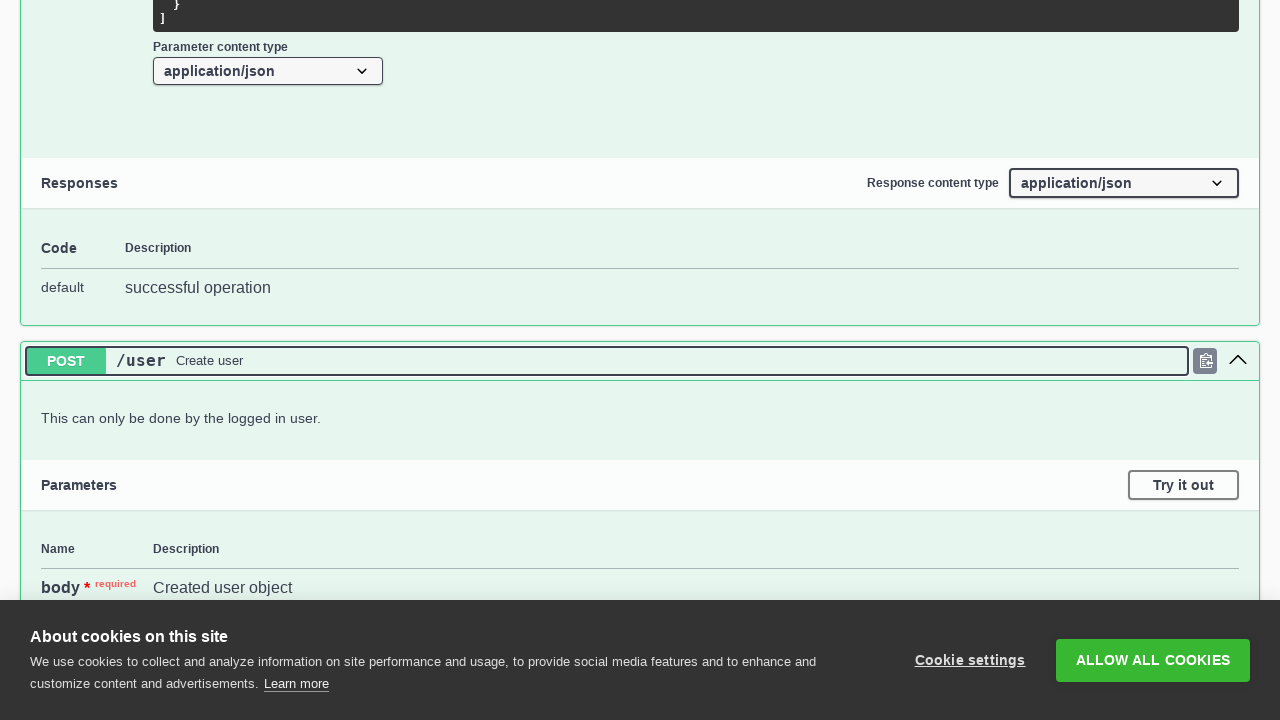

Verified operation block 10 is expanded with 'is-open' class
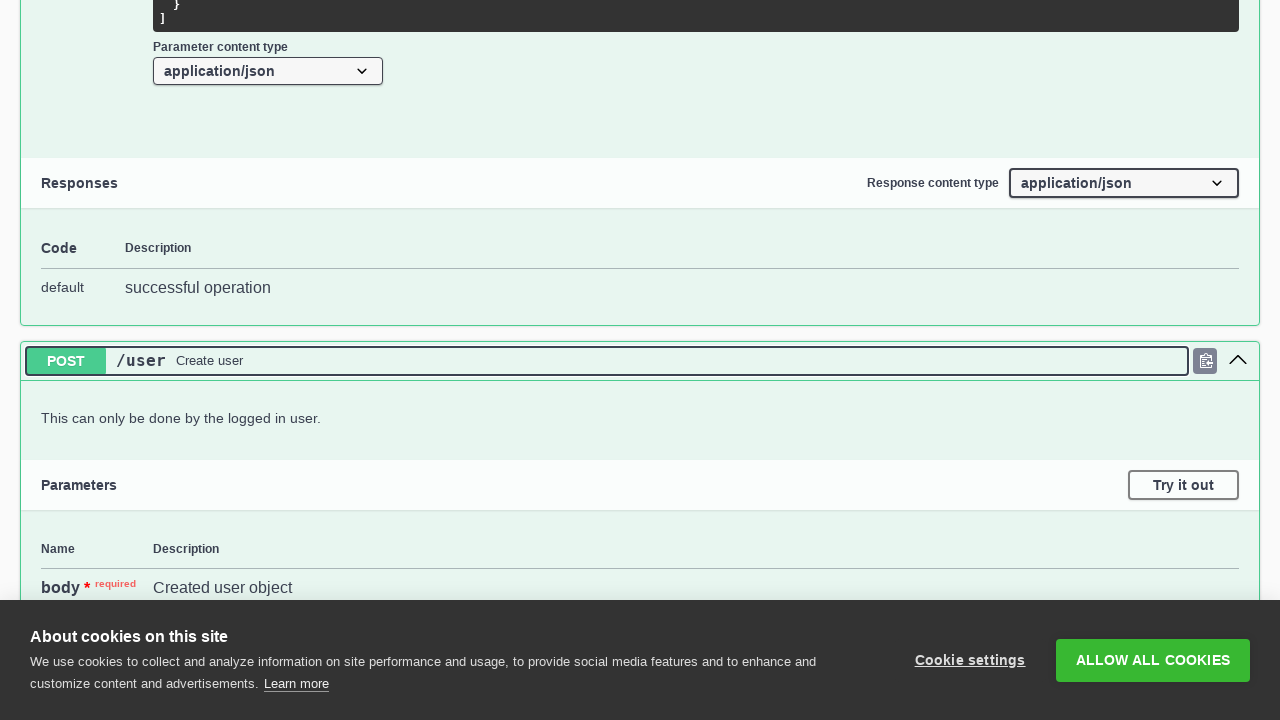

Retrieved class attribute for operation block 11
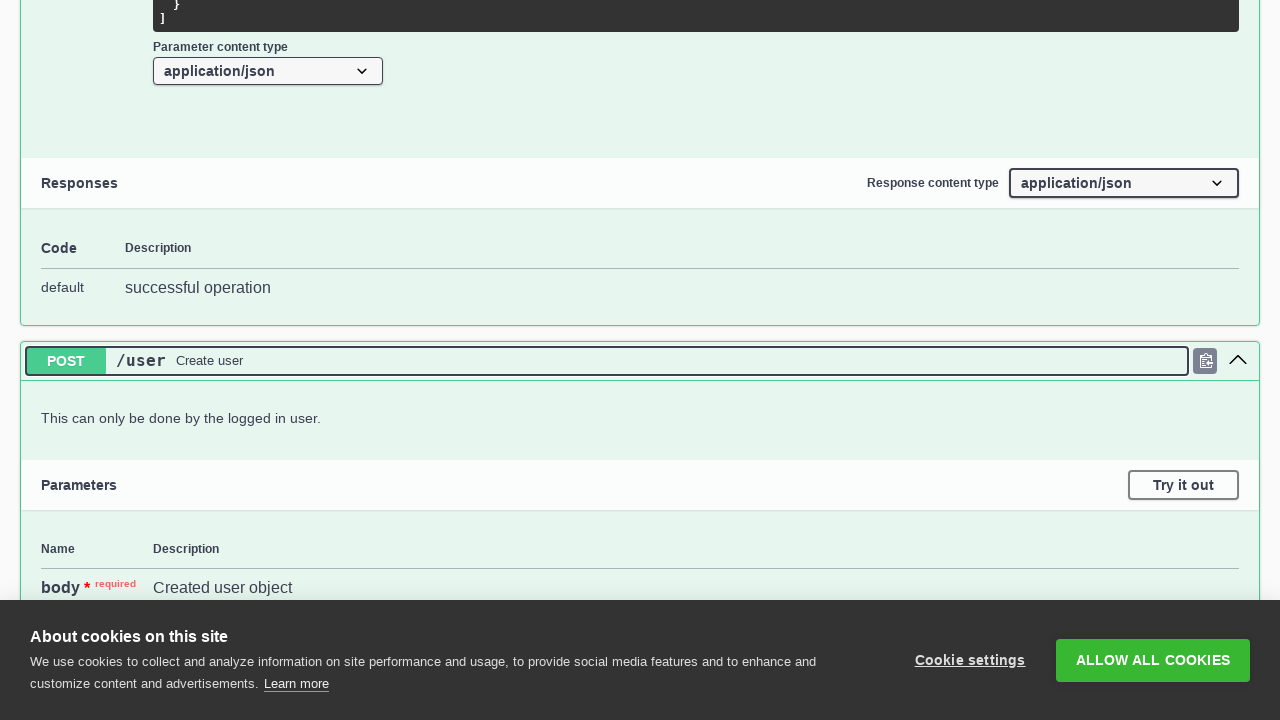

Verified operation block 11 is expanded with 'is-open' class
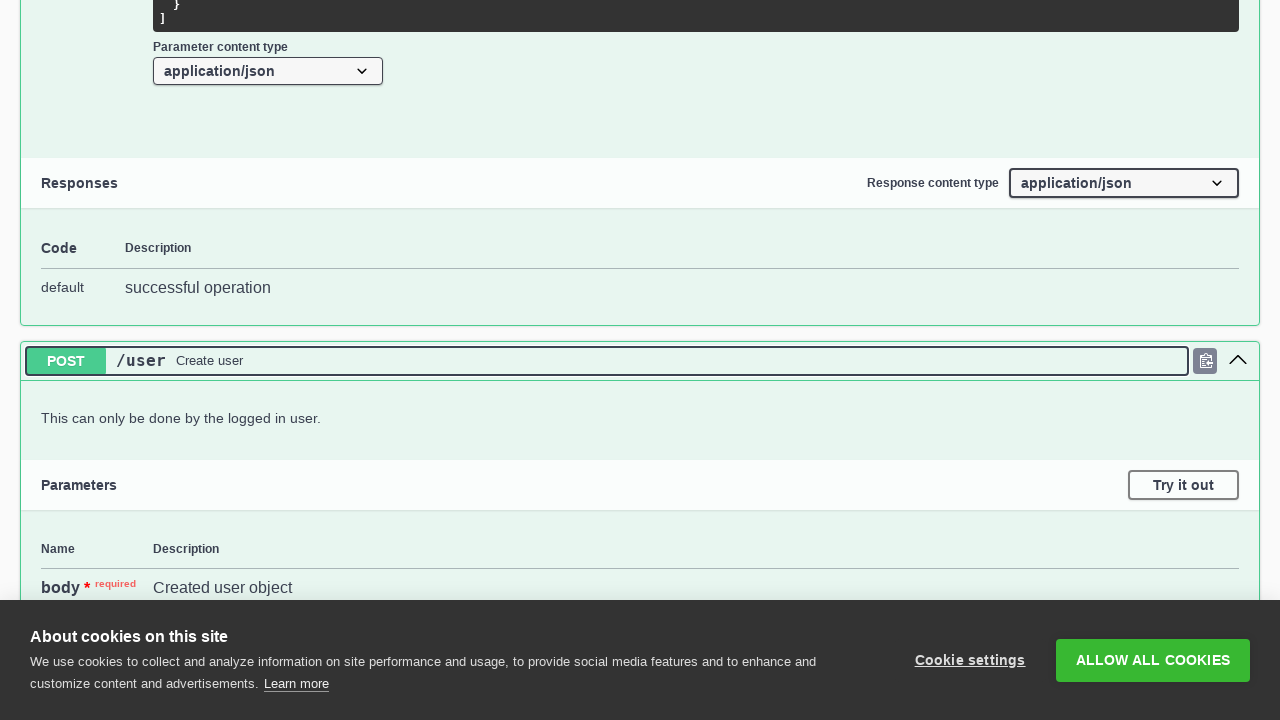

Retrieved class attribute for operation block 12
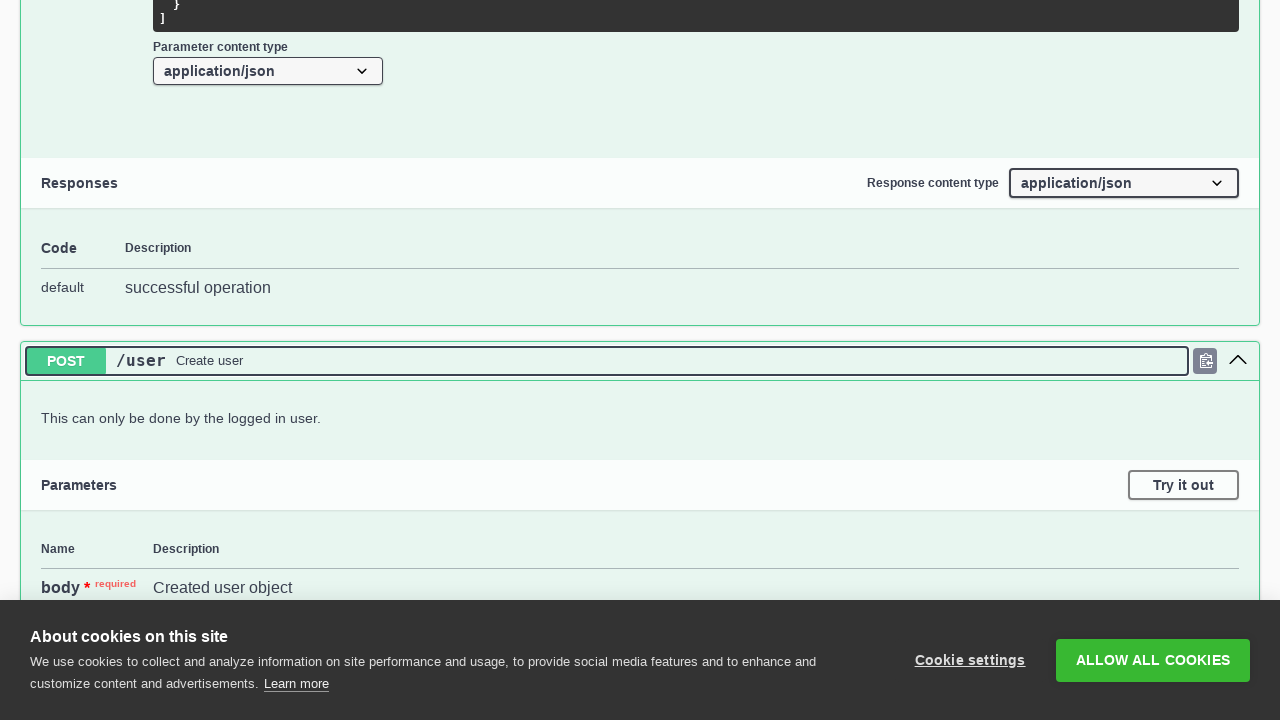

Verified operation block 12 is expanded with 'is-open' class
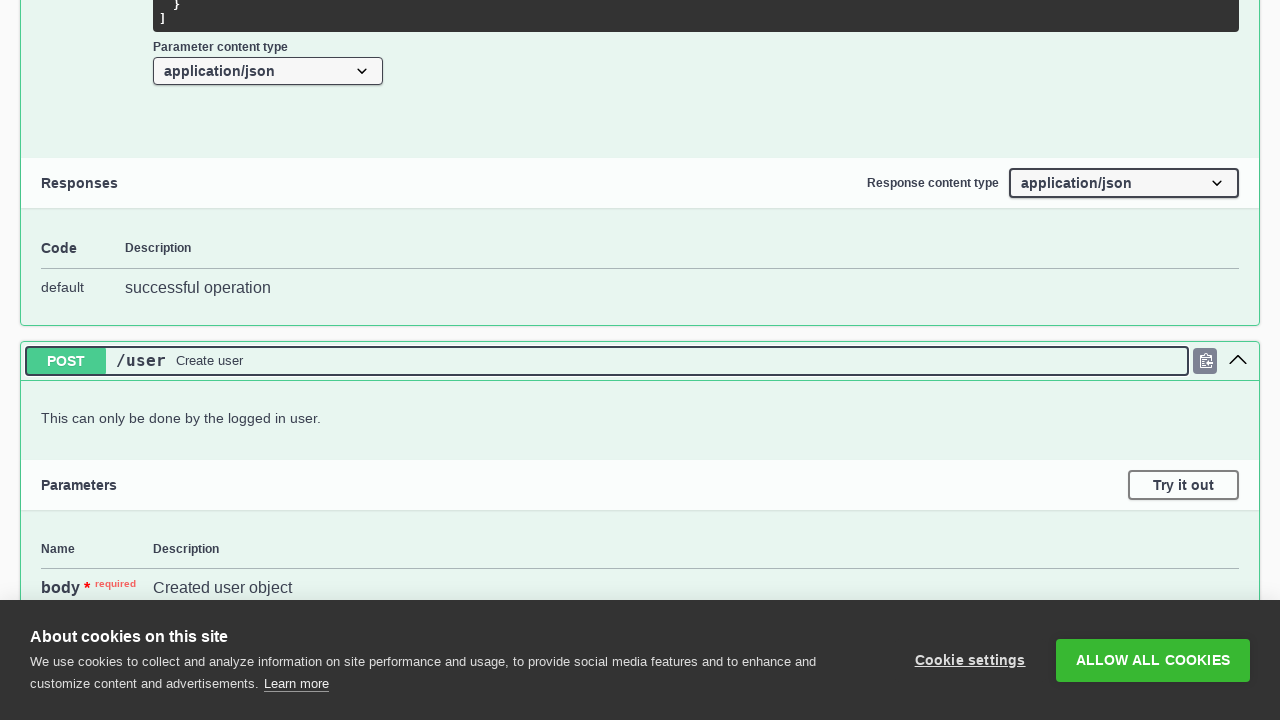

Retrieved class attribute for operation block 13
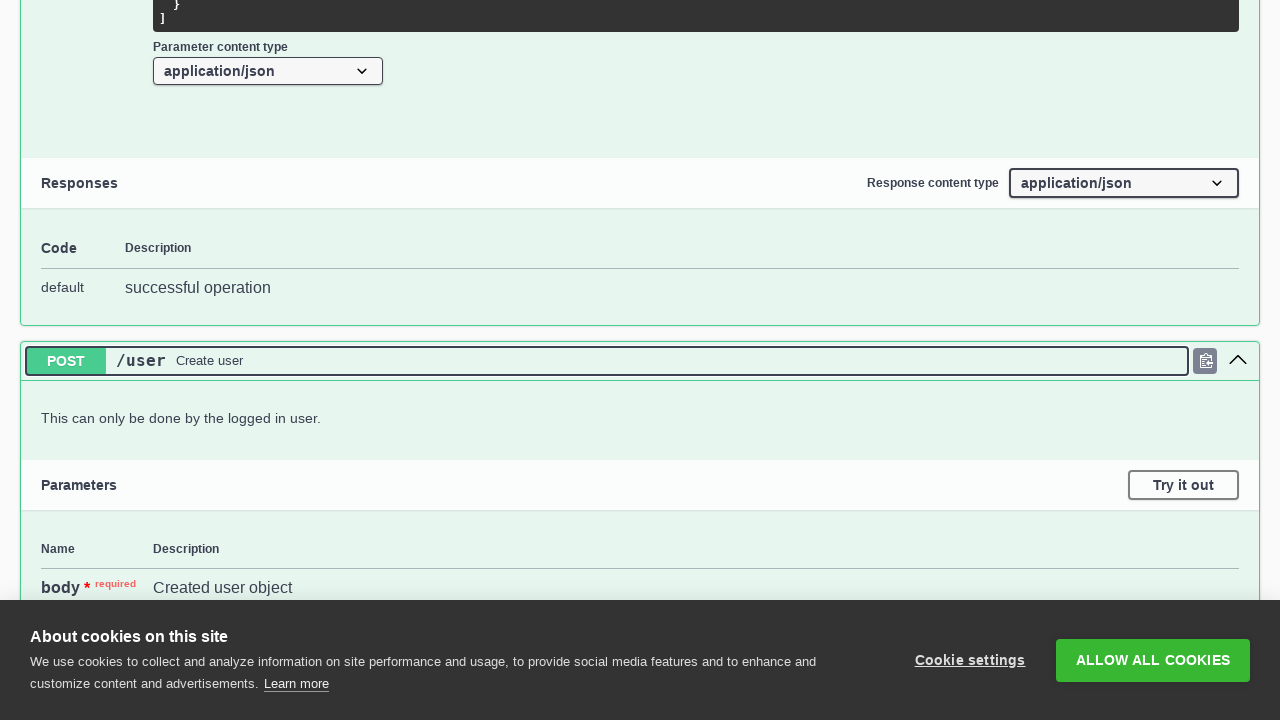

Verified operation block 13 is expanded with 'is-open' class
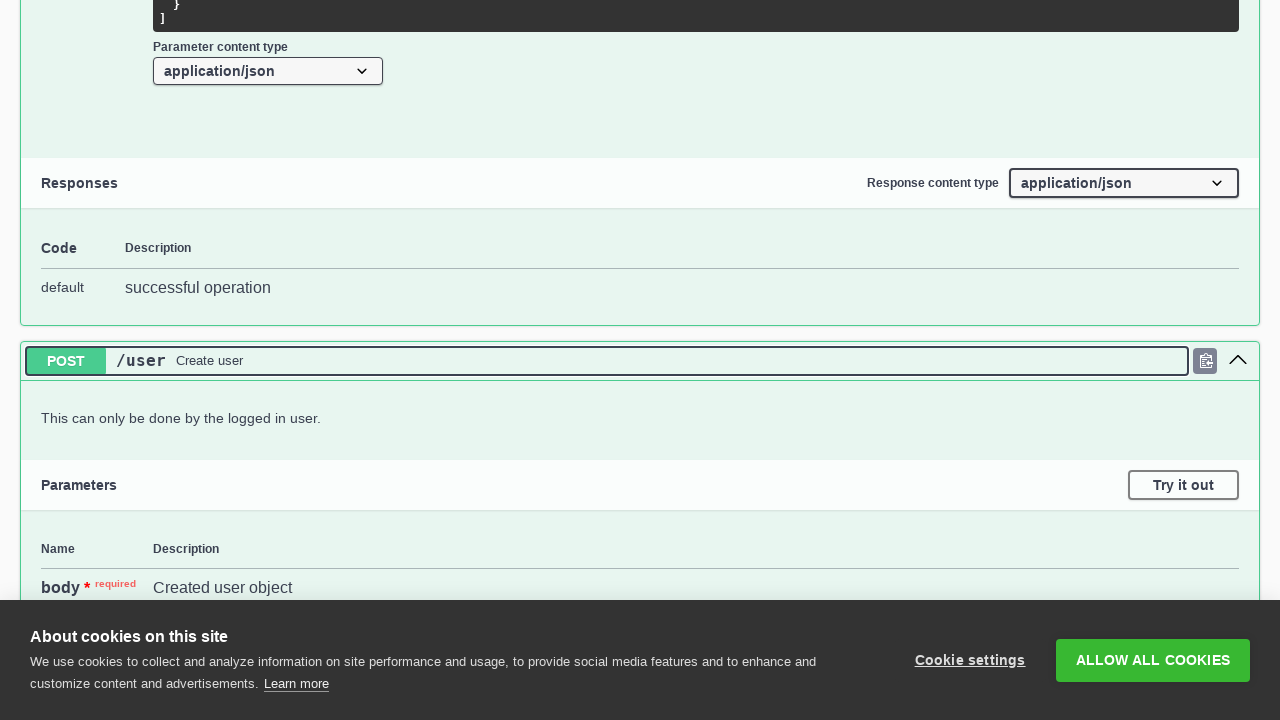

Retrieved class attribute for operation block 14
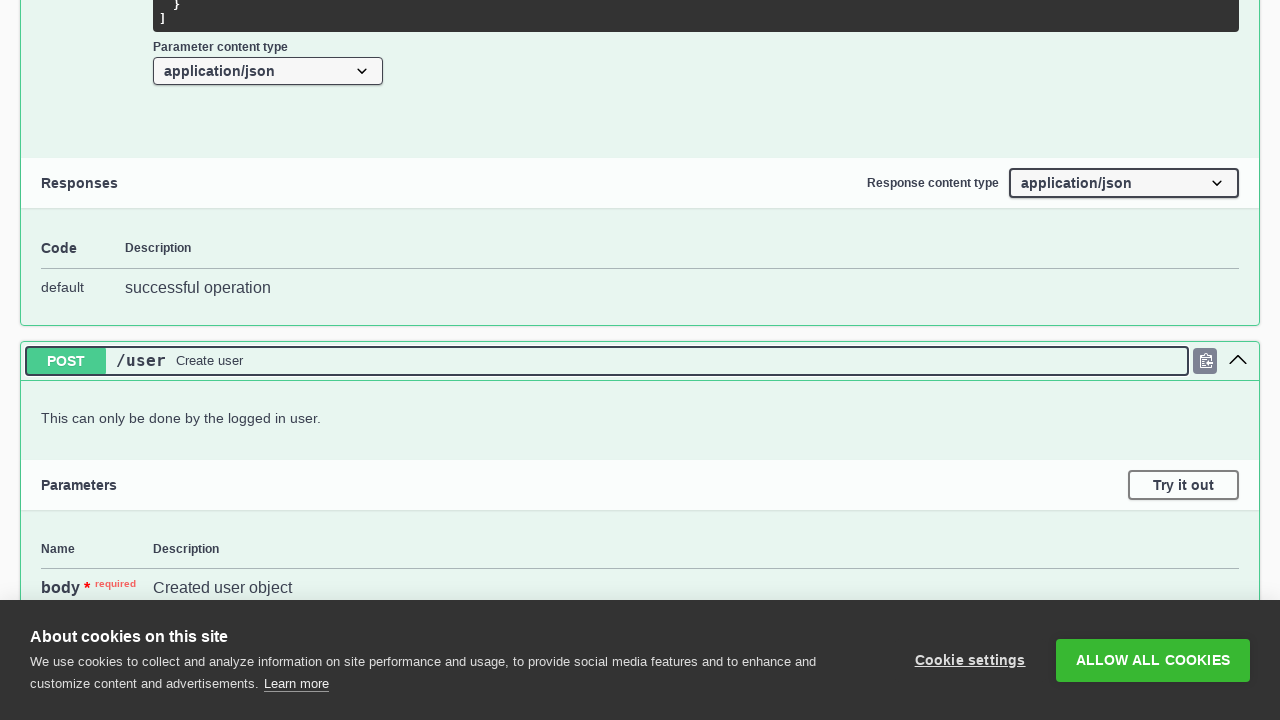

Verified operation block 14 is expanded with 'is-open' class
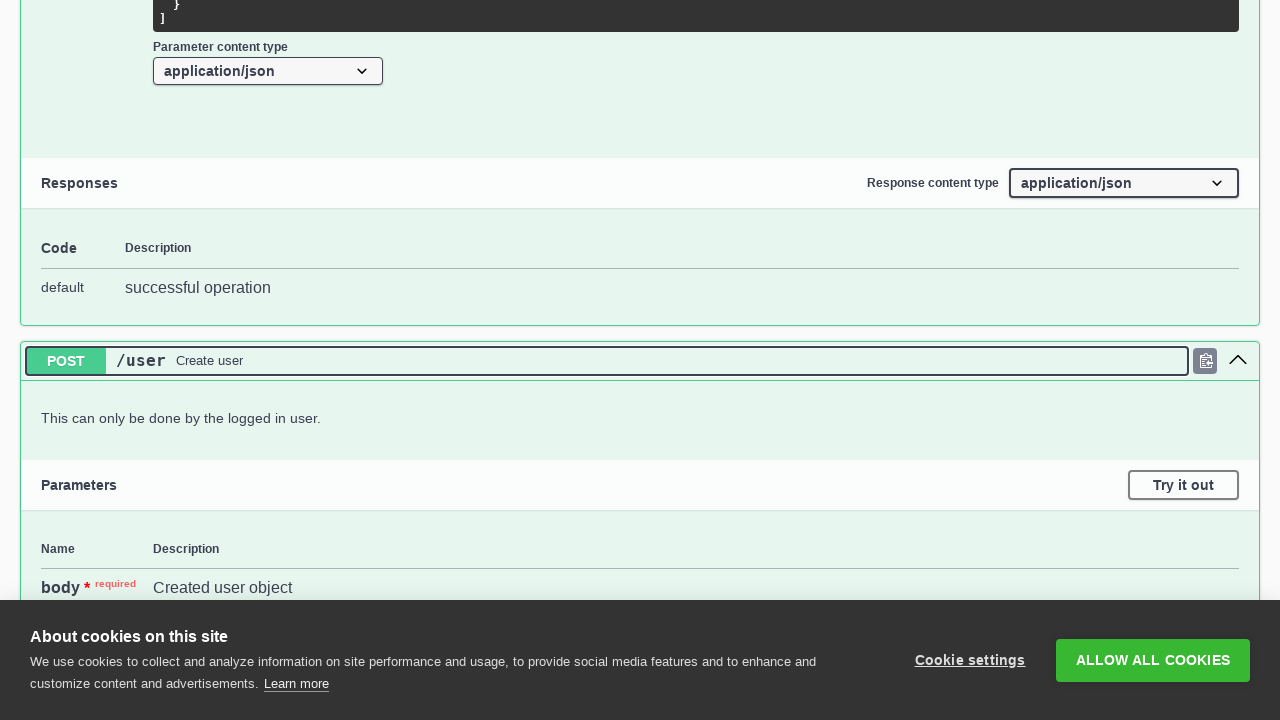

Retrieved class attribute for operation block 15
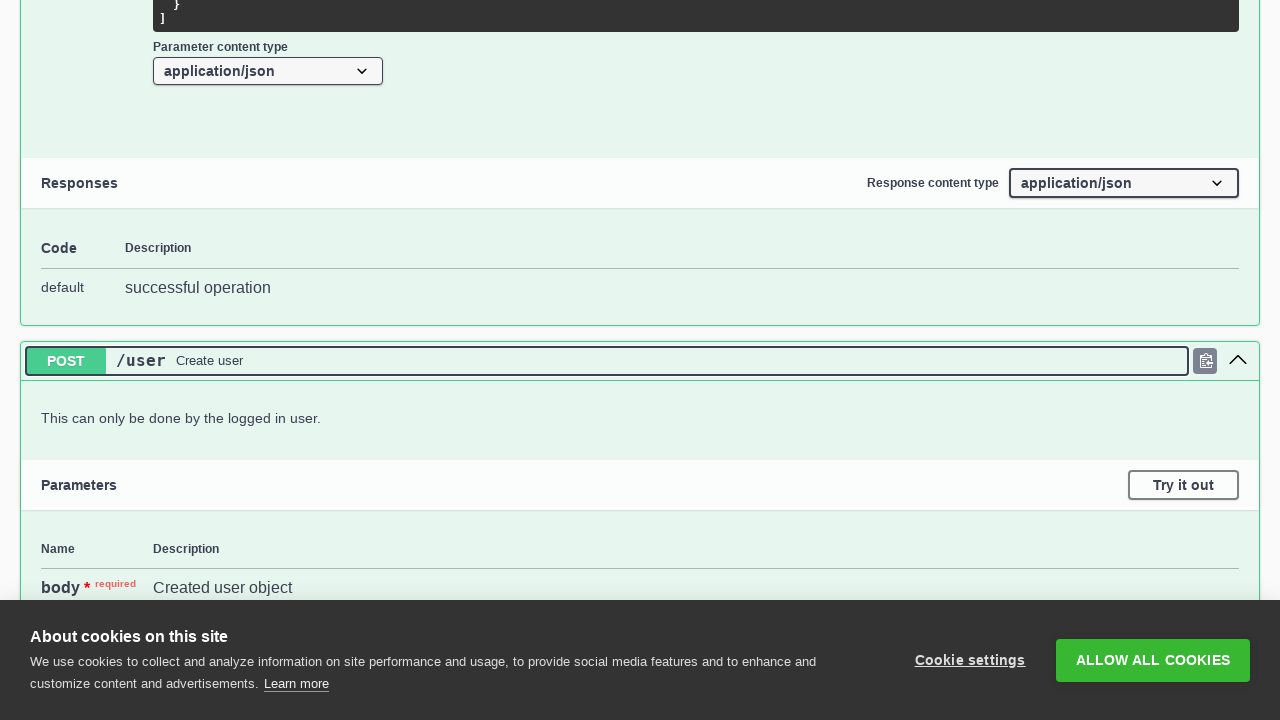

Verified operation block 15 is expanded with 'is-open' class
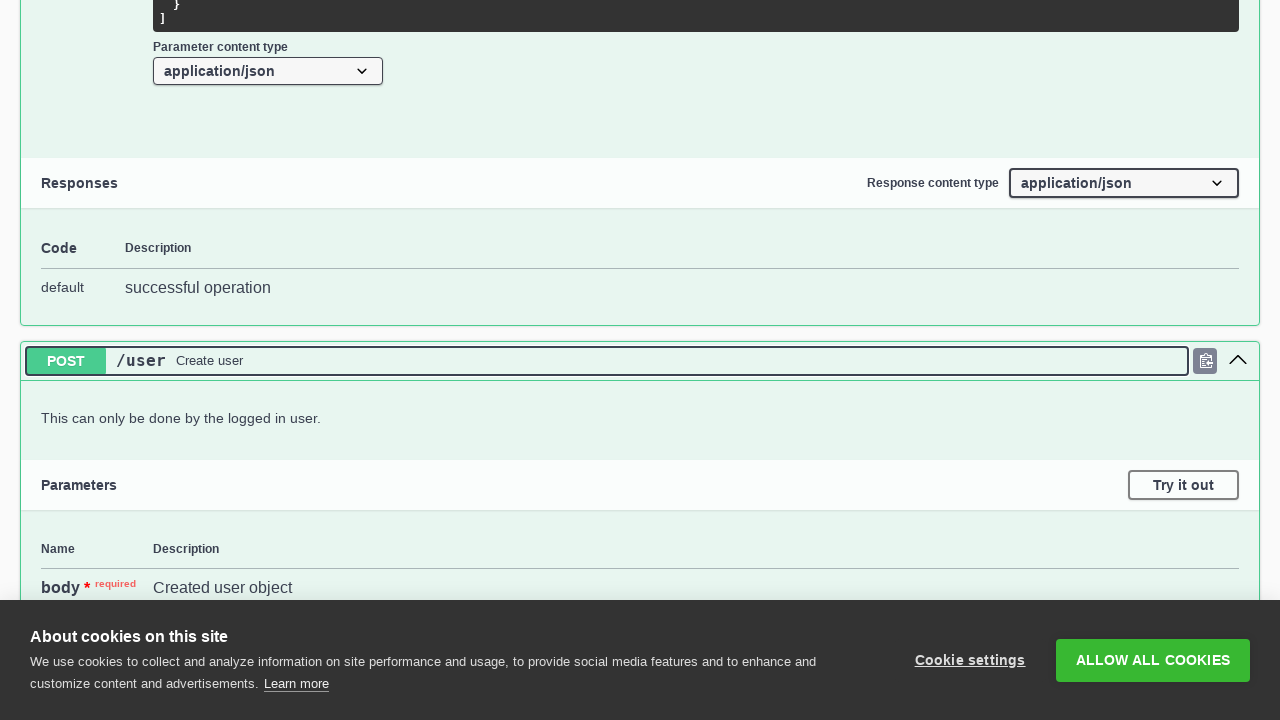

Retrieved class attribute for operation block 16
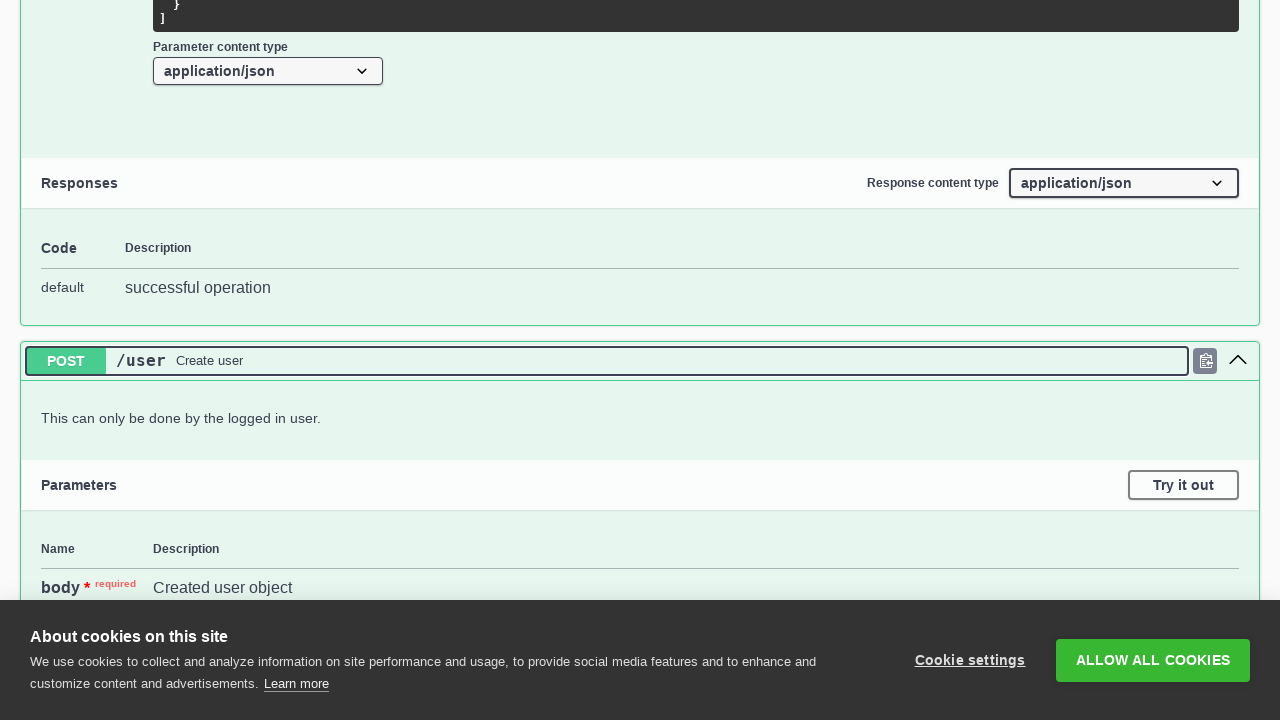

Verified operation block 16 is expanded with 'is-open' class
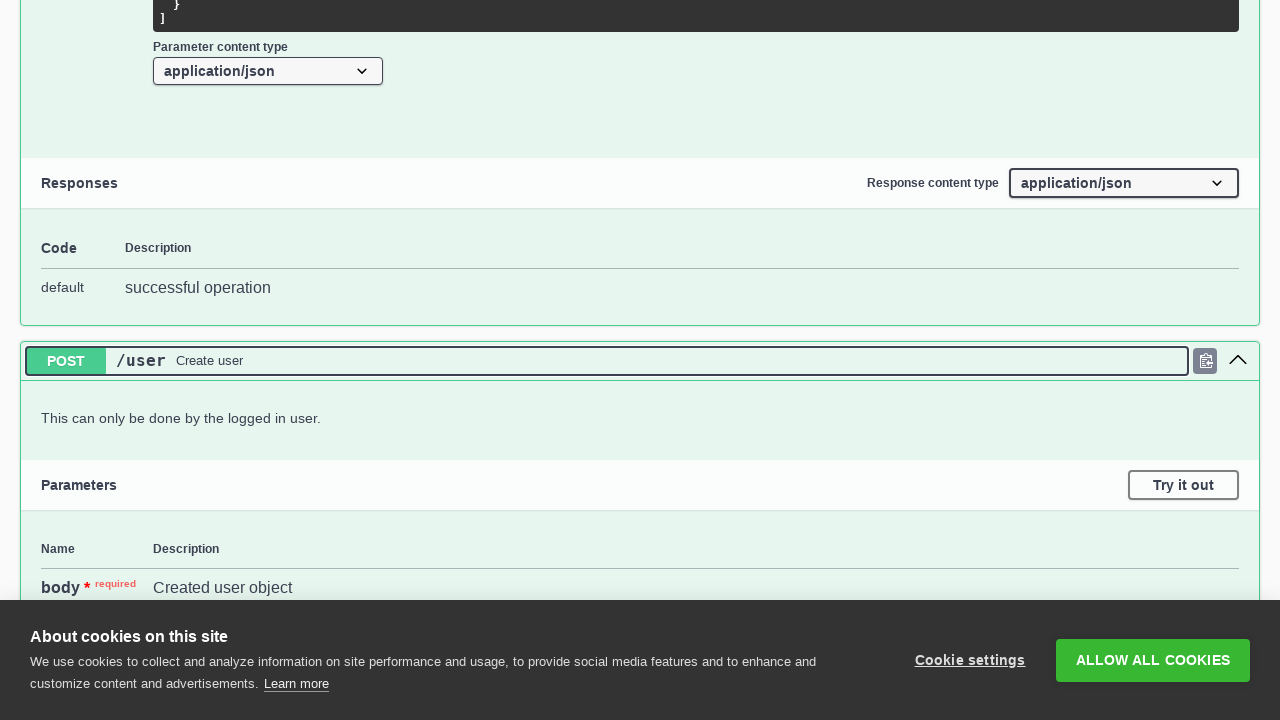

Retrieved class attribute for operation block 17
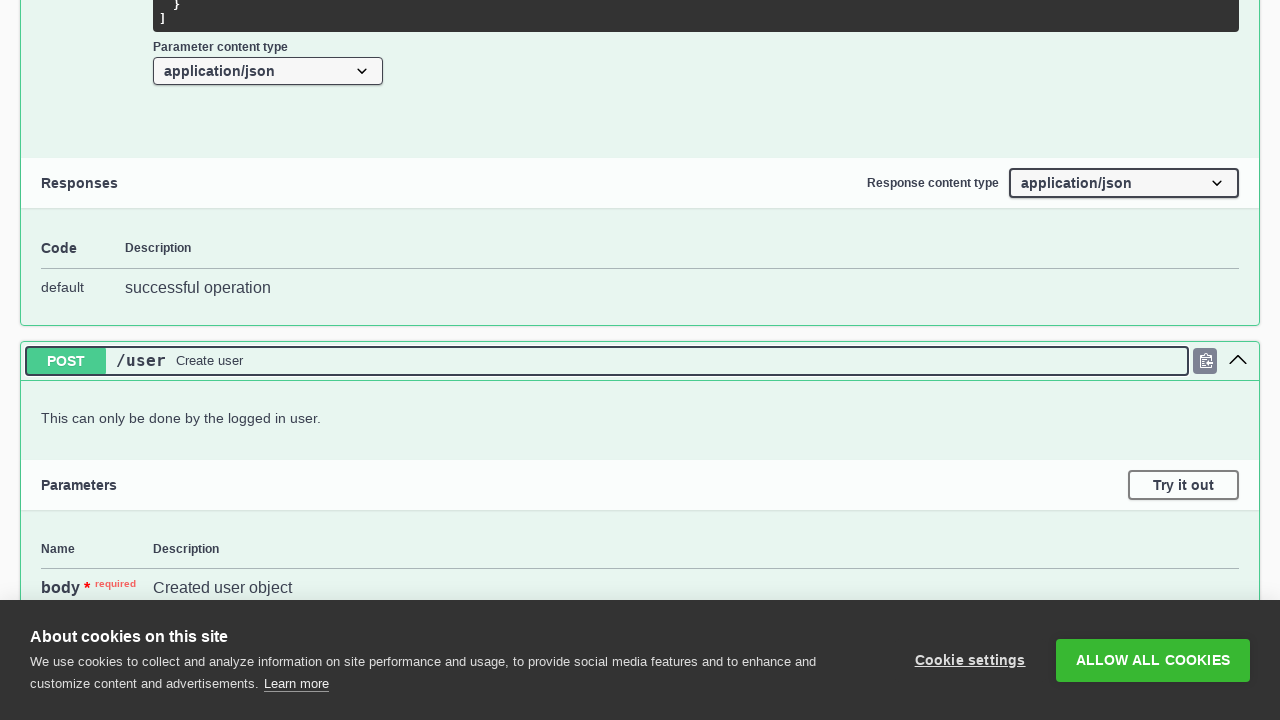

Verified operation block 17 is expanded with 'is-open' class
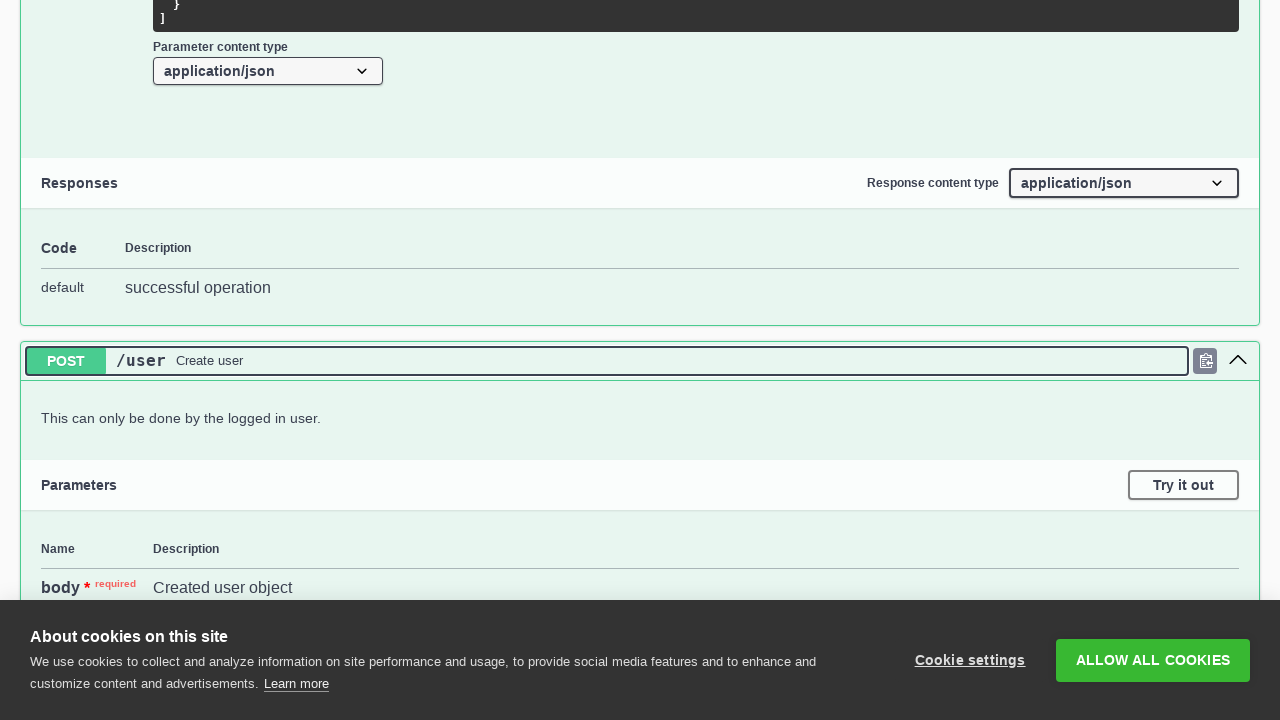

Retrieved class attribute for operation block 18
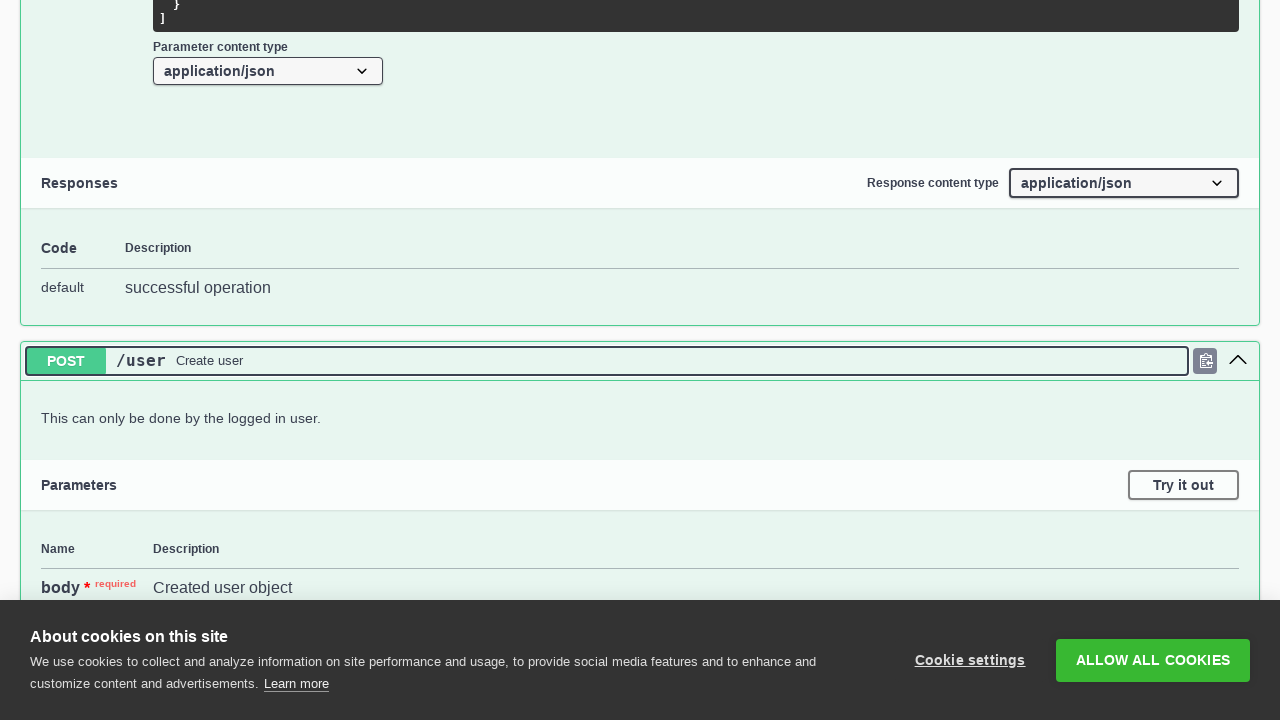

Verified operation block 18 is expanded with 'is-open' class
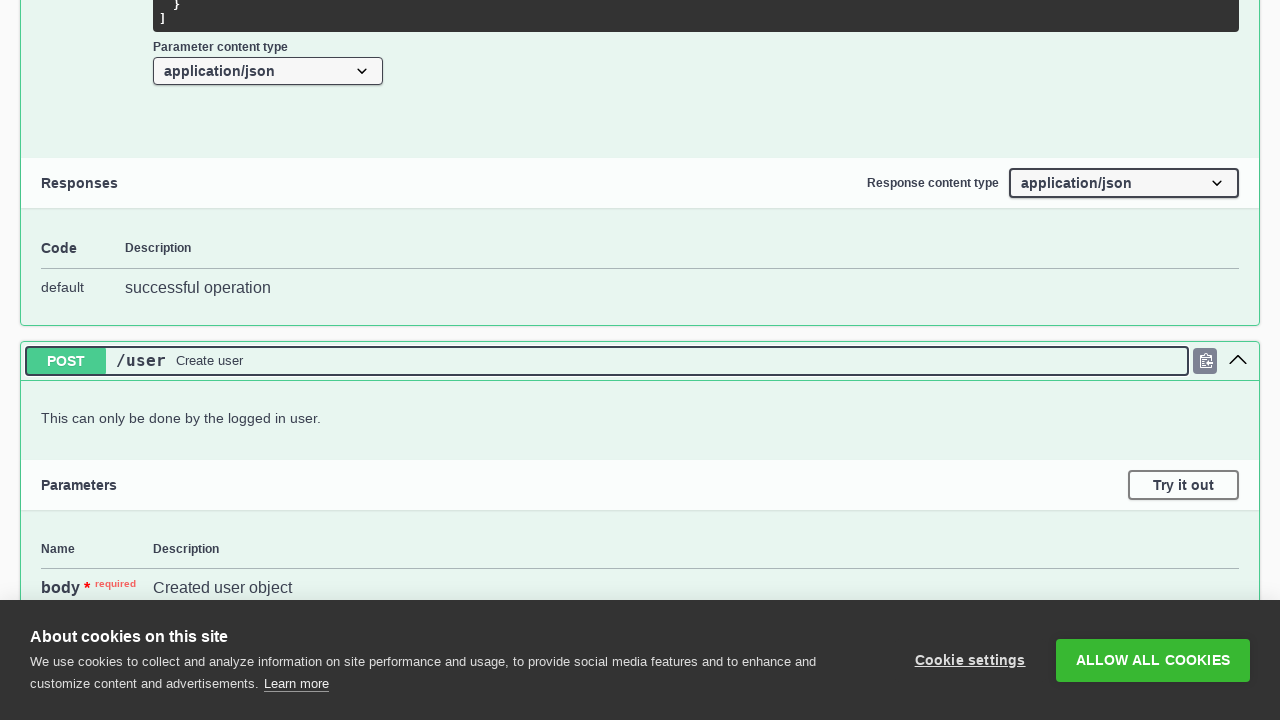

Retrieved class attribute for operation block 19
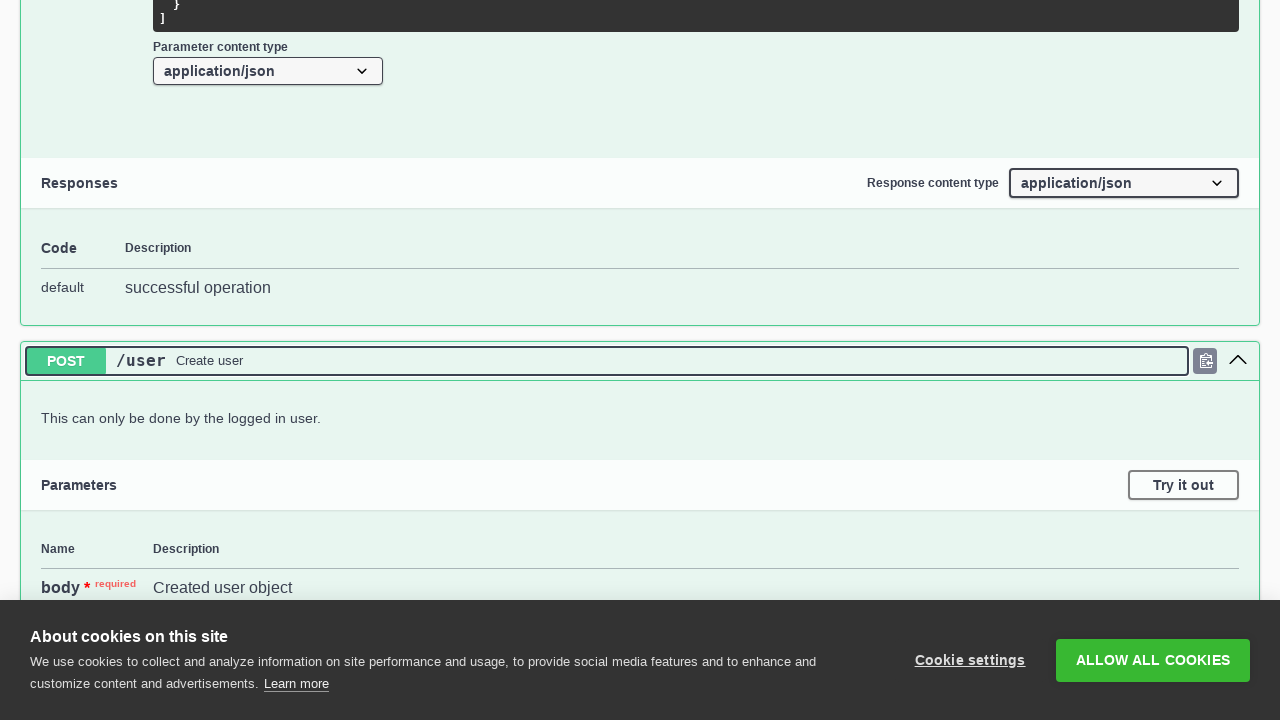

Verified operation block 19 is expanded with 'is-open' class
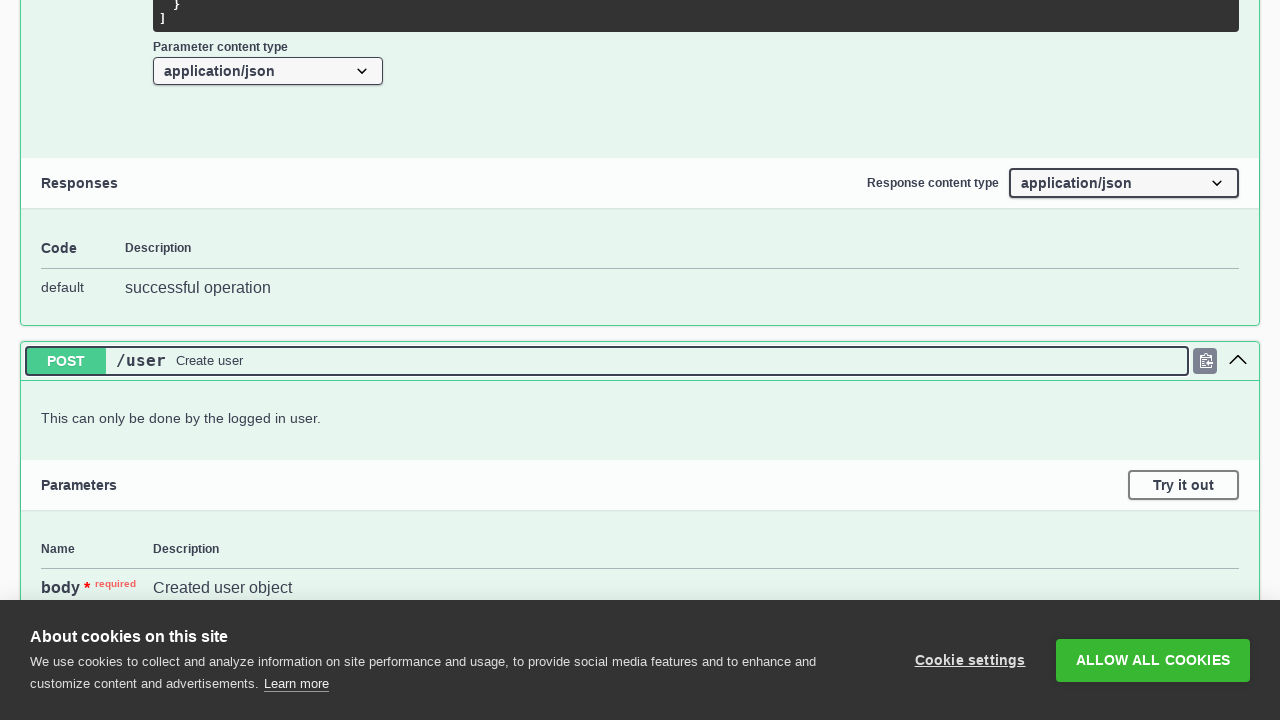

Retrieved class attribute for operation block 20
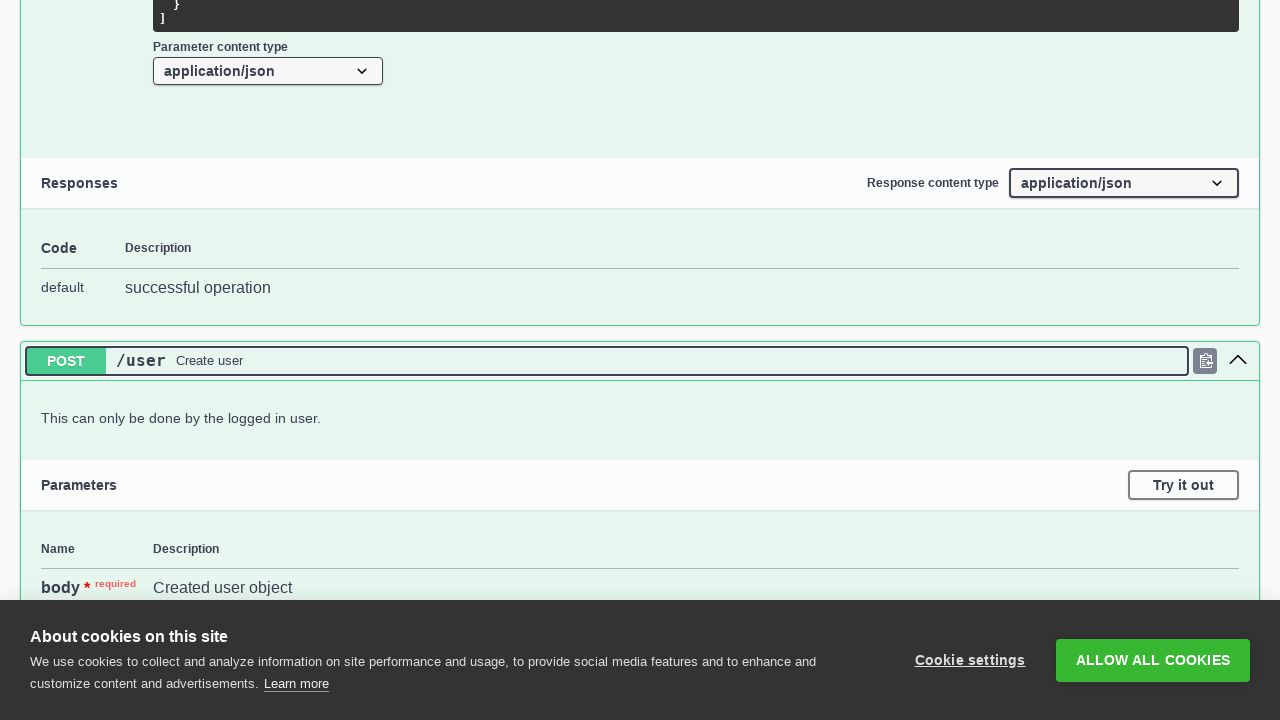

Verified operation block 20 is expanded with 'is-open' class
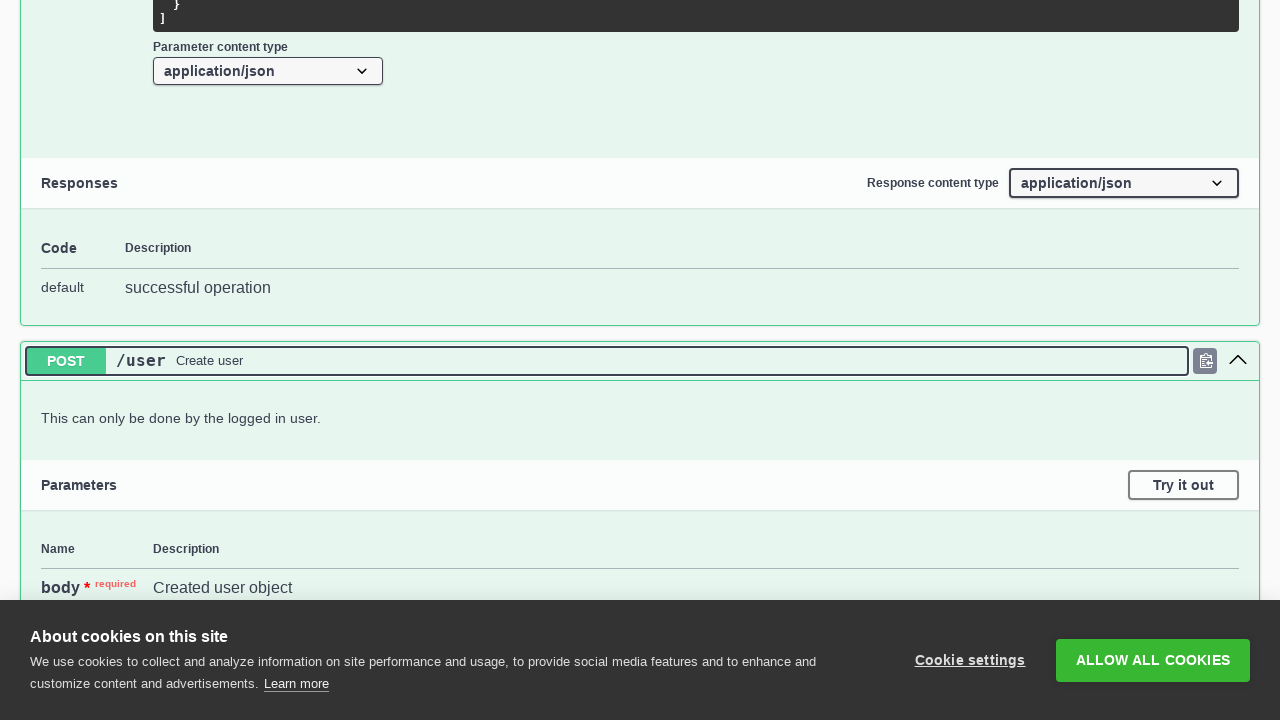

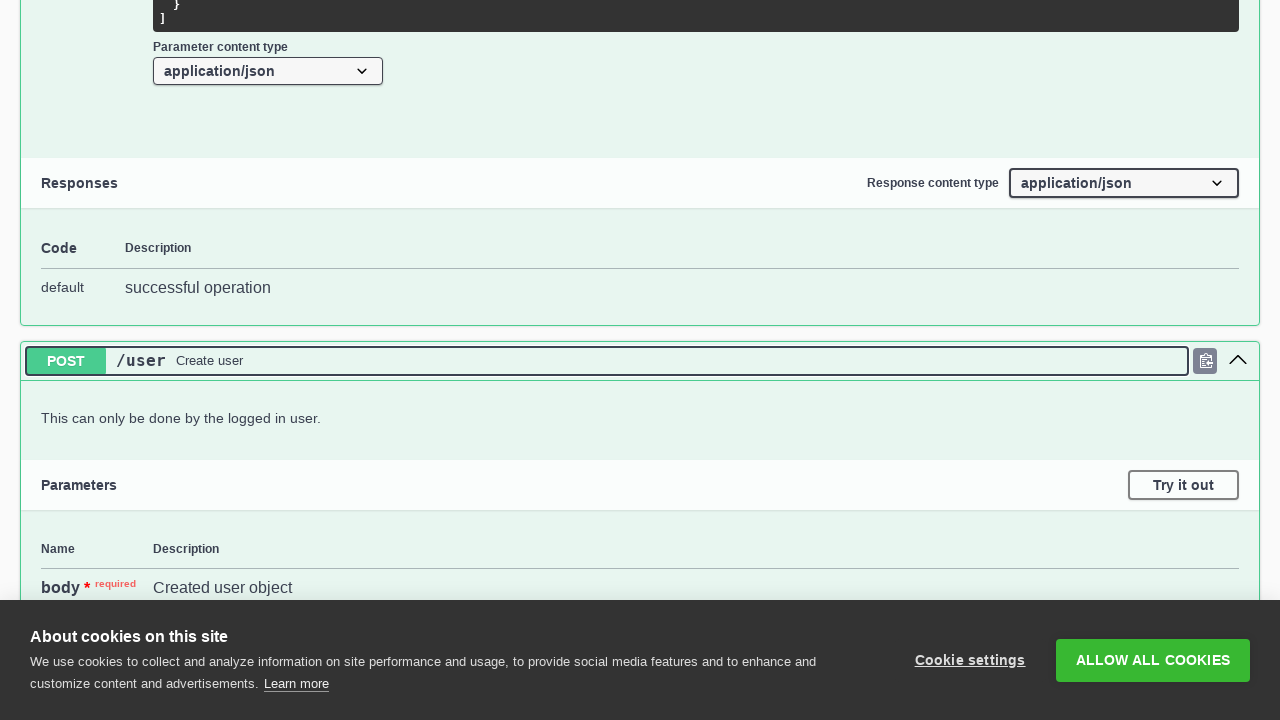